Tests navigation to the lyrics page and verifies that all 100 paragraph elements containing the song lyrics are present

Starting URL: http://www.99-bottles-of-beer.net

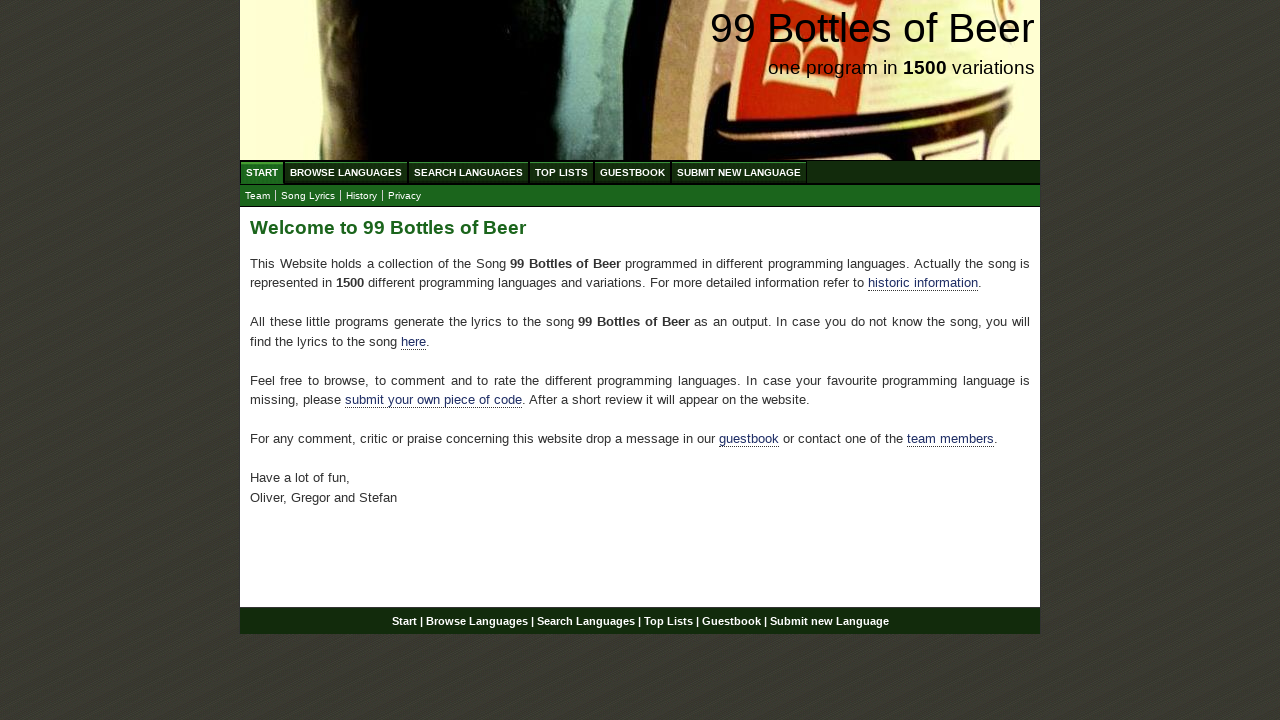

Clicked on the lyrics link at (308, 196) on xpath=//body/div[@id='wrap']/div[@id='navigation']/ul[@id='submenu']/li/a[@href=
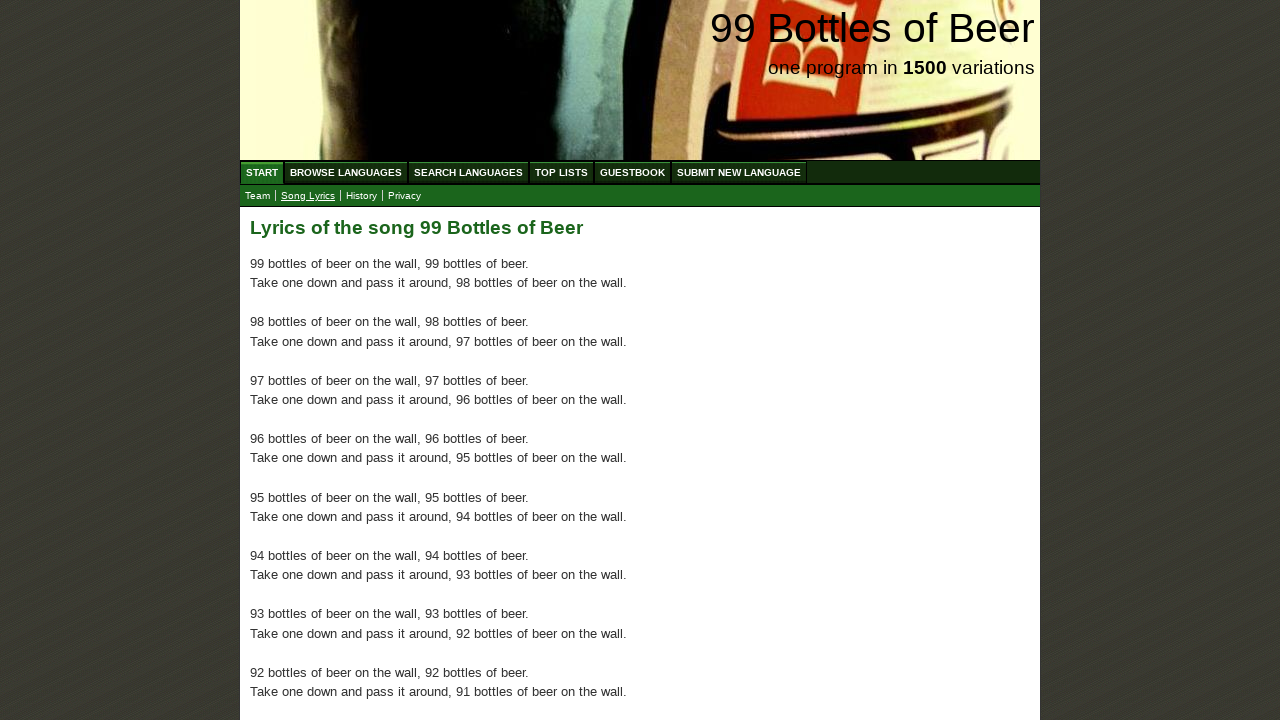

Waited for first lyrics paragraph to load
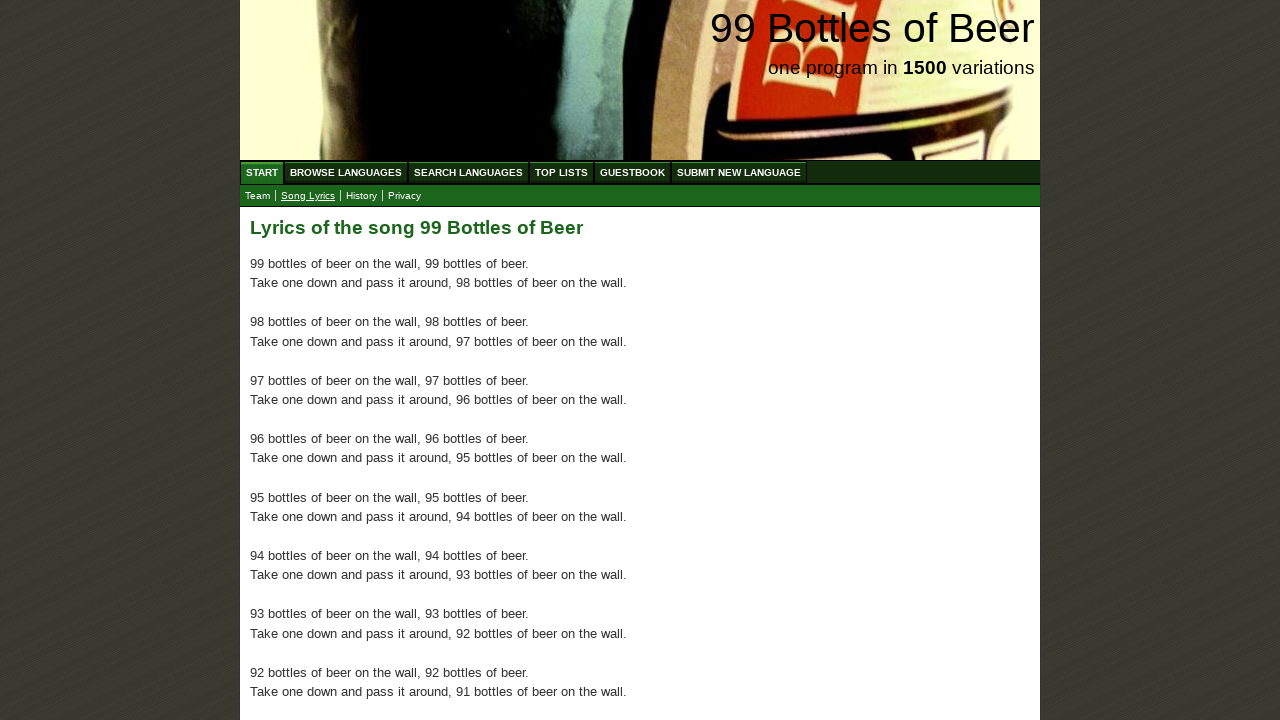

Verified paragraph 1 of 100 song lyrics paragraphs exists
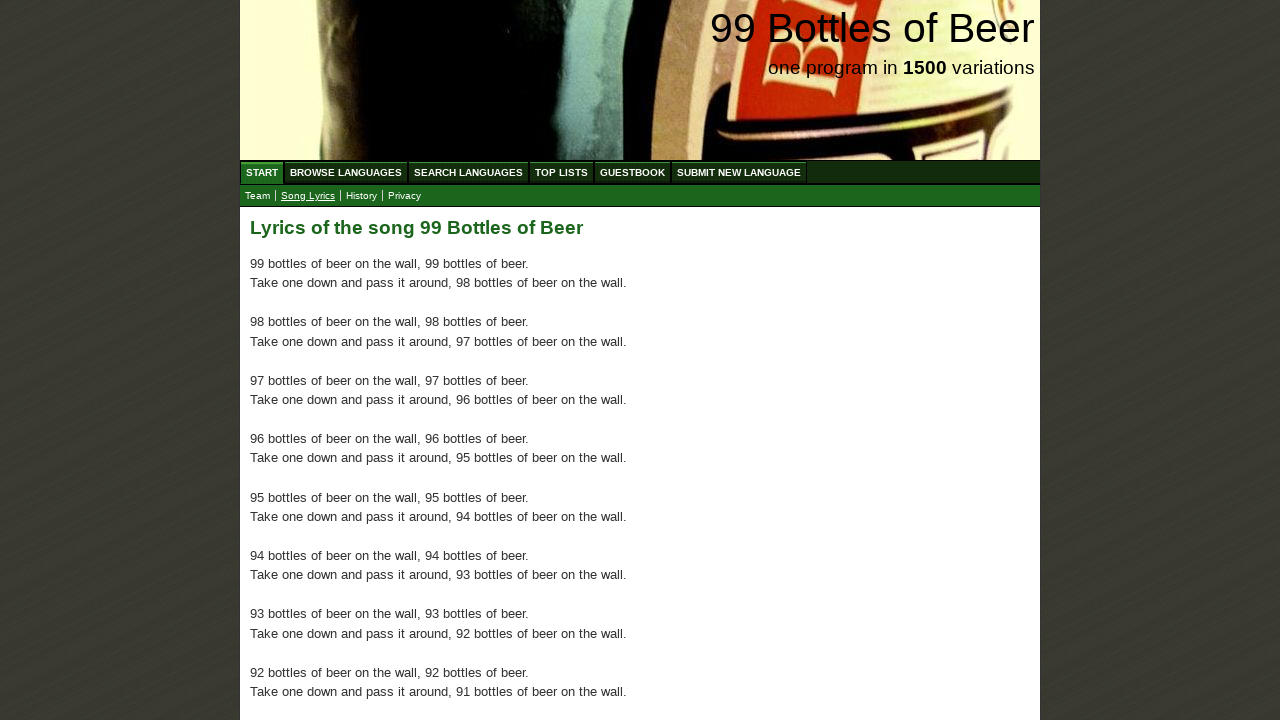

Verified paragraph 2 of 100 song lyrics paragraphs exists
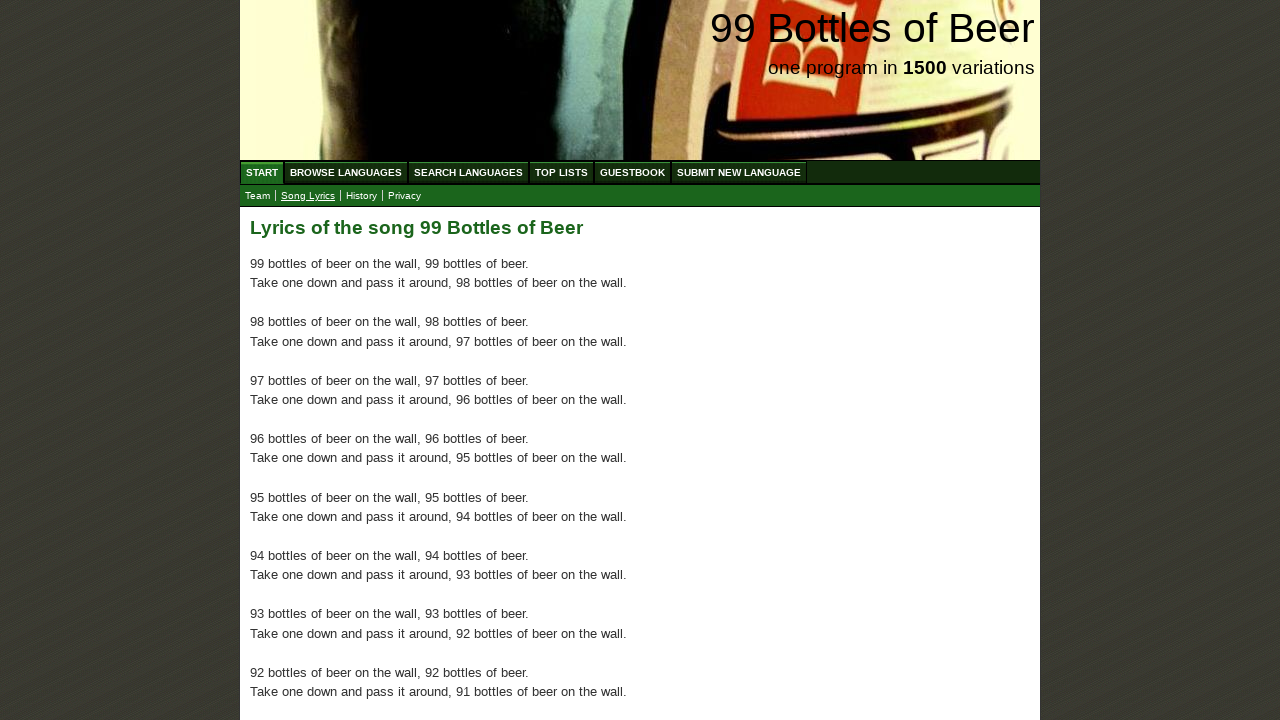

Verified paragraph 3 of 100 song lyrics paragraphs exists
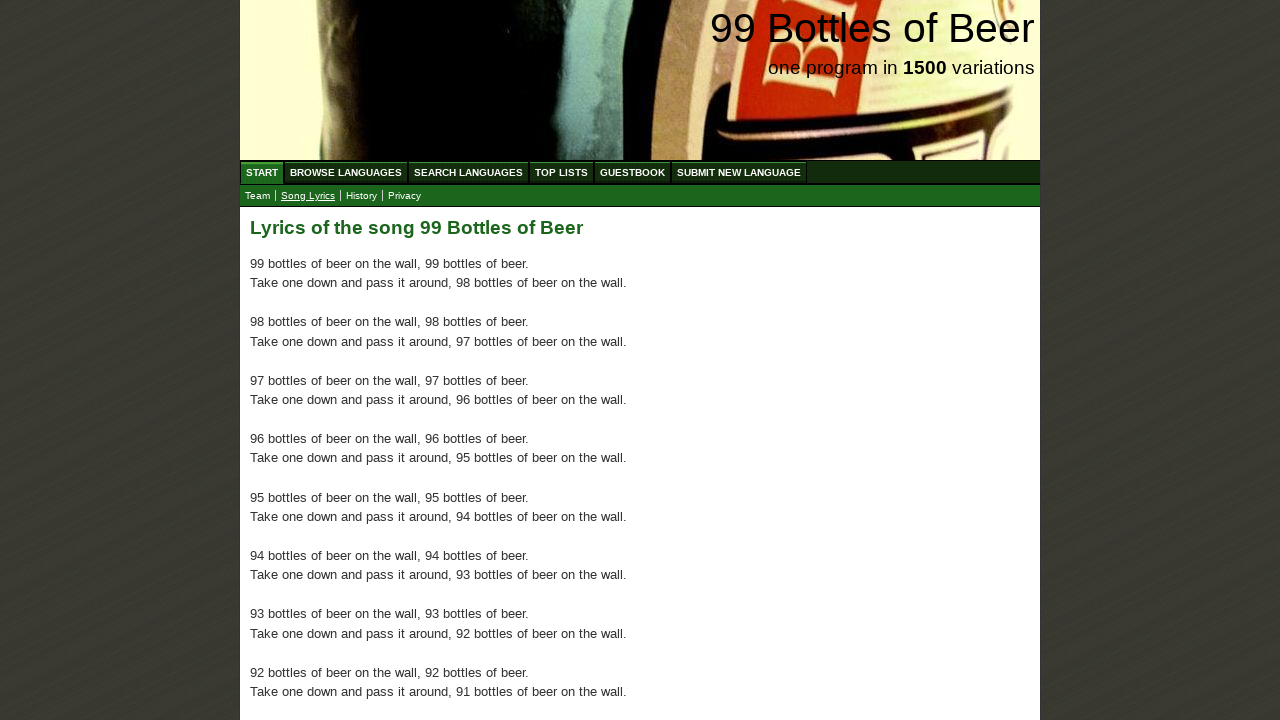

Verified paragraph 4 of 100 song lyrics paragraphs exists
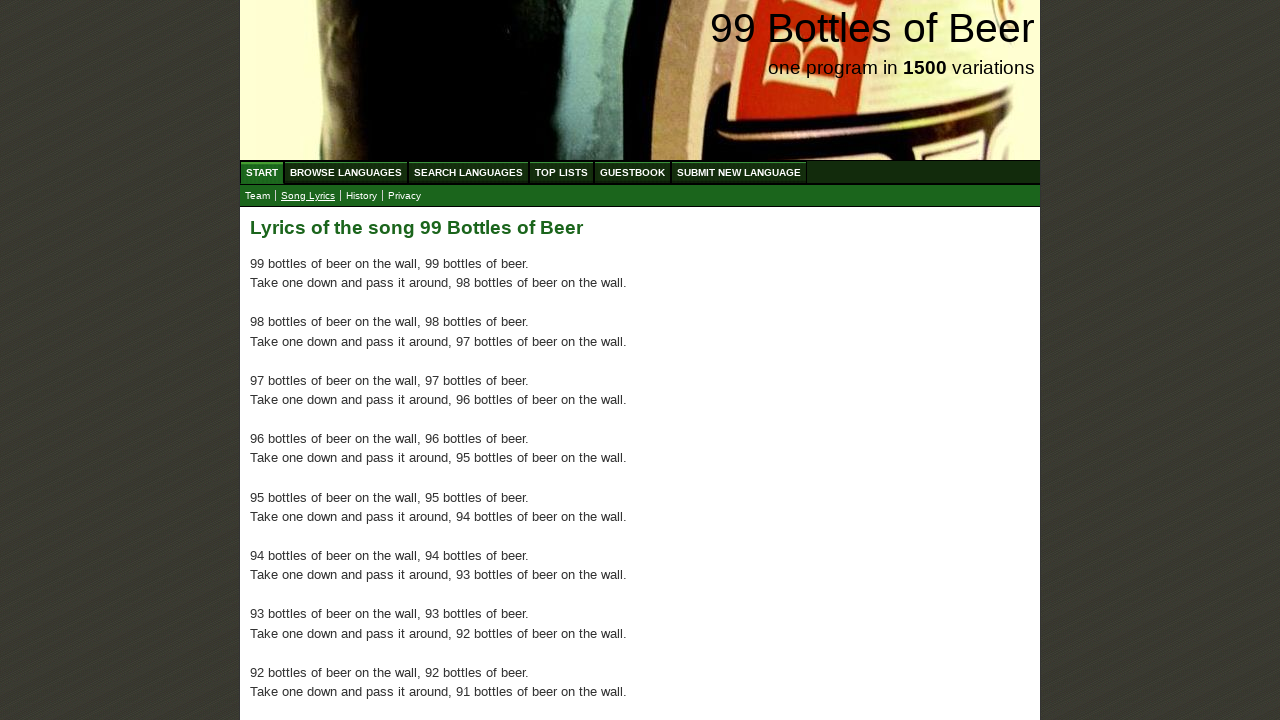

Verified paragraph 5 of 100 song lyrics paragraphs exists
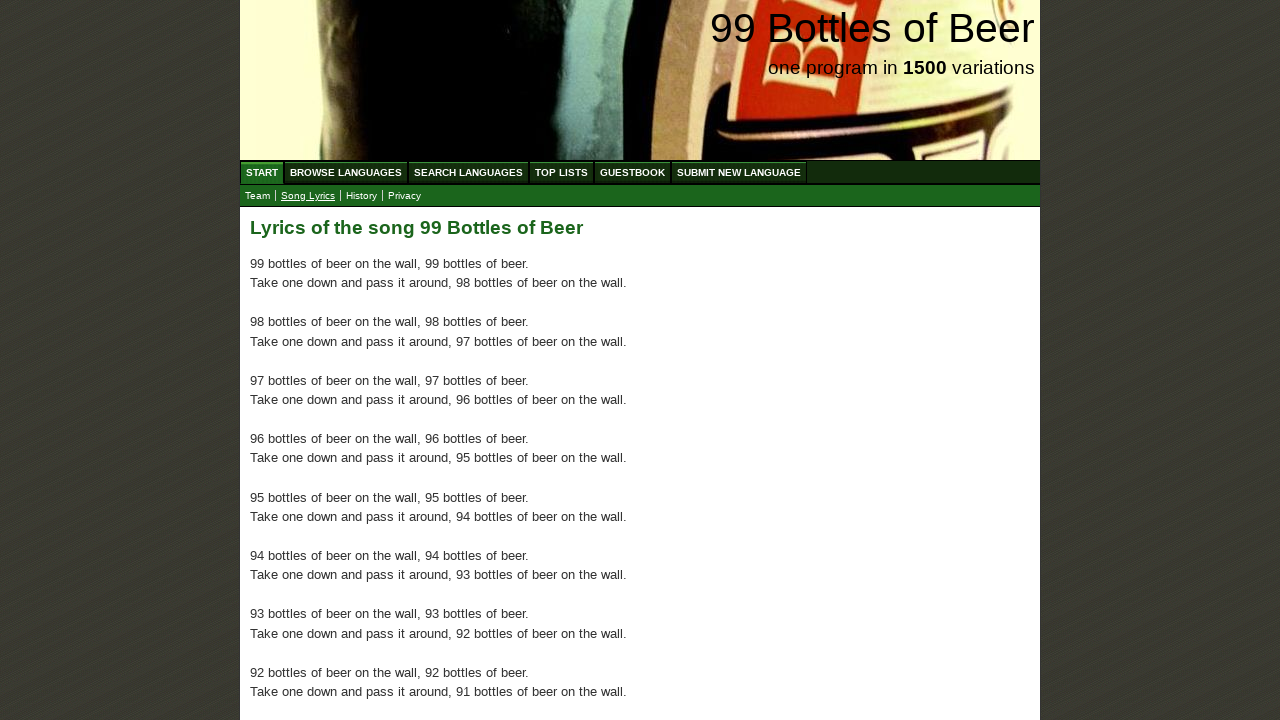

Verified paragraph 6 of 100 song lyrics paragraphs exists
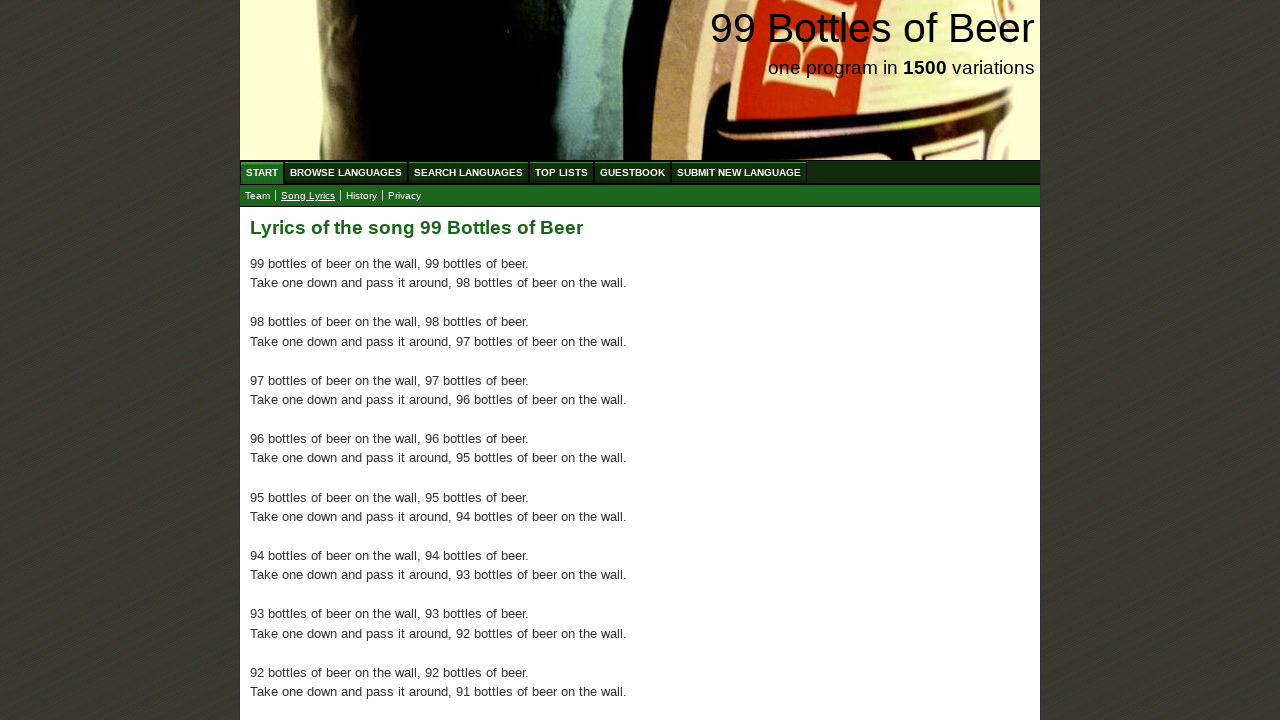

Verified paragraph 7 of 100 song lyrics paragraphs exists
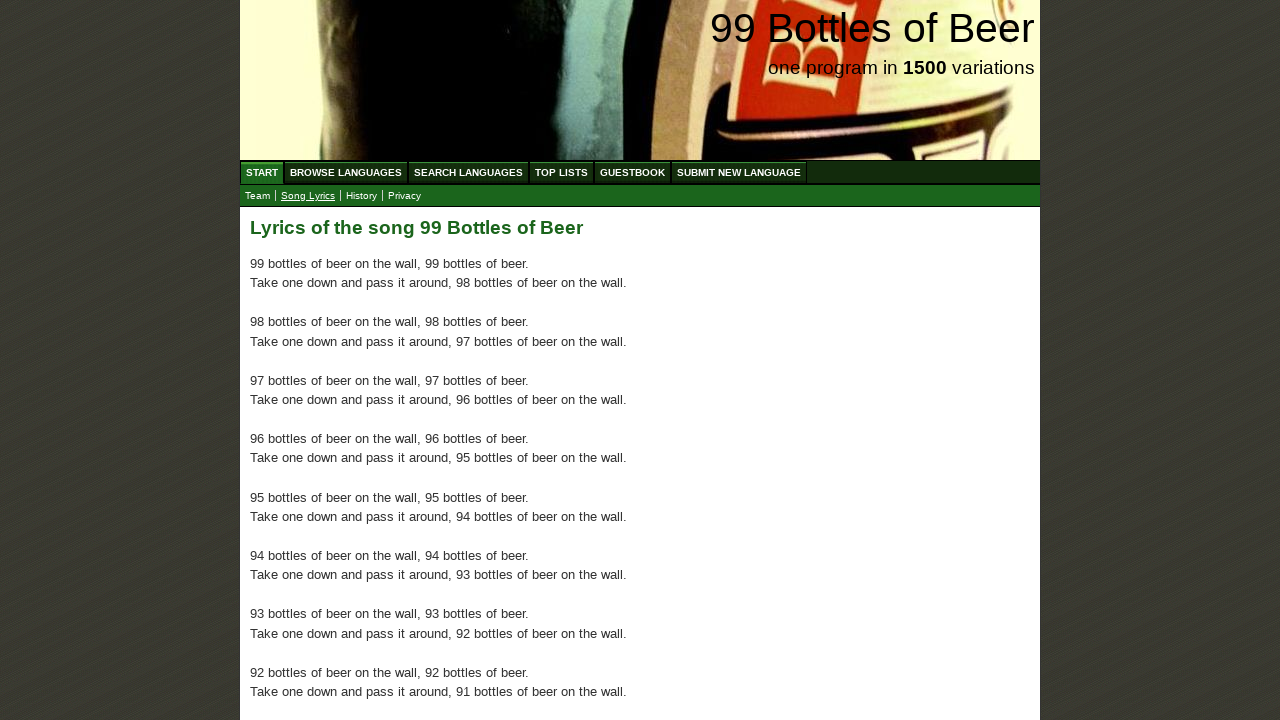

Verified paragraph 8 of 100 song lyrics paragraphs exists
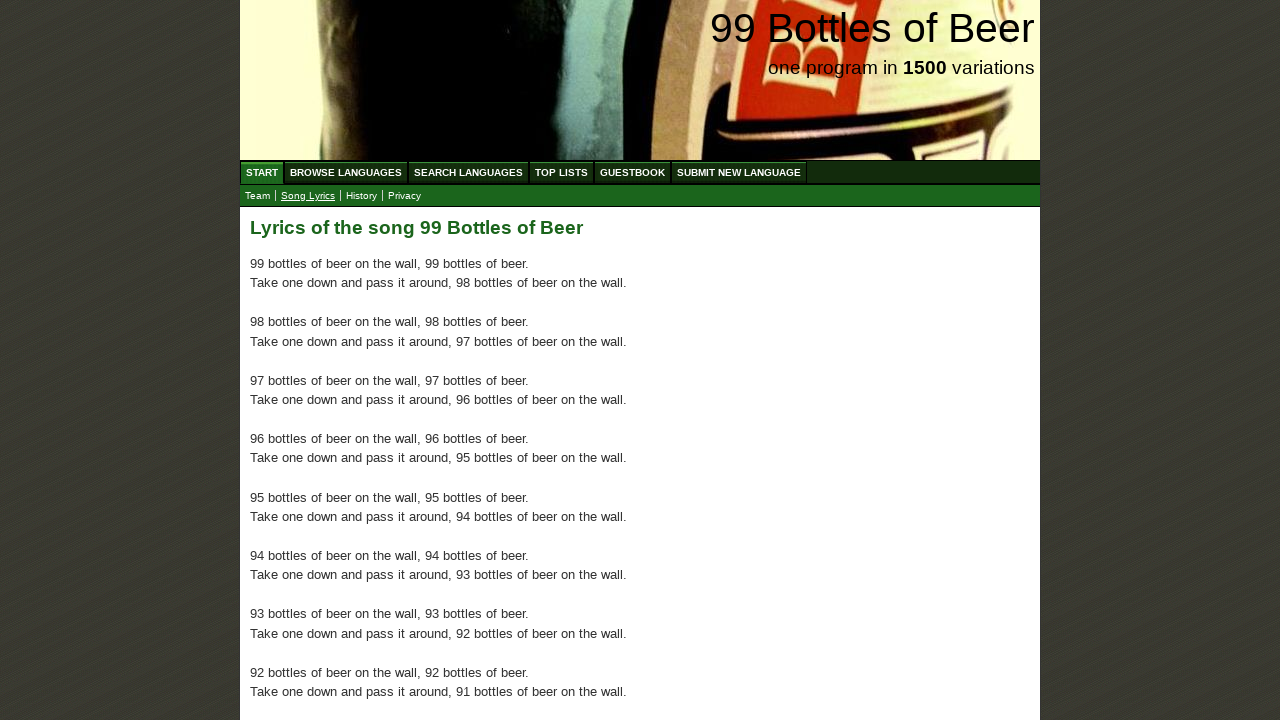

Verified paragraph 9 of 100 song lyrics paragraphs exists
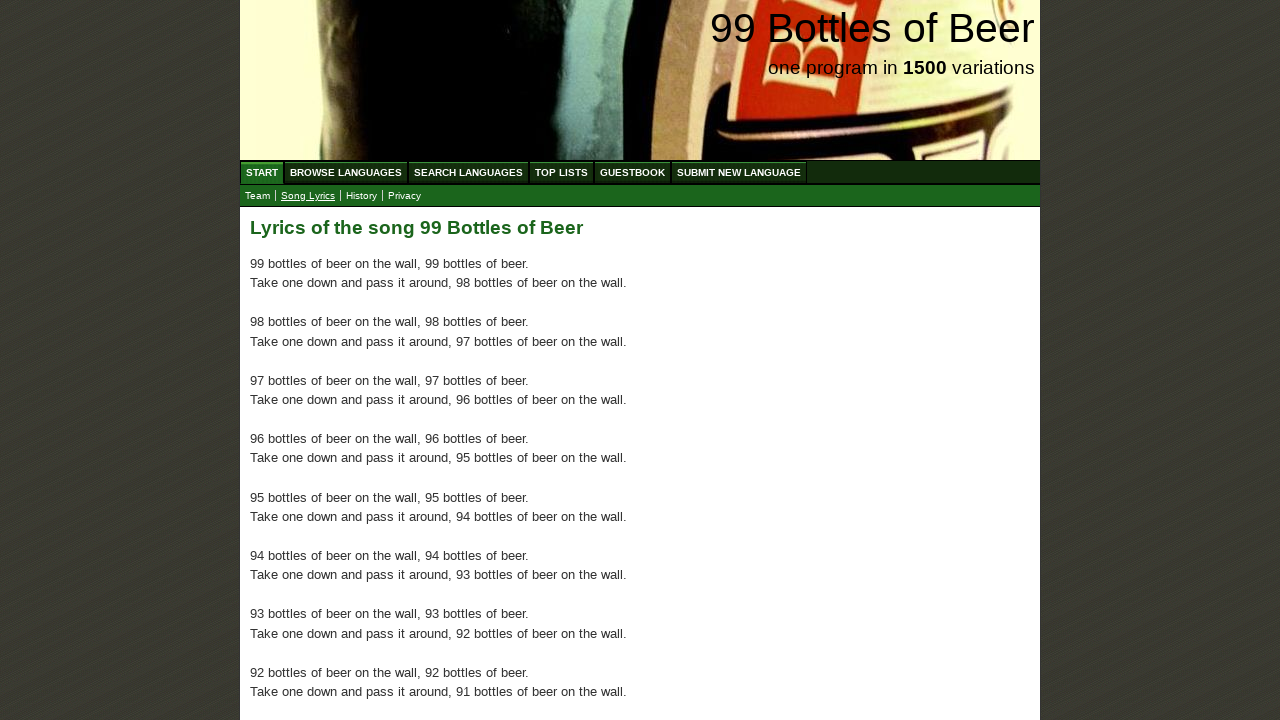

Verified paragraph 10 of 100 song lyrics paragraphs exists
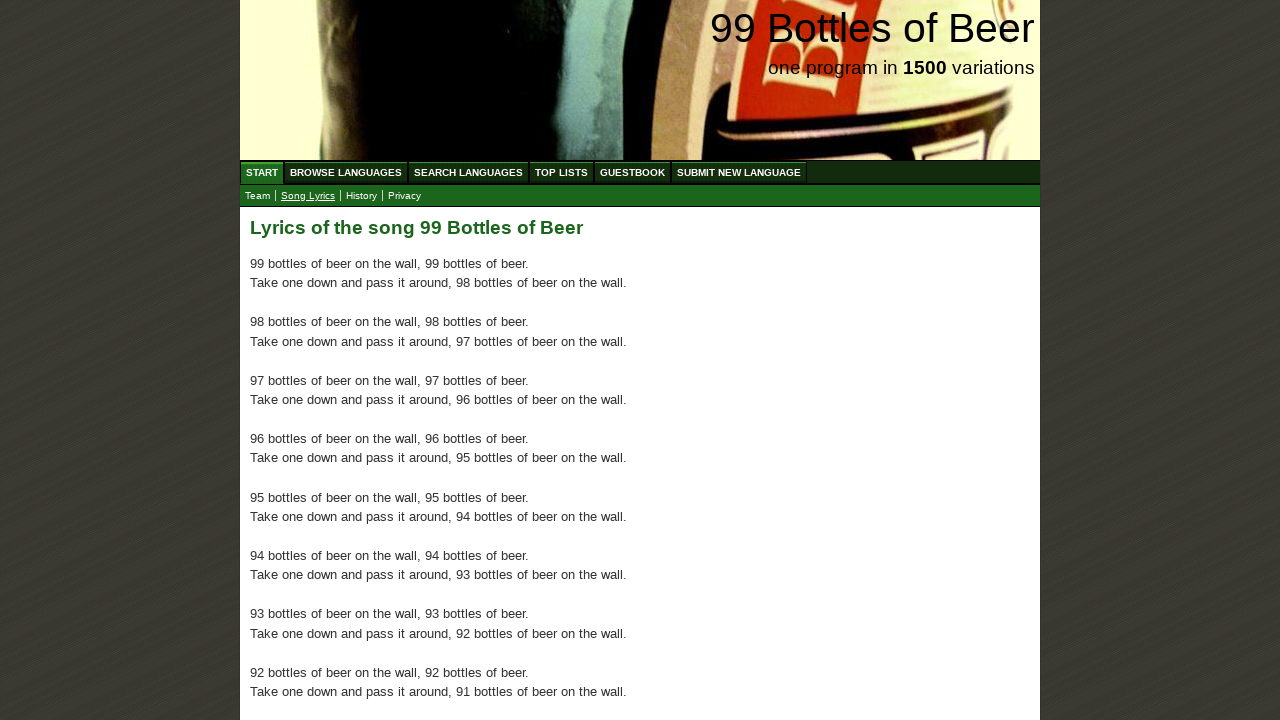

Verified paragraph 11 of 100 song lyrics paragraphs exists
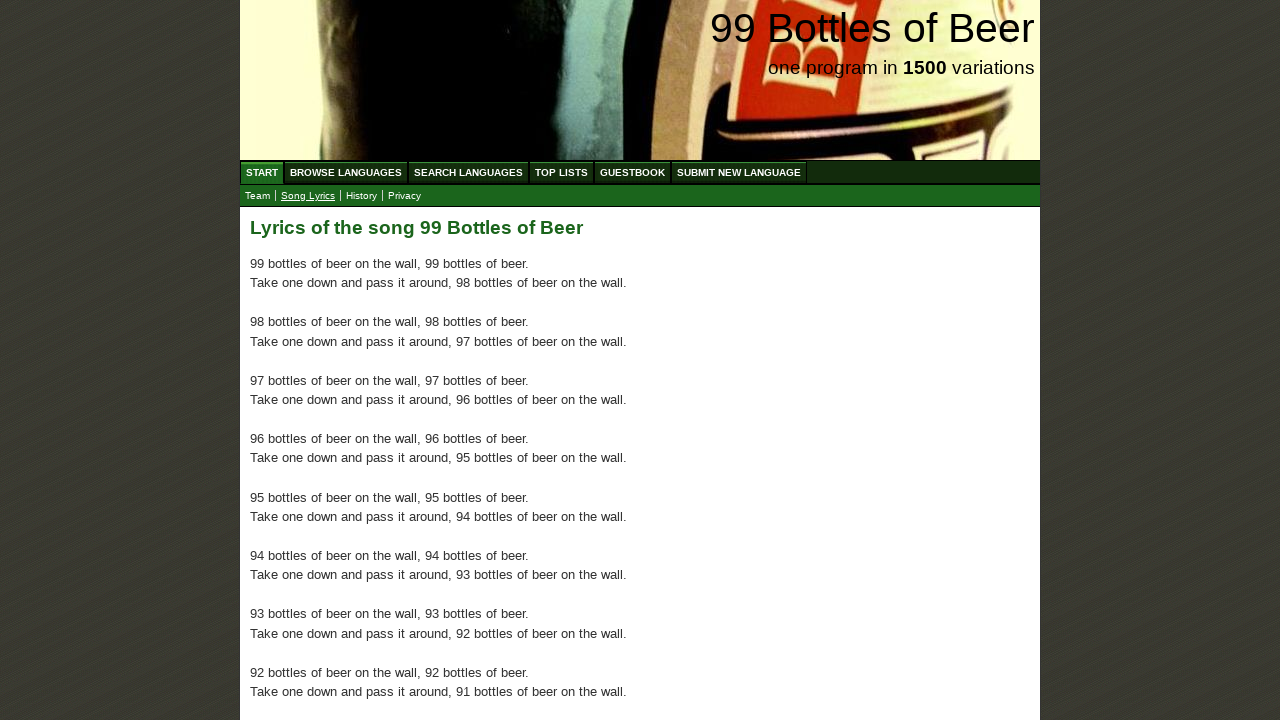

Verified paragraph 12 of 100 song lyrics paragraphs exists
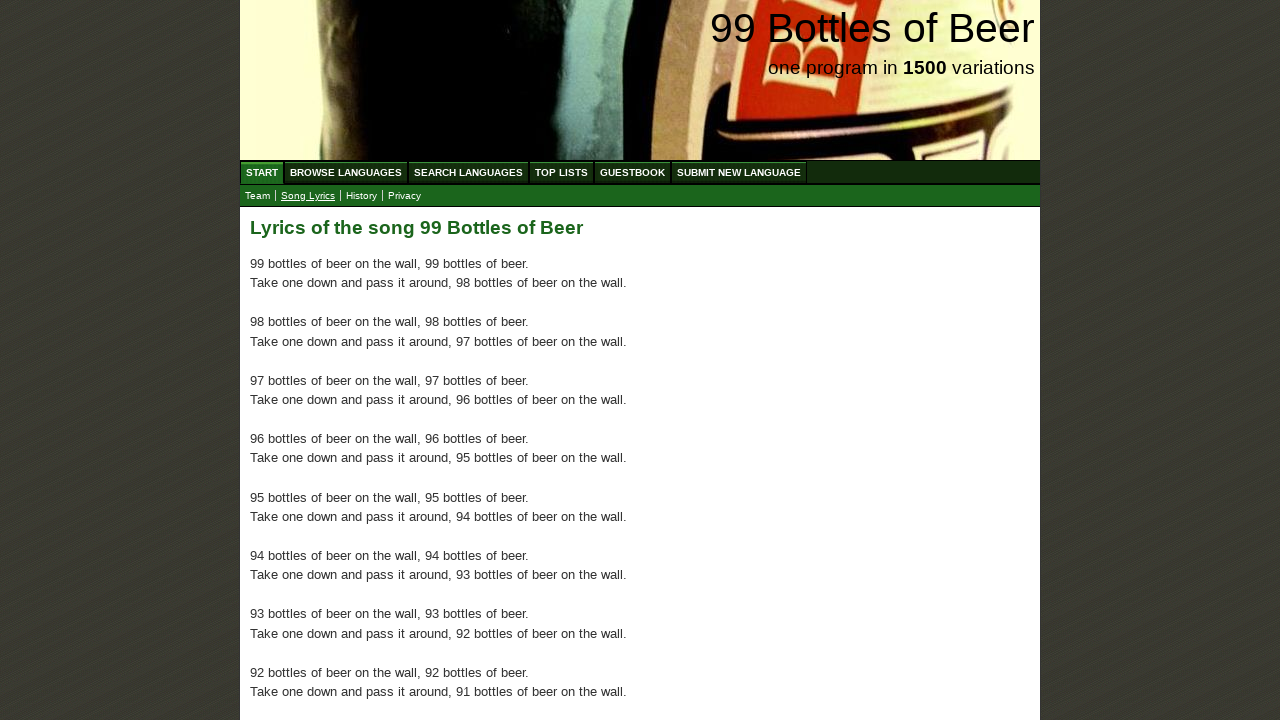

Verified paragraph 13 of 100 song lyrics paragraphs exists
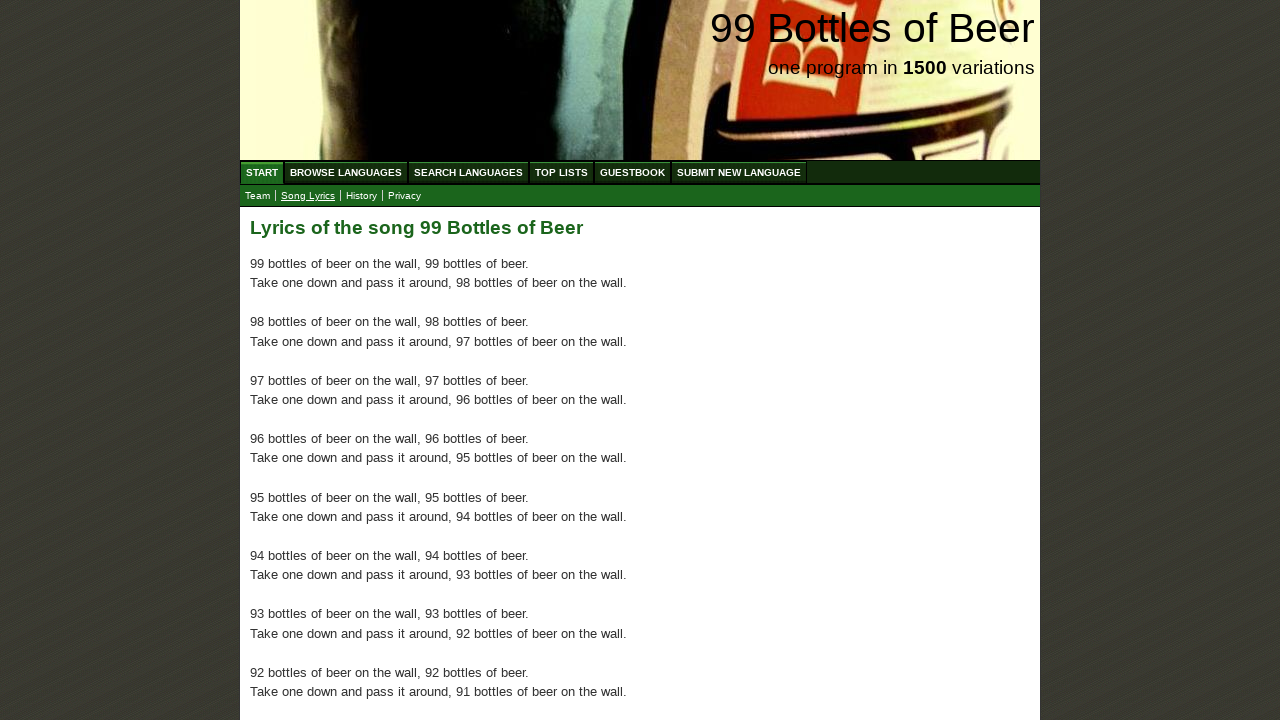

Verified paragraph 14 of 100 song lyrics paragraphs exists
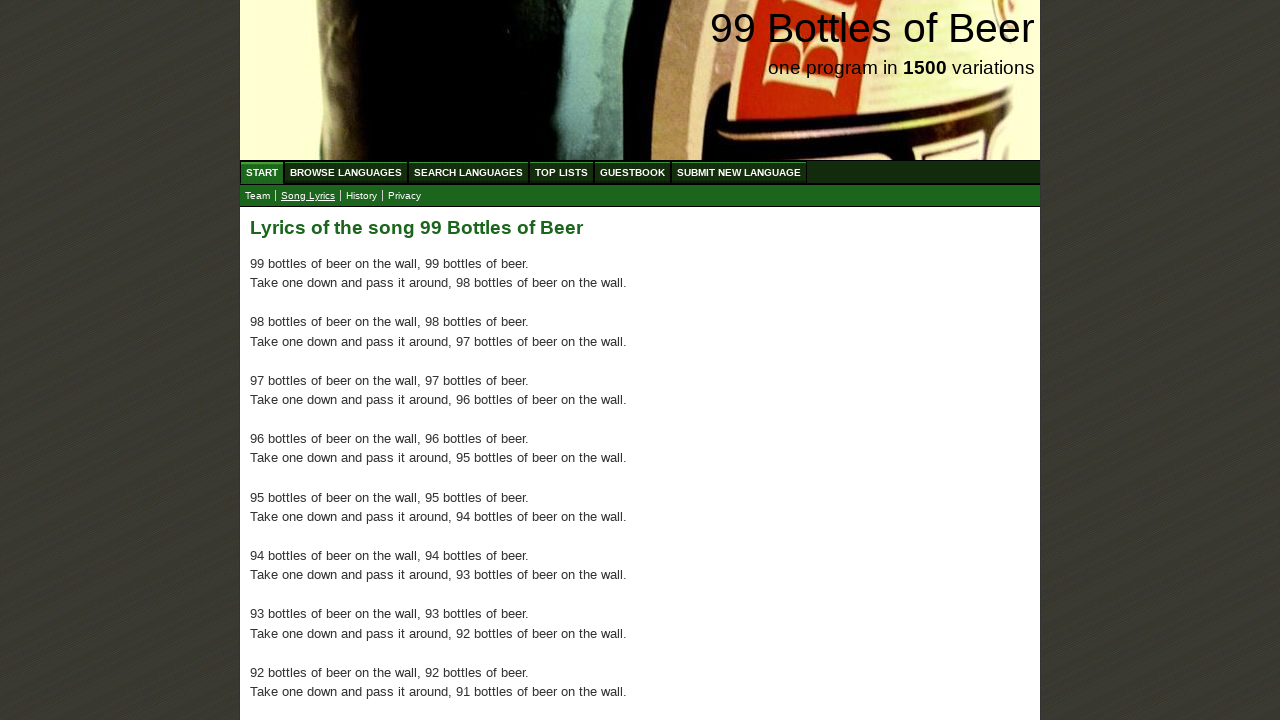

Verified paragraph 15 of 100 song lyrics paragraphs exists
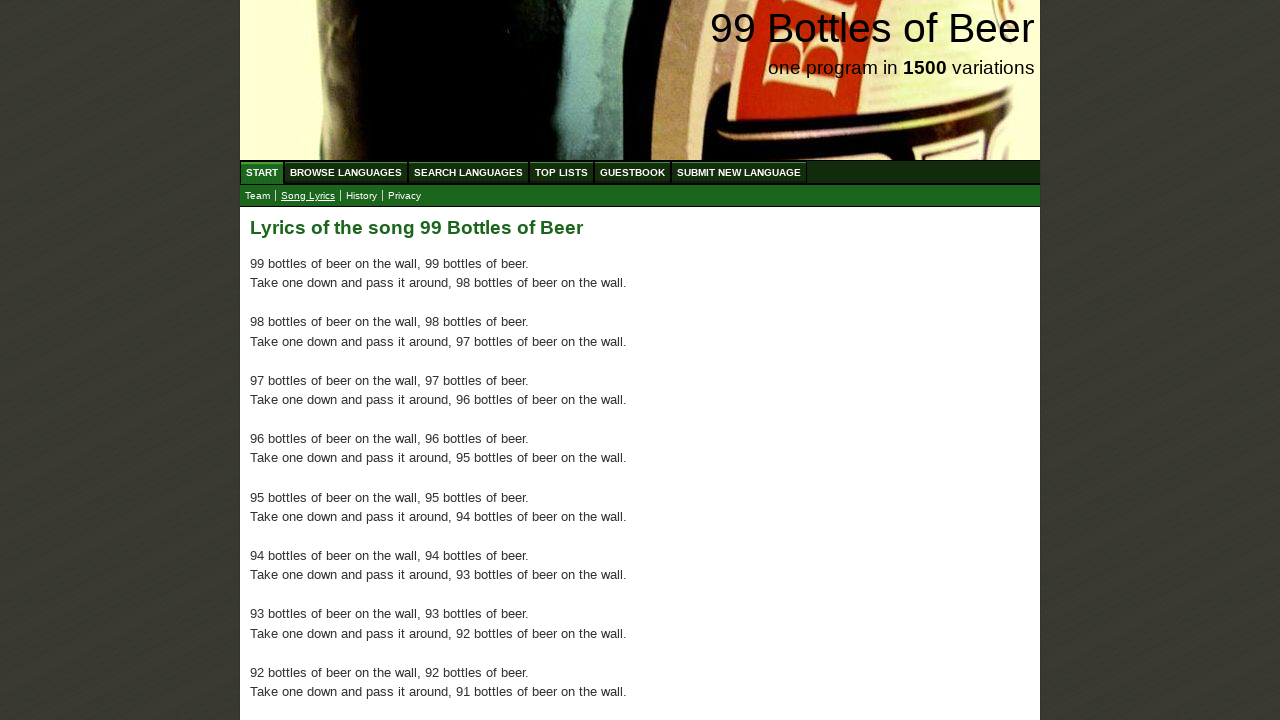

Verified paragraph 16 of 100 song lyrics paragraphs exists
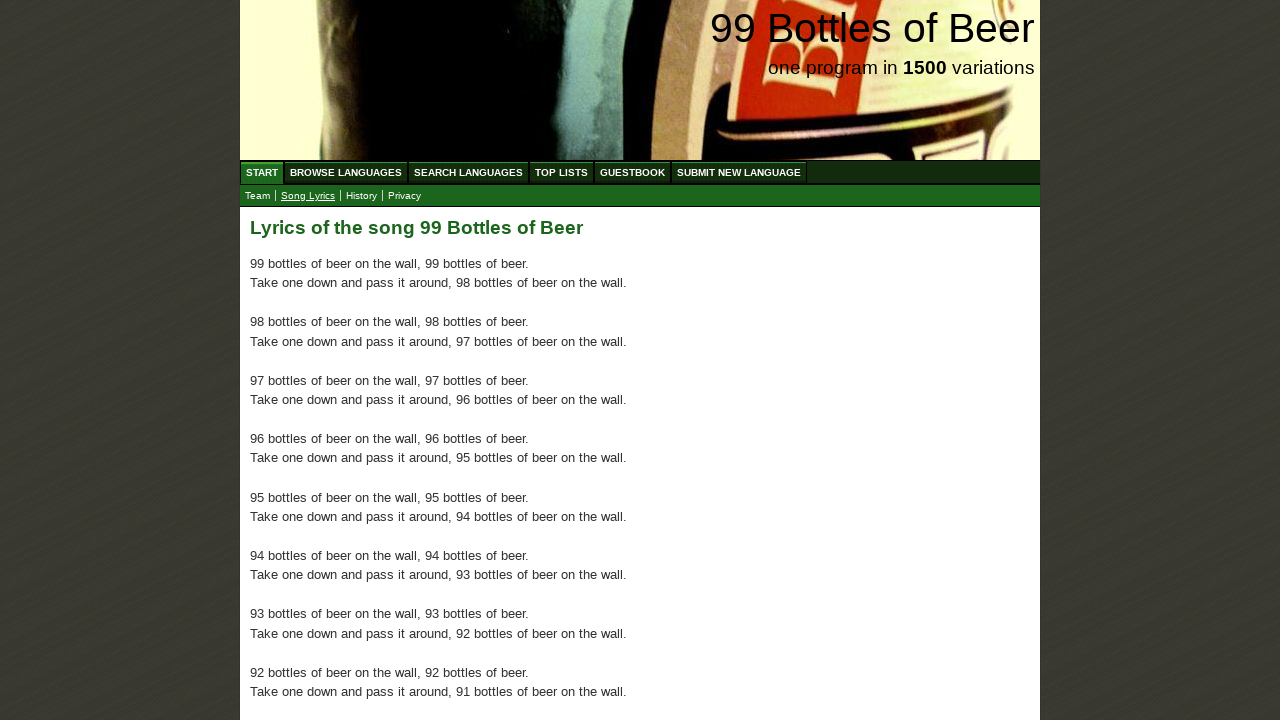

Verified paragraph 17 of 100 song lyrics paragraphs exists
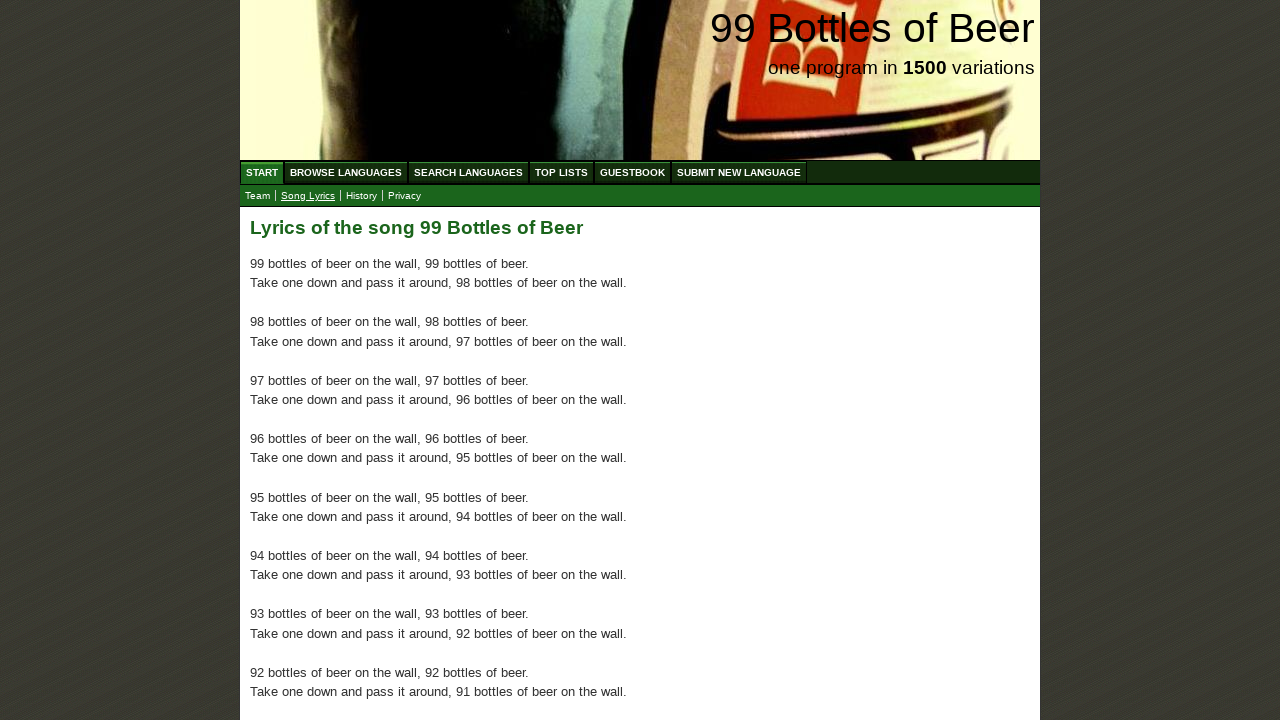

Verified paragraph 18 of 100 song lyrics paragraphs exists
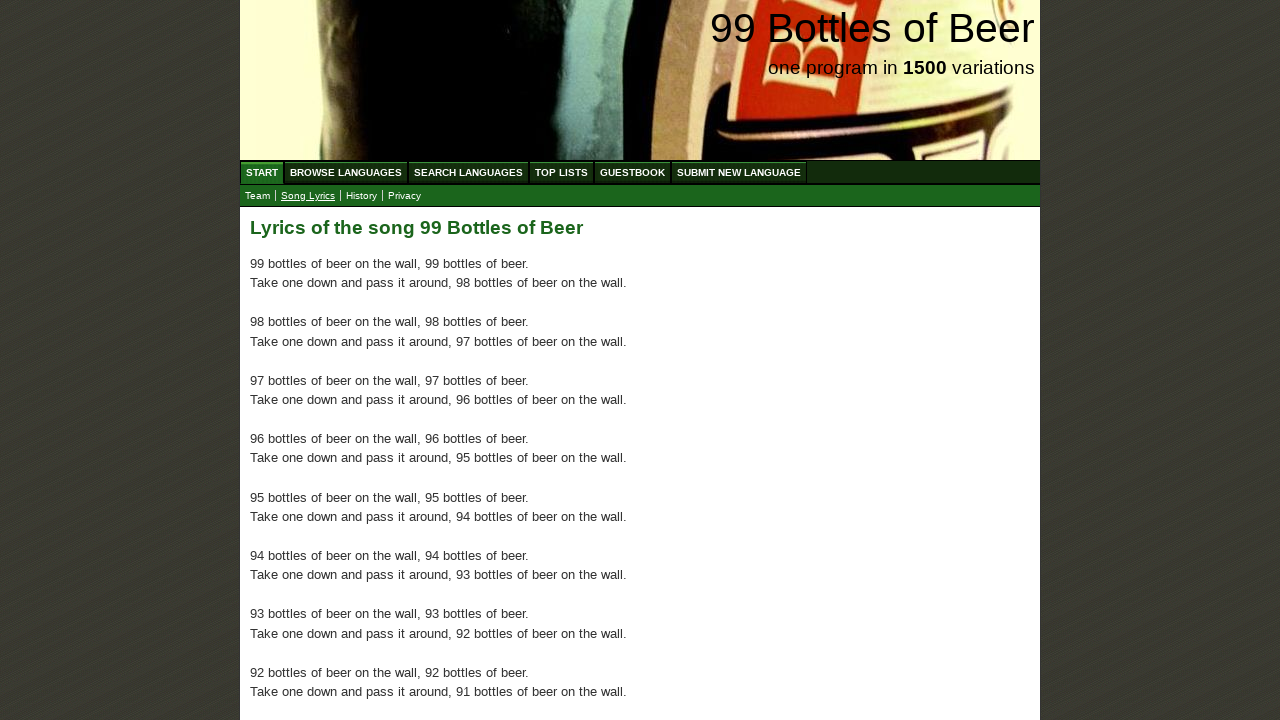

Verified paragraph 19 of 100 song lyrics paragraphs exists
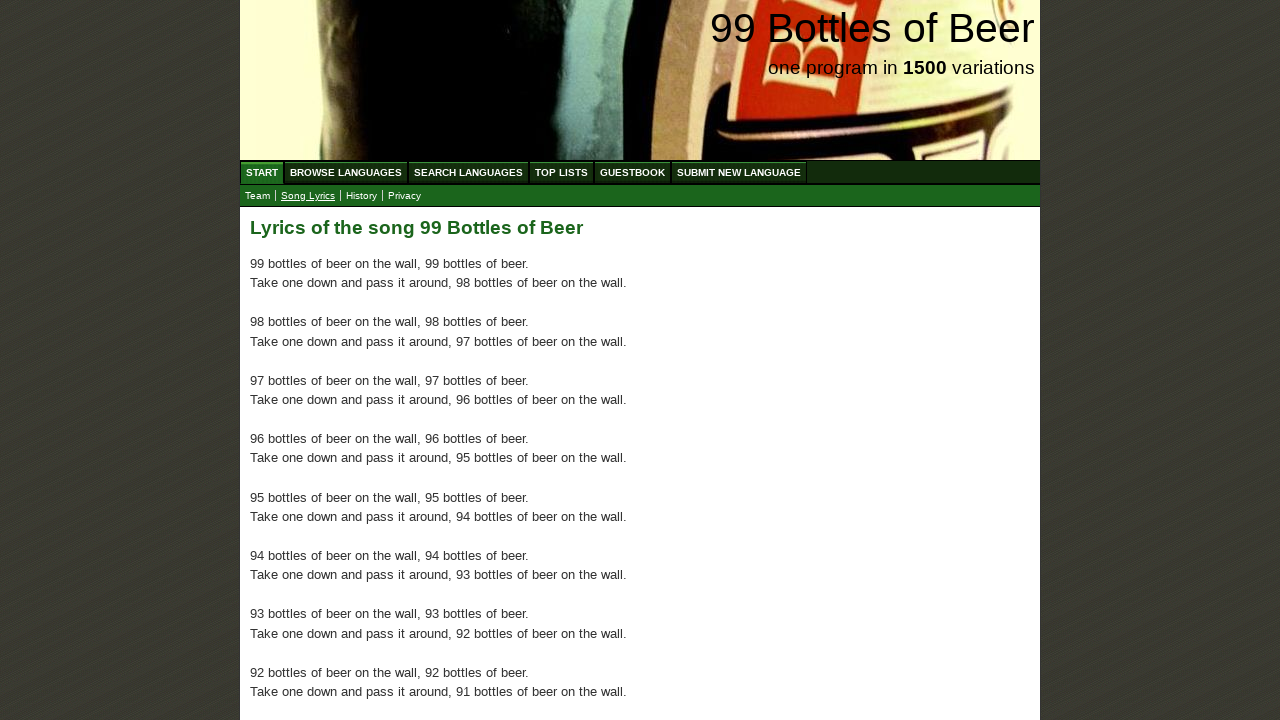

Verified paragraph 20 of 100 song lyrics paragraphs exists
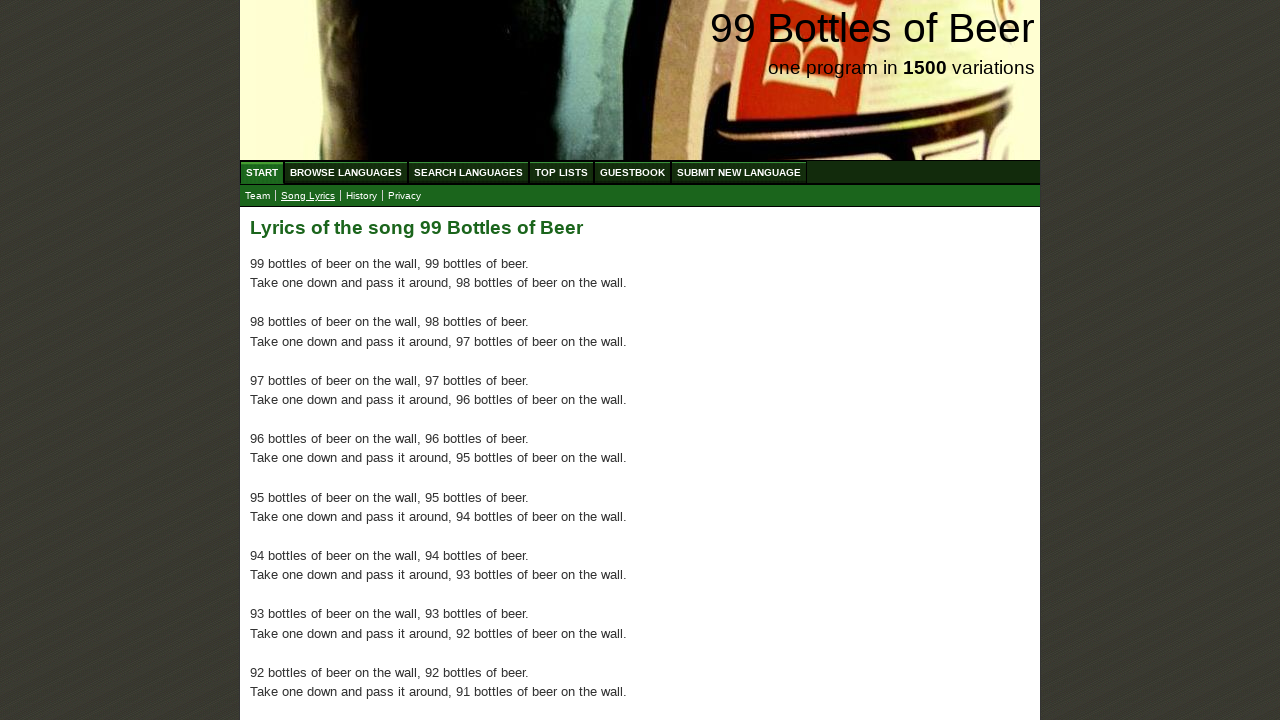

Verified paragraph 21 of 100 song lyrics paragraphs exists
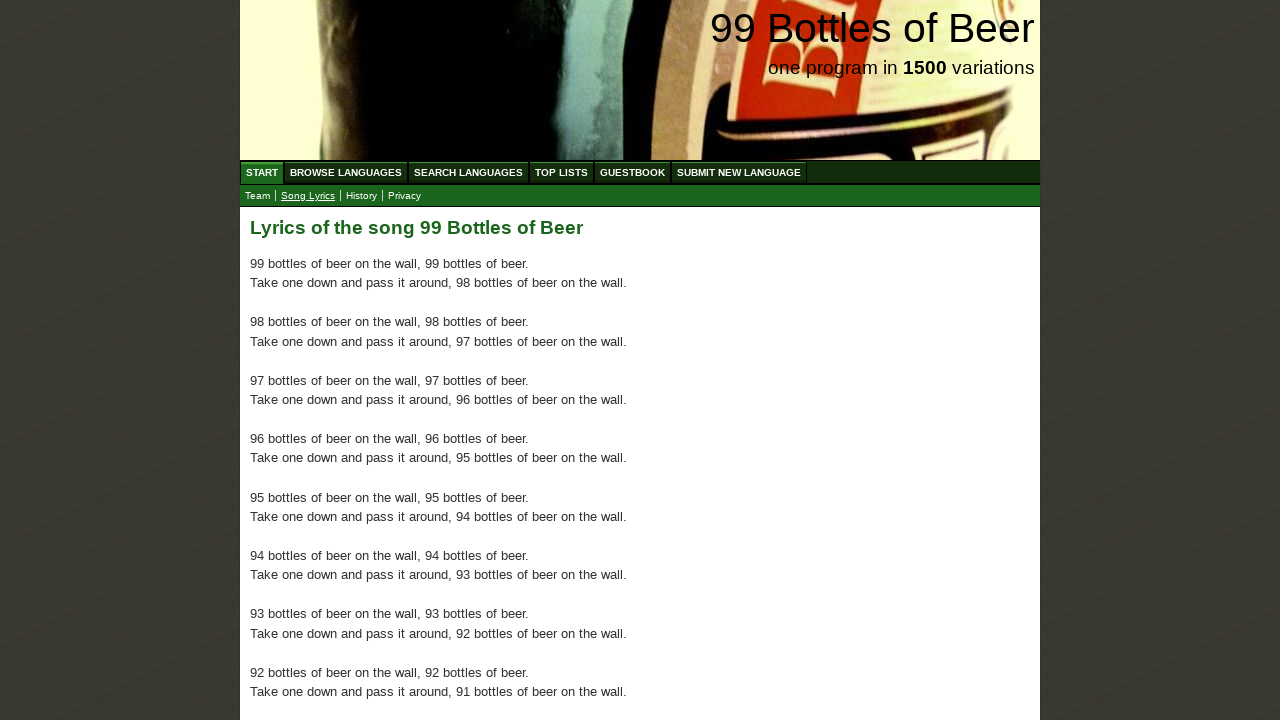

Verified paragraph 22 of 100 song lyrics paragraphs exists
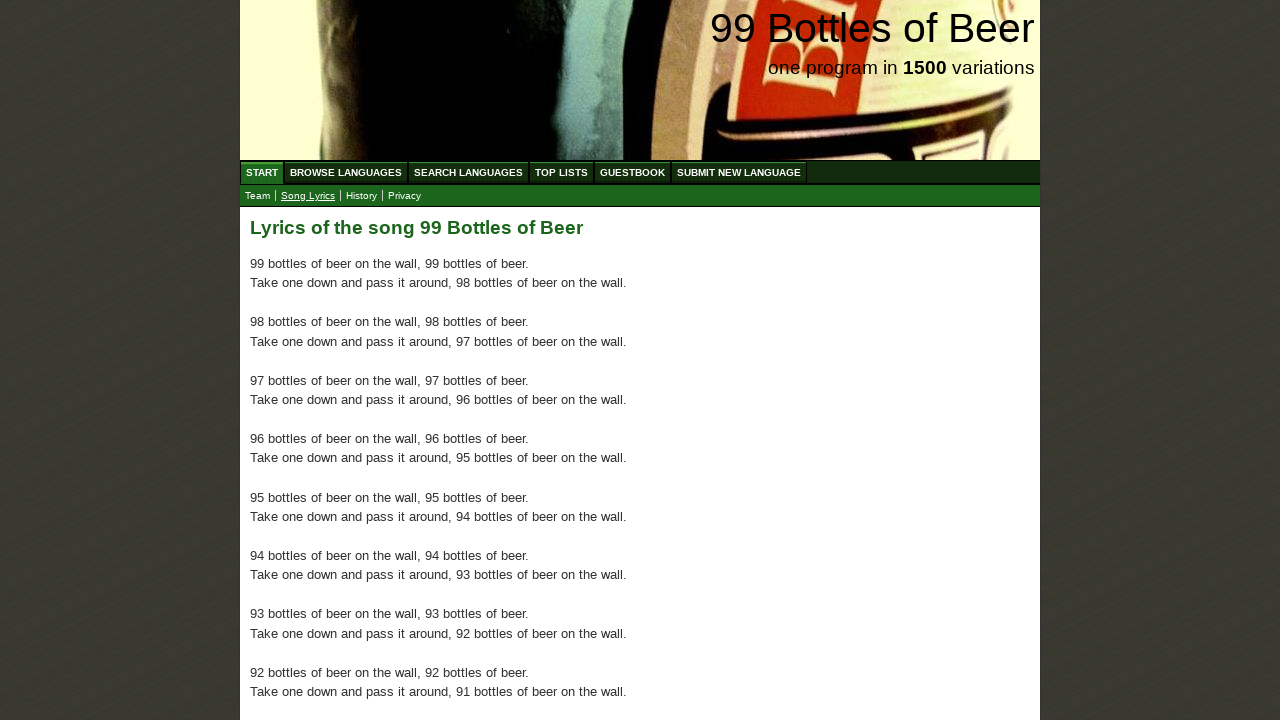

Verified paragraph 23 of 100 song lyrics paragraphs exists
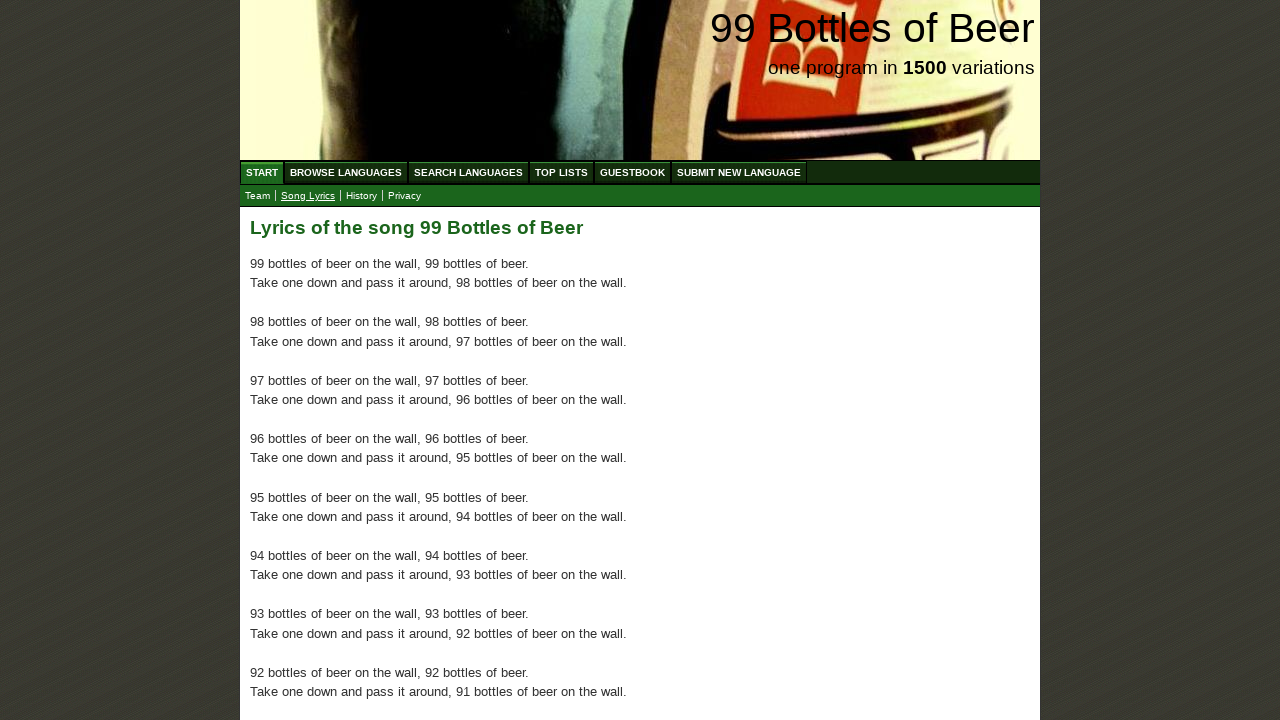

Verified paragraph 24 of 100 song lyrics paragraphs exists
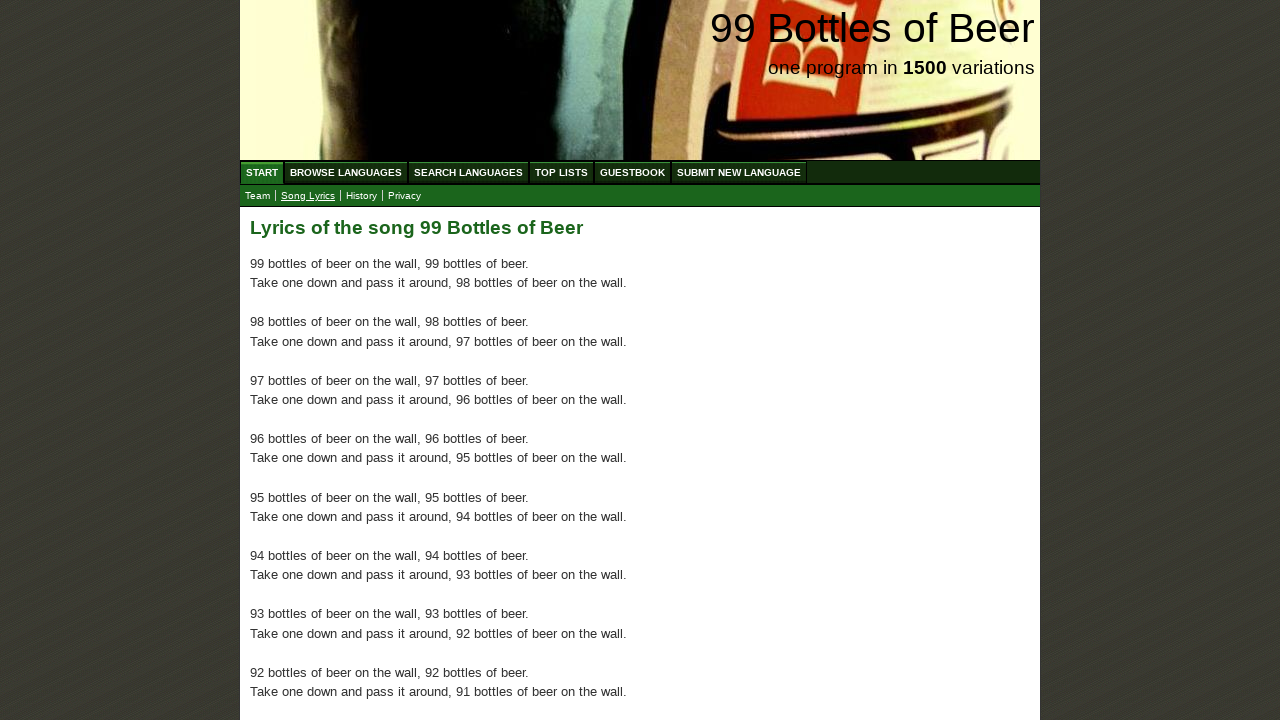

Verified paragraph 25 of 100 song lyrics paragraphs exists
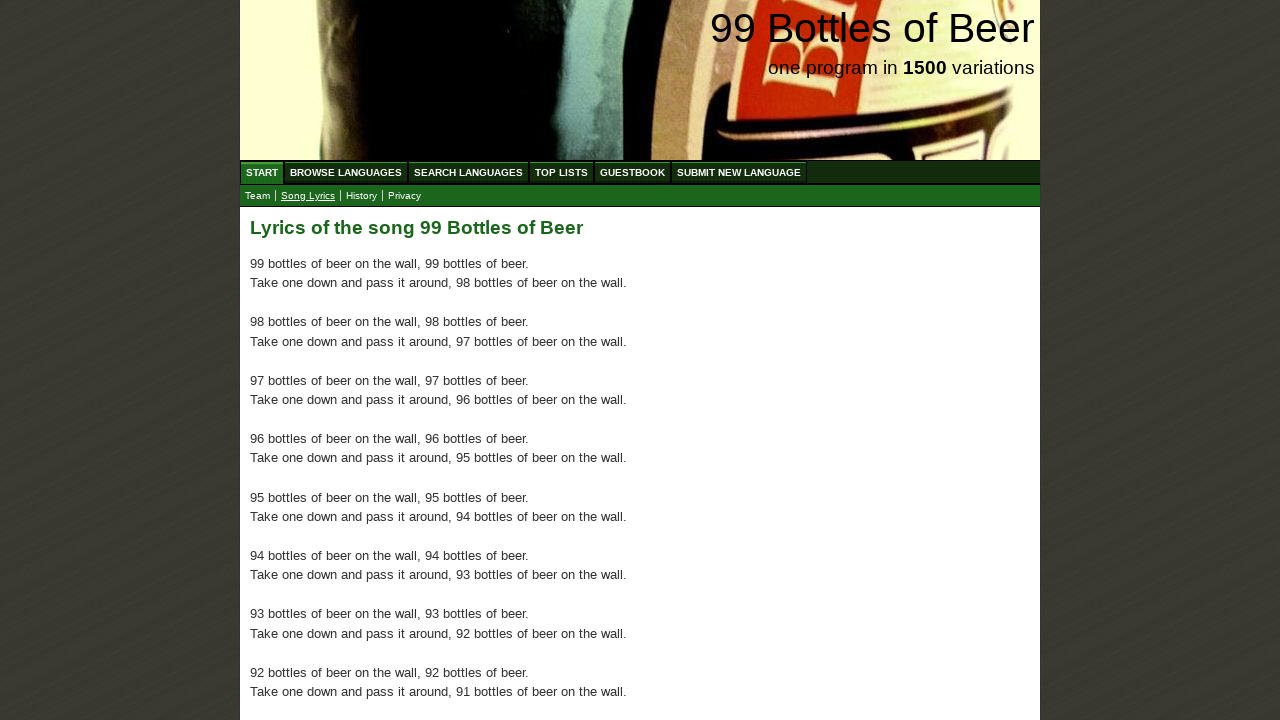

Verified paragraph 26 of 100 song lyrics paragraphs exists
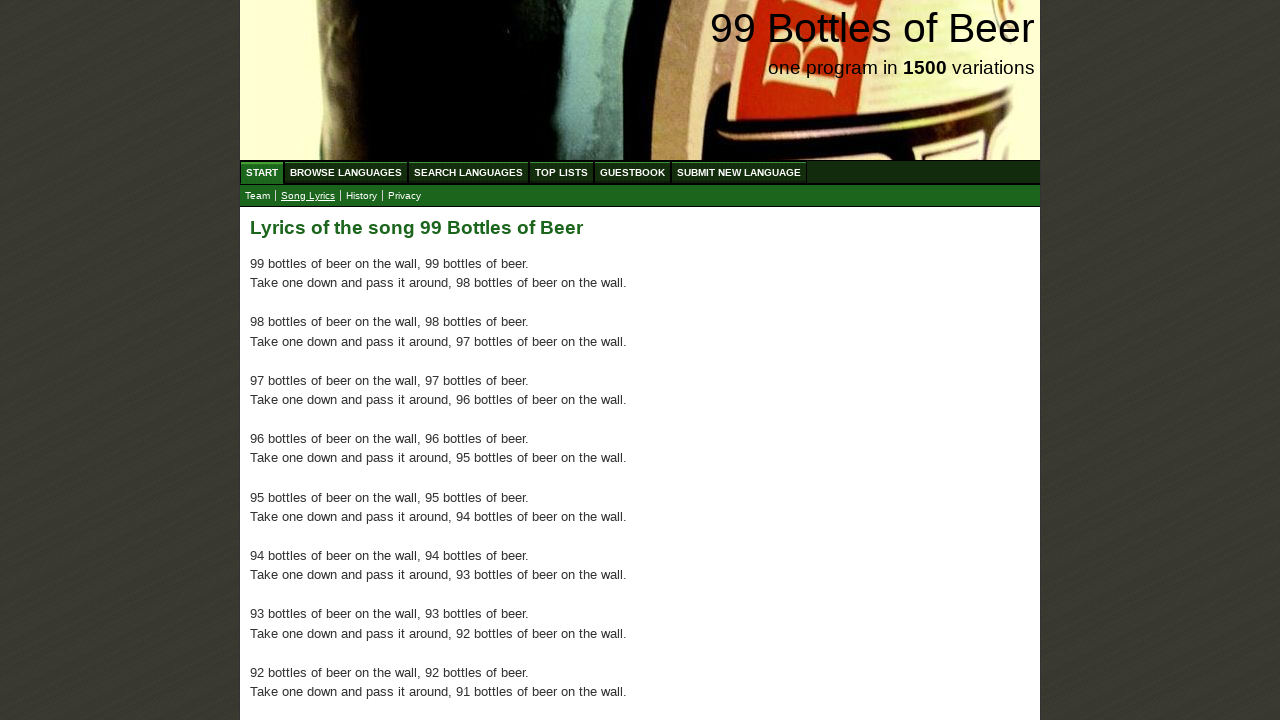

Verified paragraph 27 of 100 song lyrics paragraphs exists
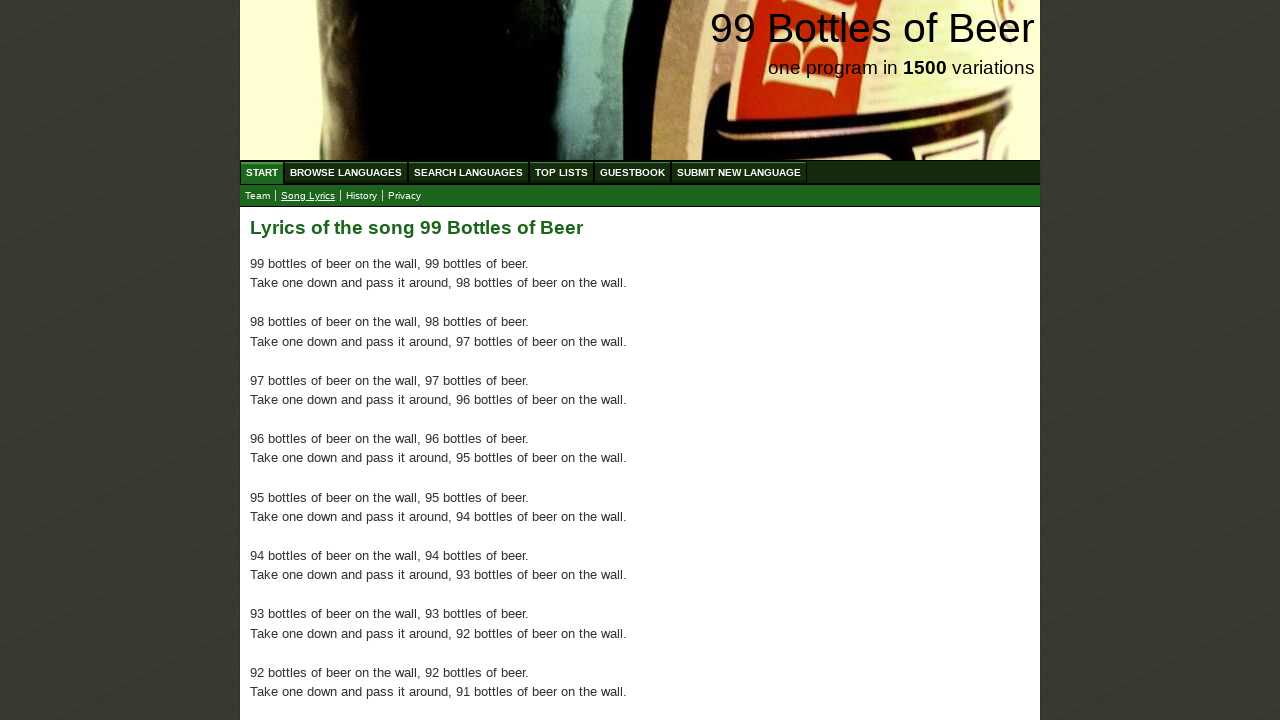

Verified paragraph 28 of 100 song lyrics paragraphs exists
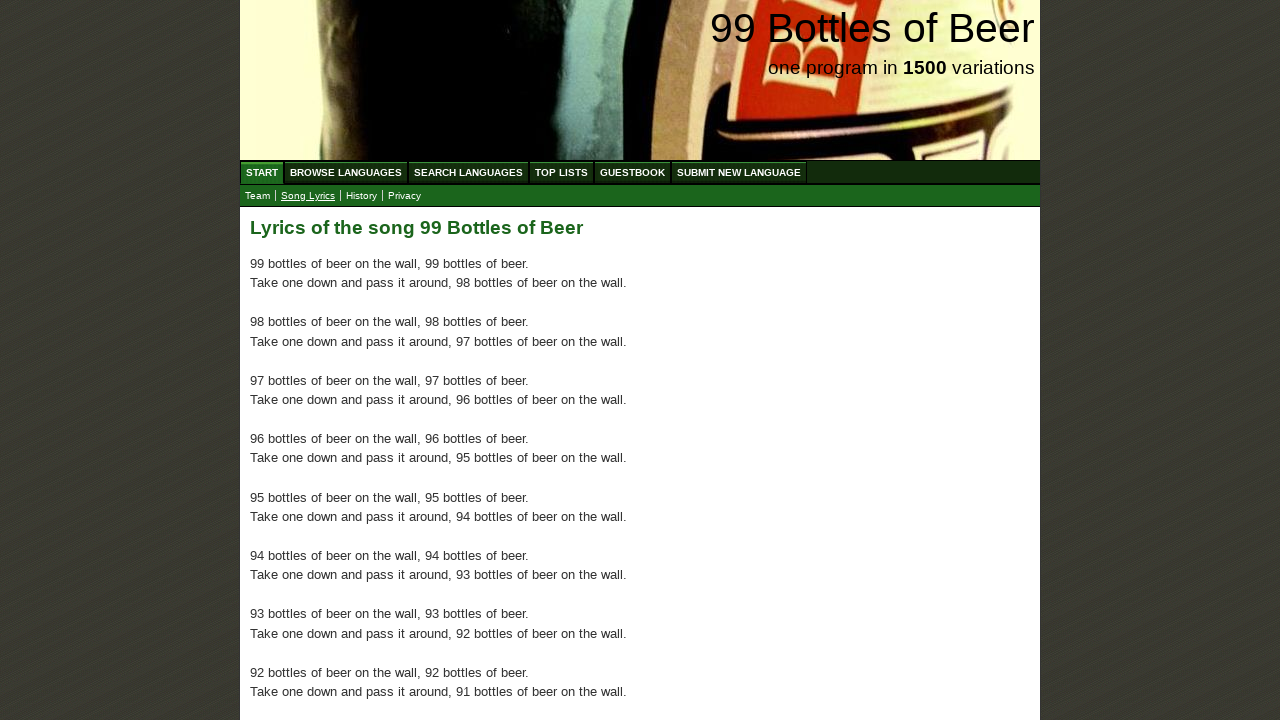

Verified paragraph 29 of 100 song lyrics paragraphs exists
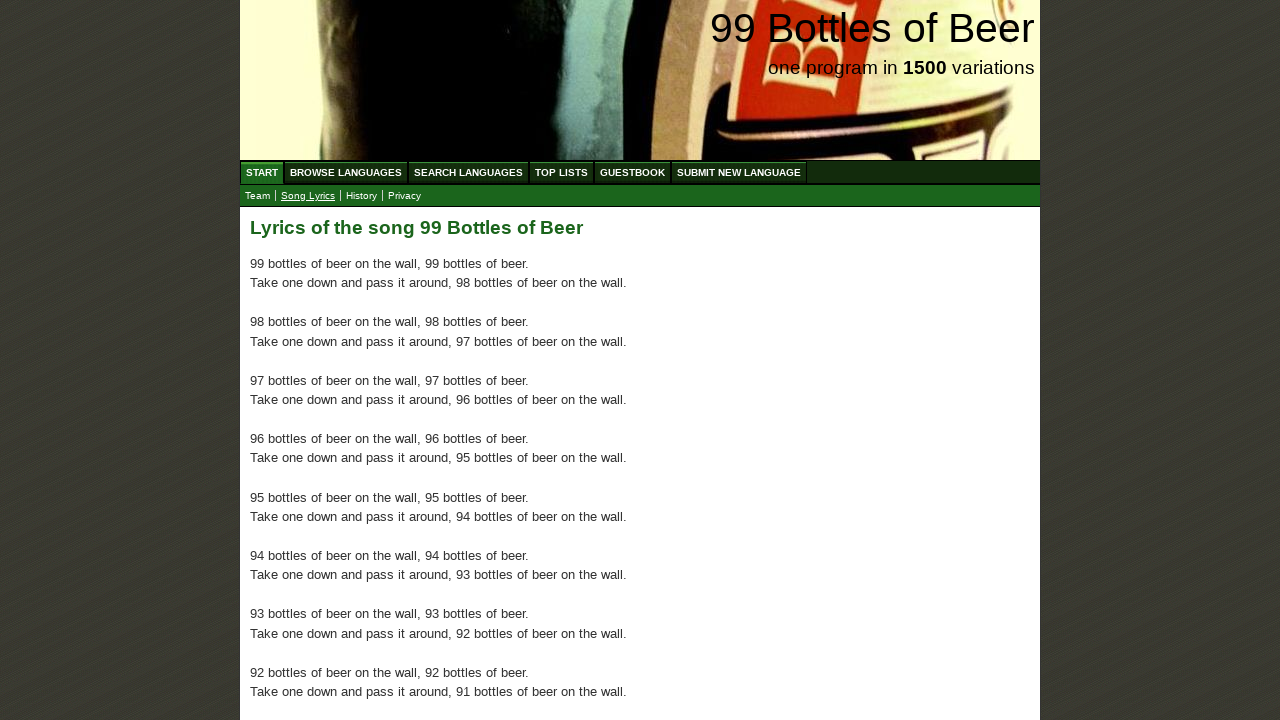

Verified paragraph 30 of 100 song lyrics paragraphs exists
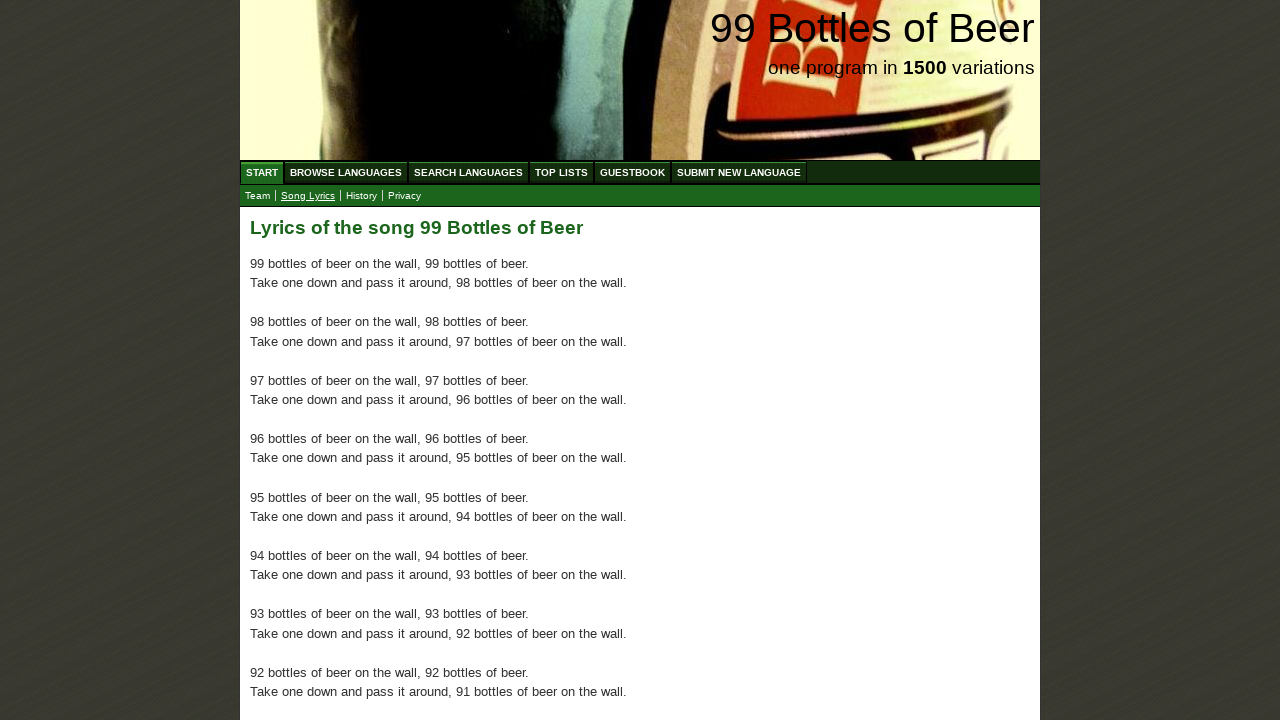

Verified paragraph 31 of 100 song lyrics paragraphs exists
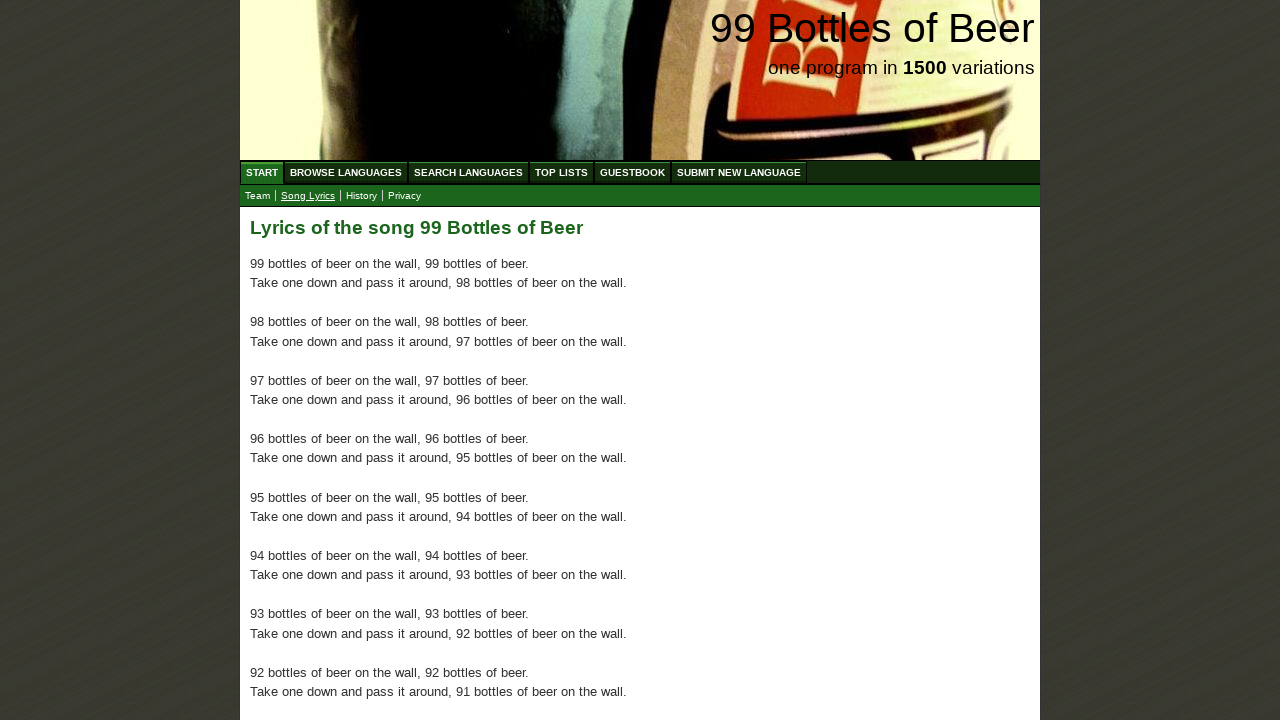

Verified paragraph 32 of 100 song lyrics paragraphs exists
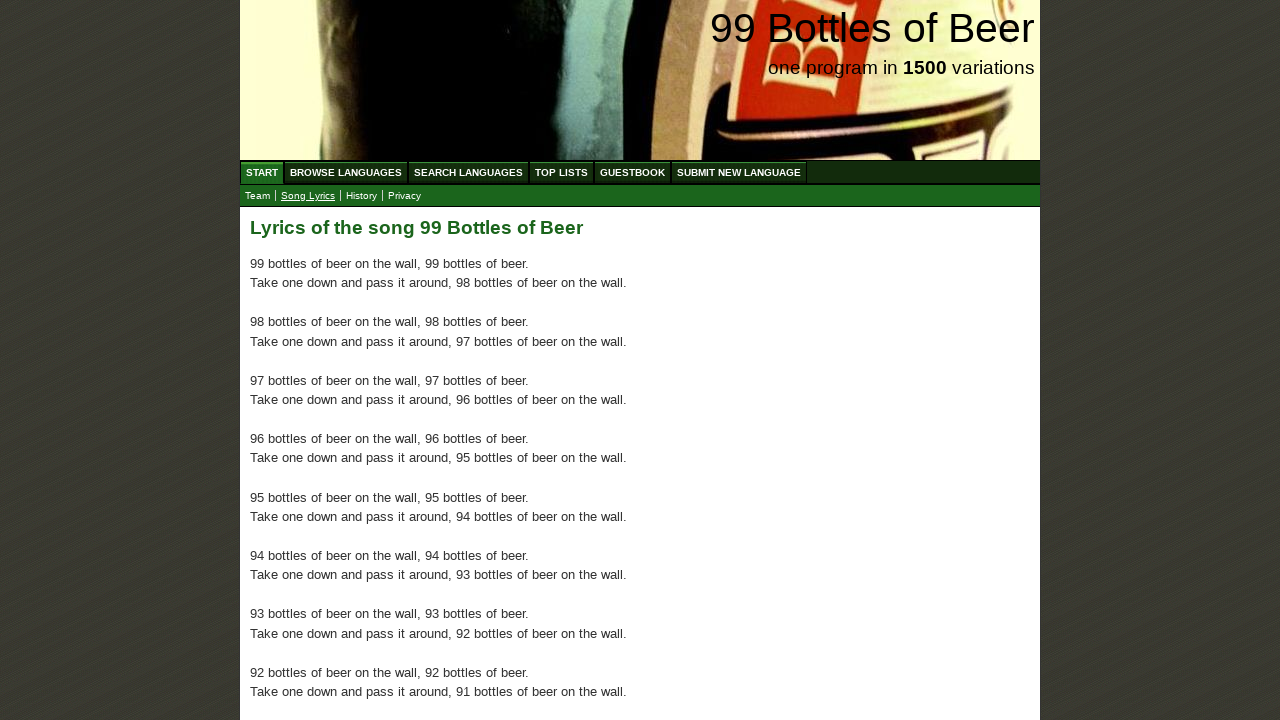

Verified paragraph 33 of 100 song lyrics paragraphs exists
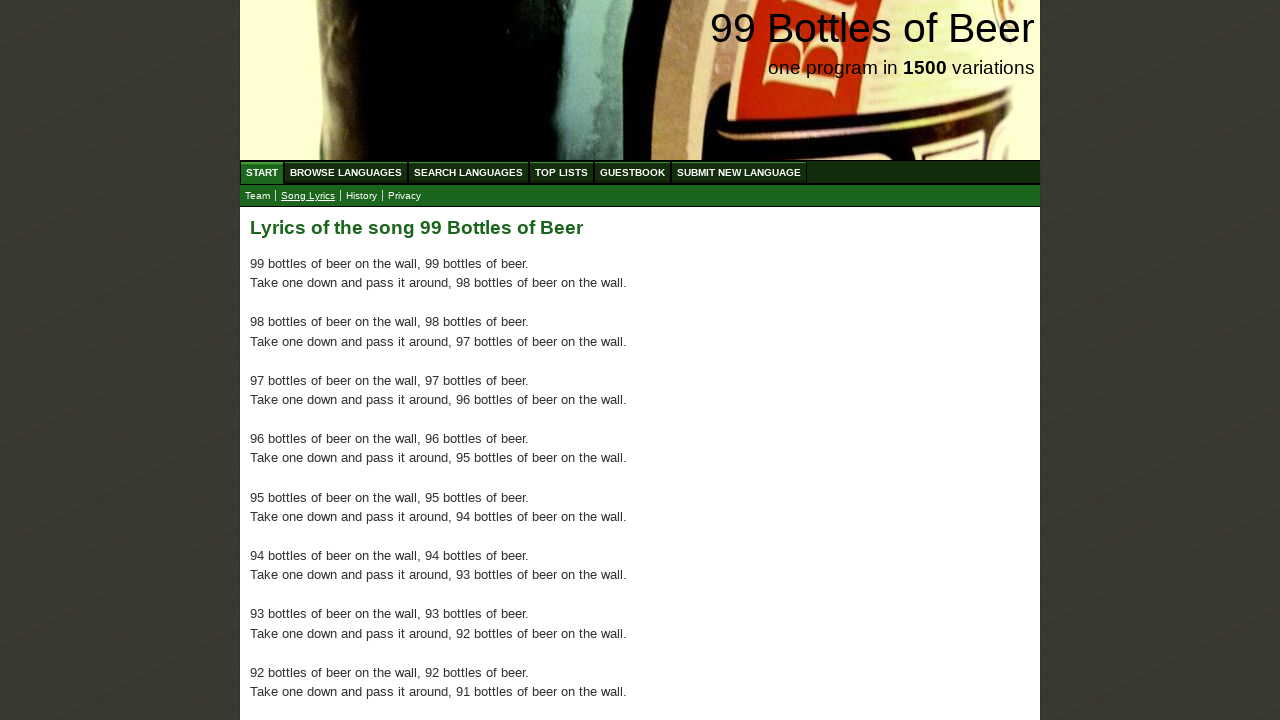

Verified paragraph 34 of 100 song lyrics paragraphs exists
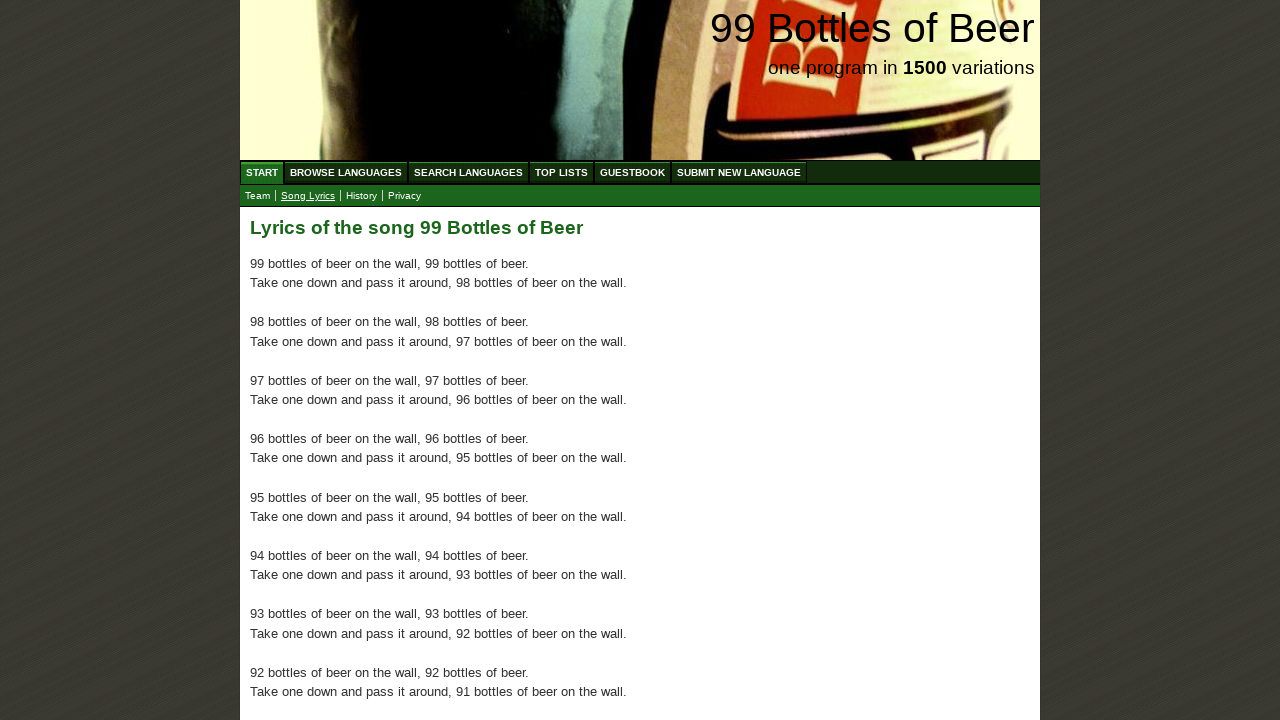

Verified paragraph 35 of 100 song lyrics paragraphs exists
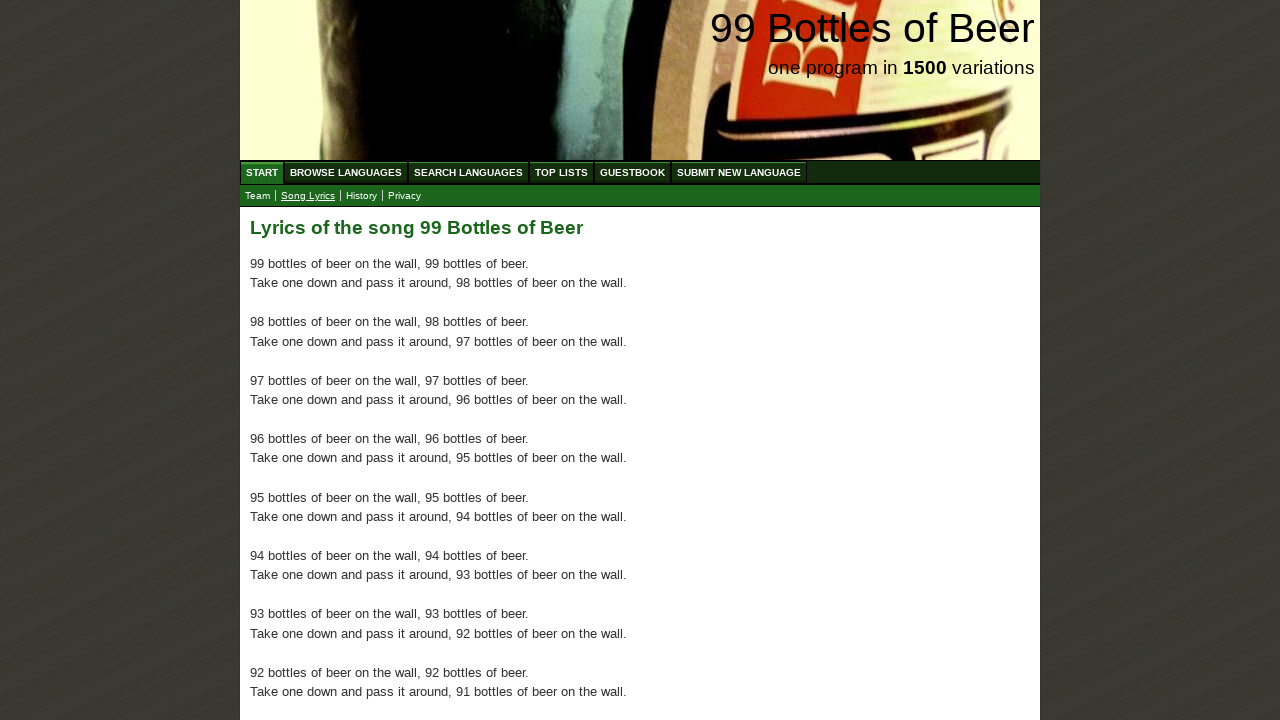

Verified paragraph 36 of 100 song lyrics paragraphs exists
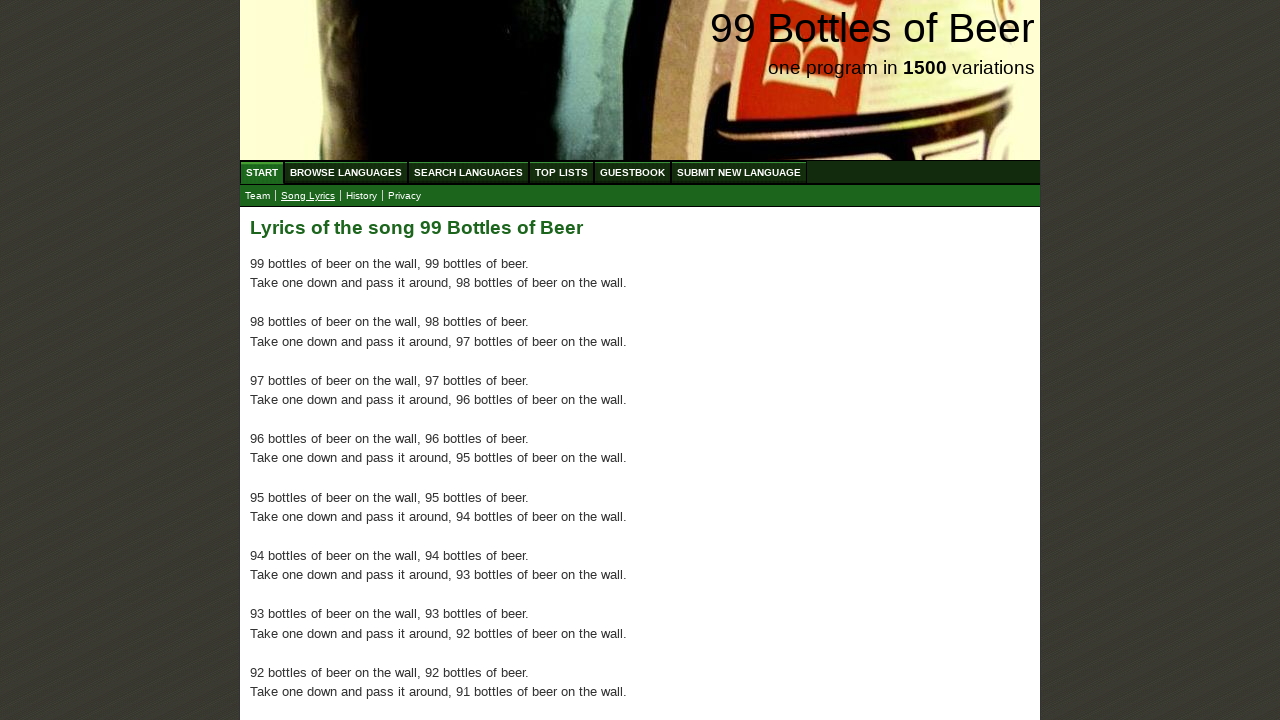

Verified paragraph 37 of 100 song lyrics paragraphs exists
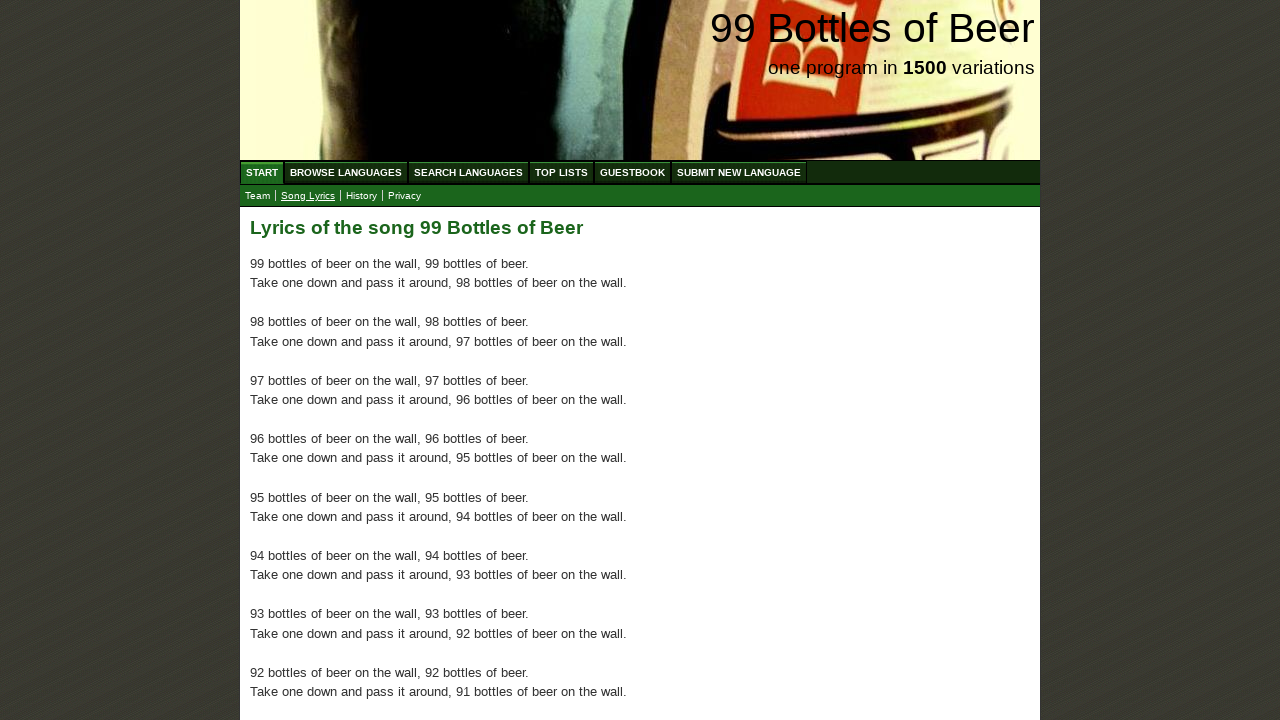

Verified paragraph 38 of 100 song lyrics paragraphs exists
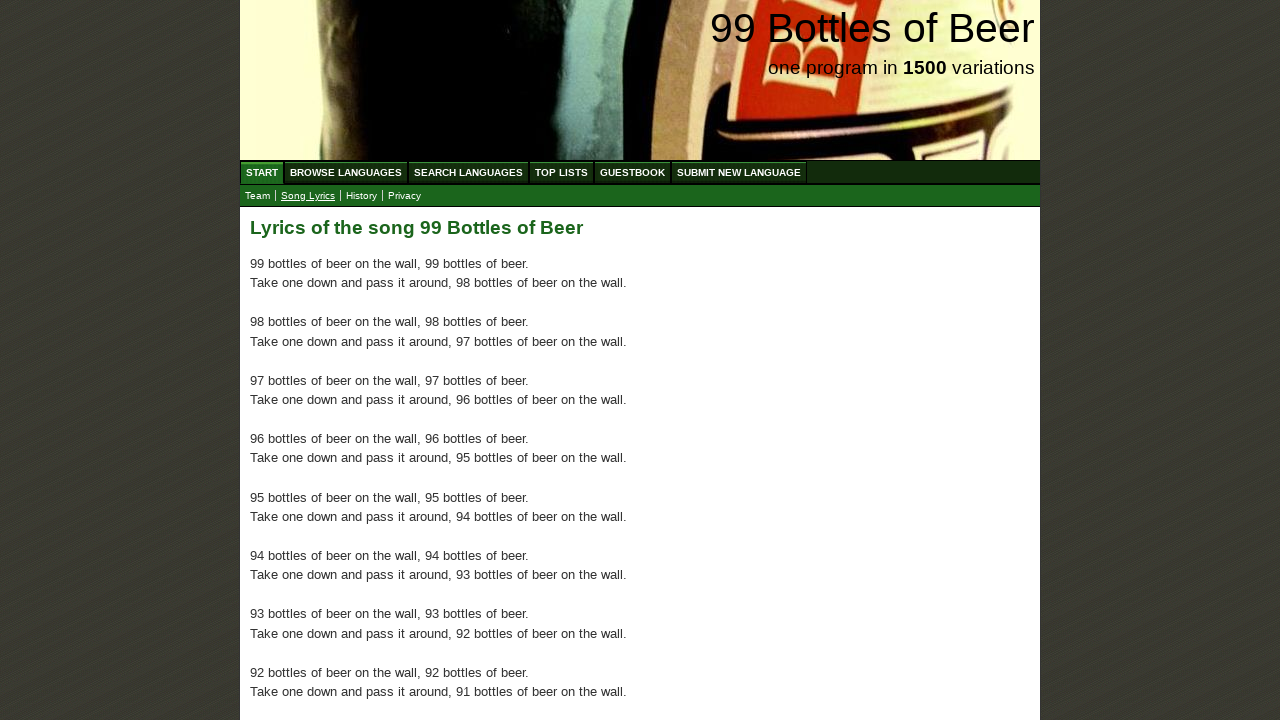

Verified paragraph 39 of 100 song lyrics paragraphs exists
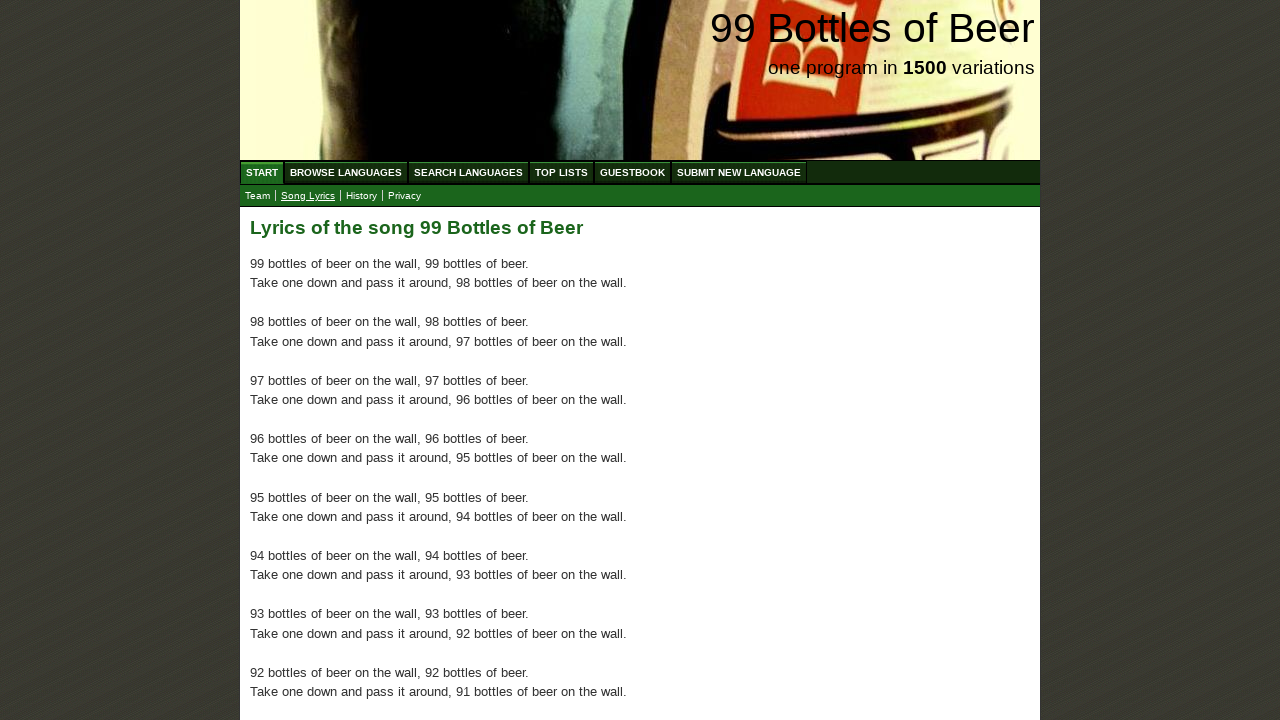

Verified paragraph 40 of 100 song lyrics paragraphs exists
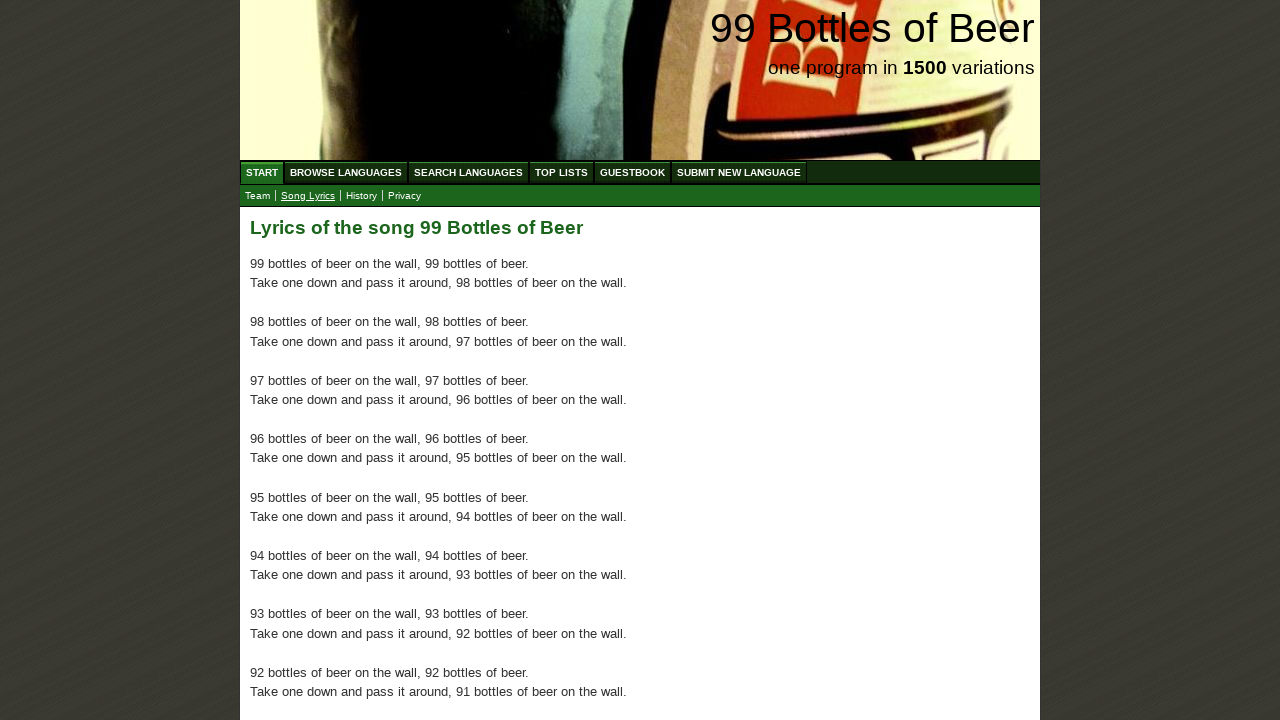

Verified paragraph 41 of 100 song lyrics paragraphs exists
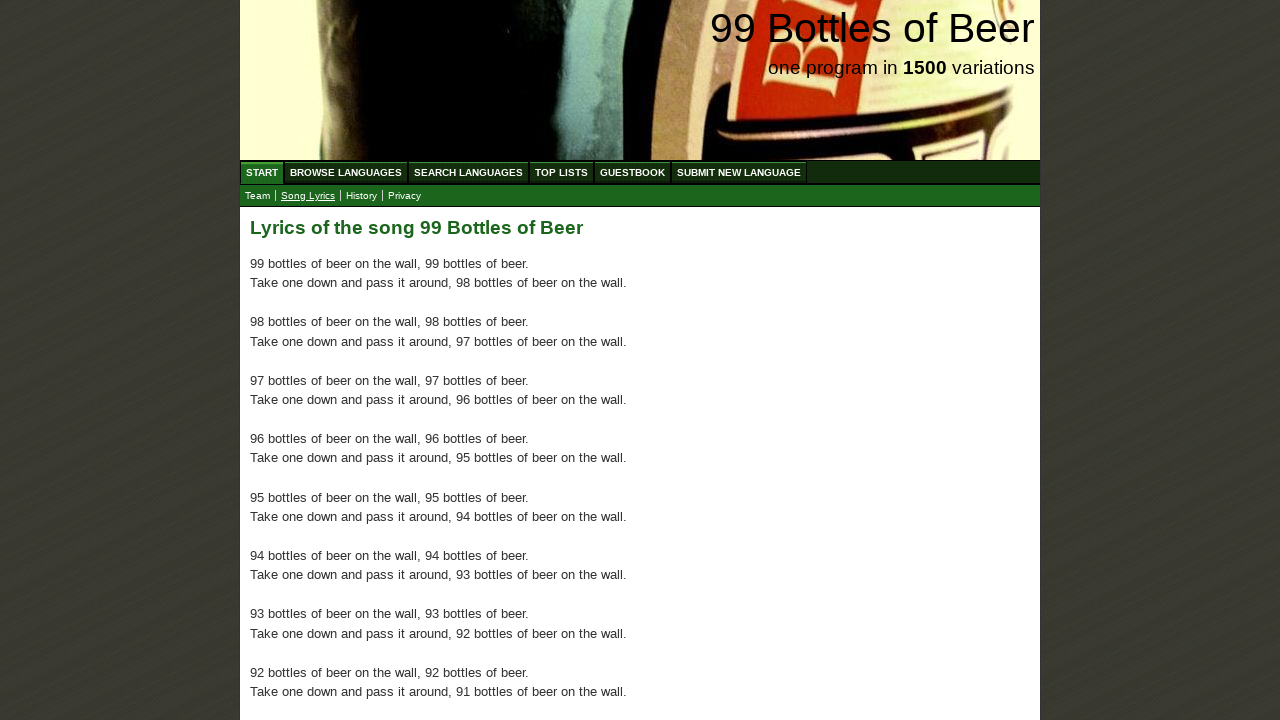

Verified paragraph 42 of 100 song lyrics paragraphs exists
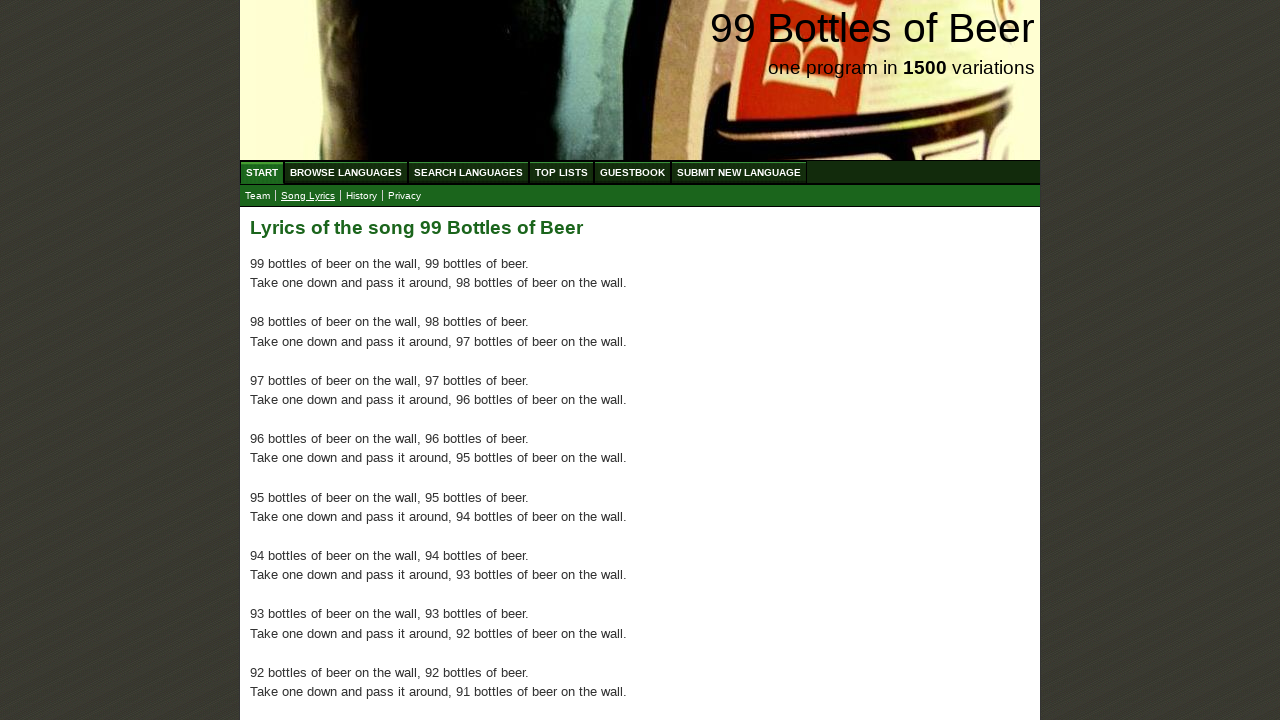

Verified paragraph 43 of 100 song lyrics paragraphs exists
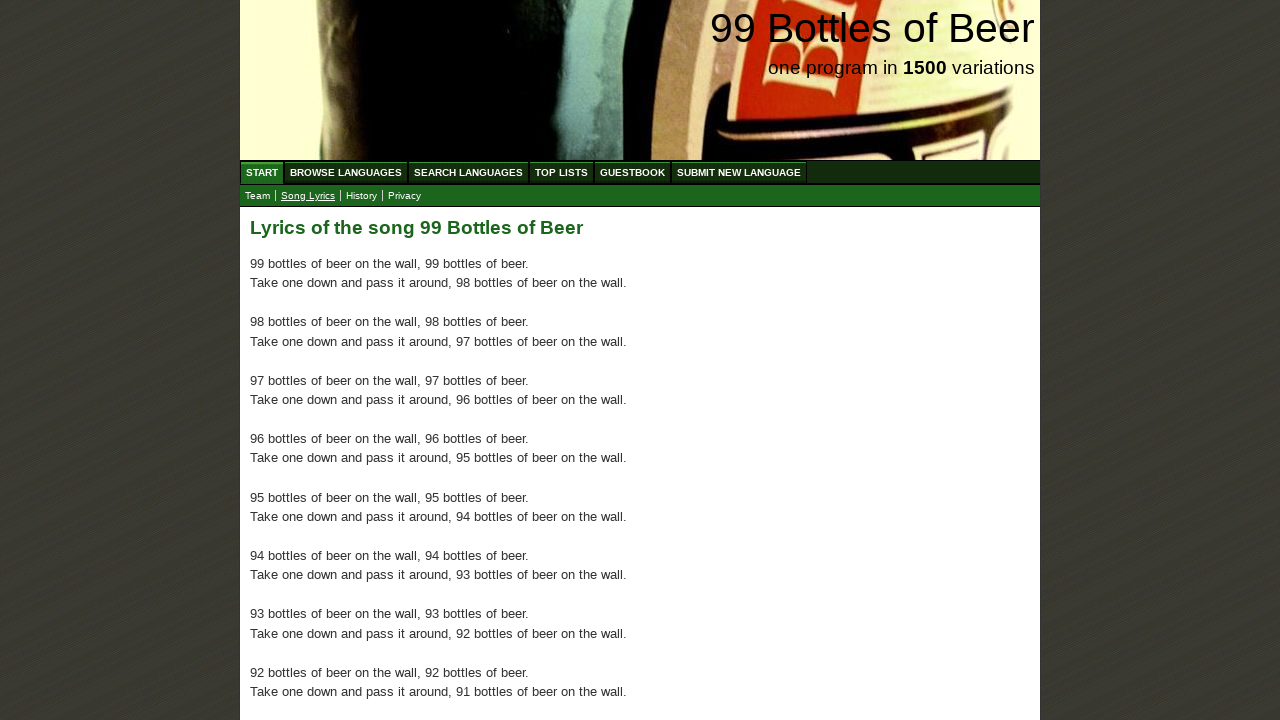

Verified paragraph 44 of 100 song lyrics paragraphs exists
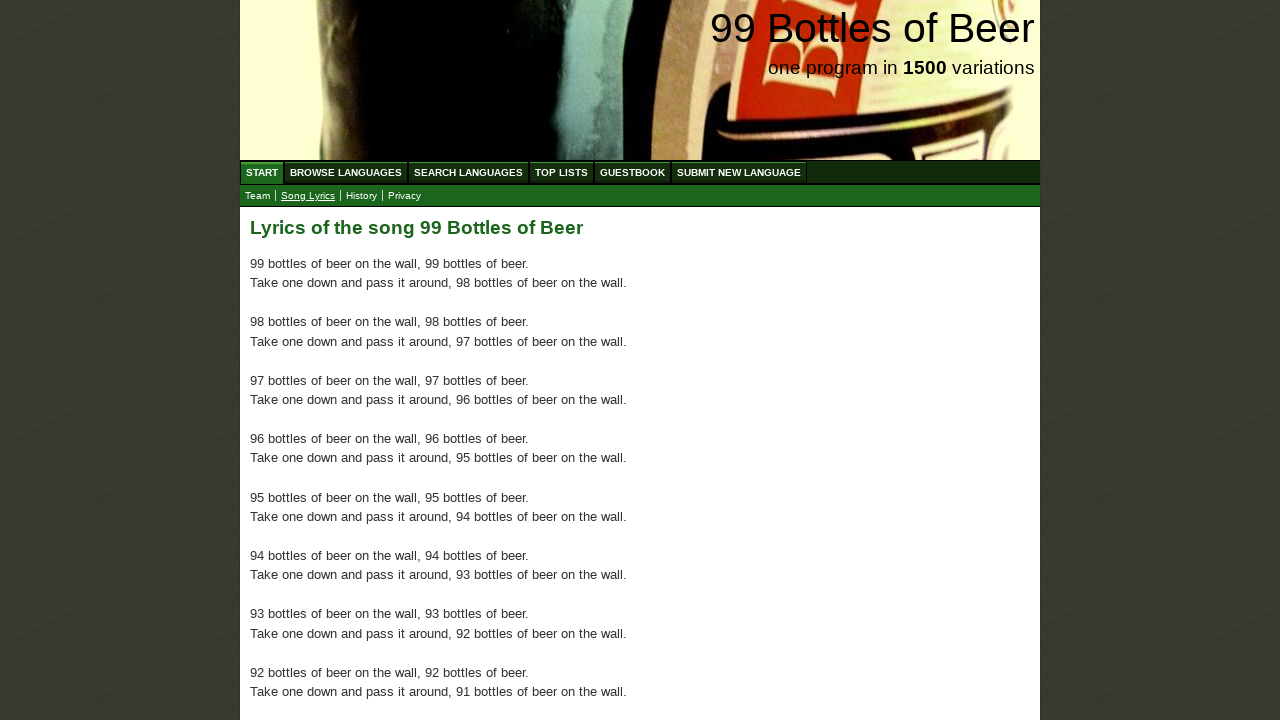

Verified paragraph 45 of 100 song lyrics paragraphs exists
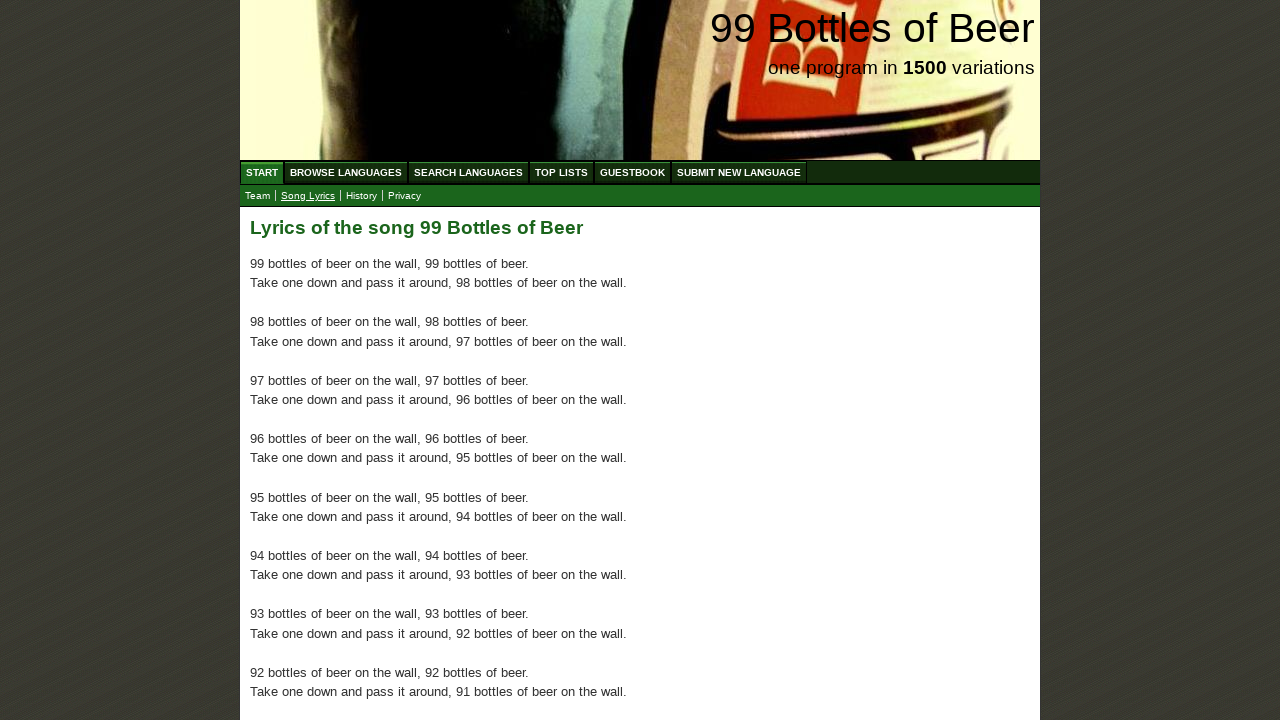

Verified paragraph 46 of 100 song lyrics paragraphs exists
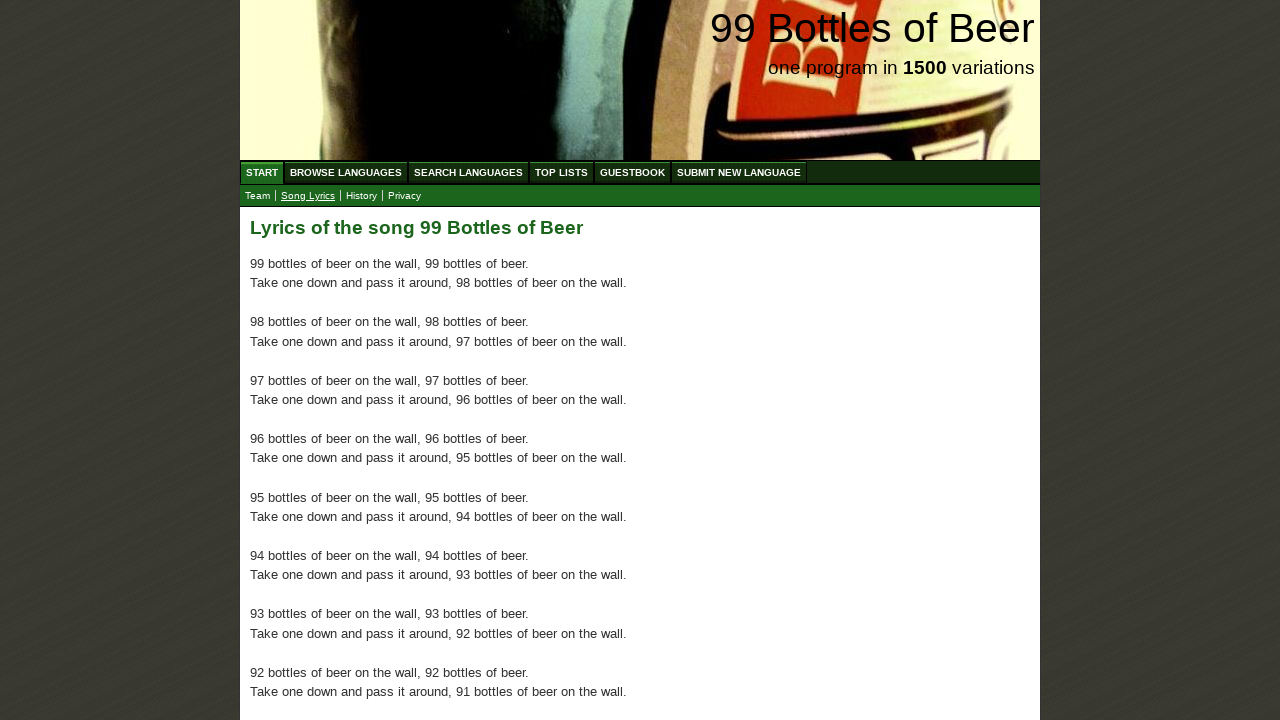

Verified paragraph 47 of 100 song lyrics paragraphs exists
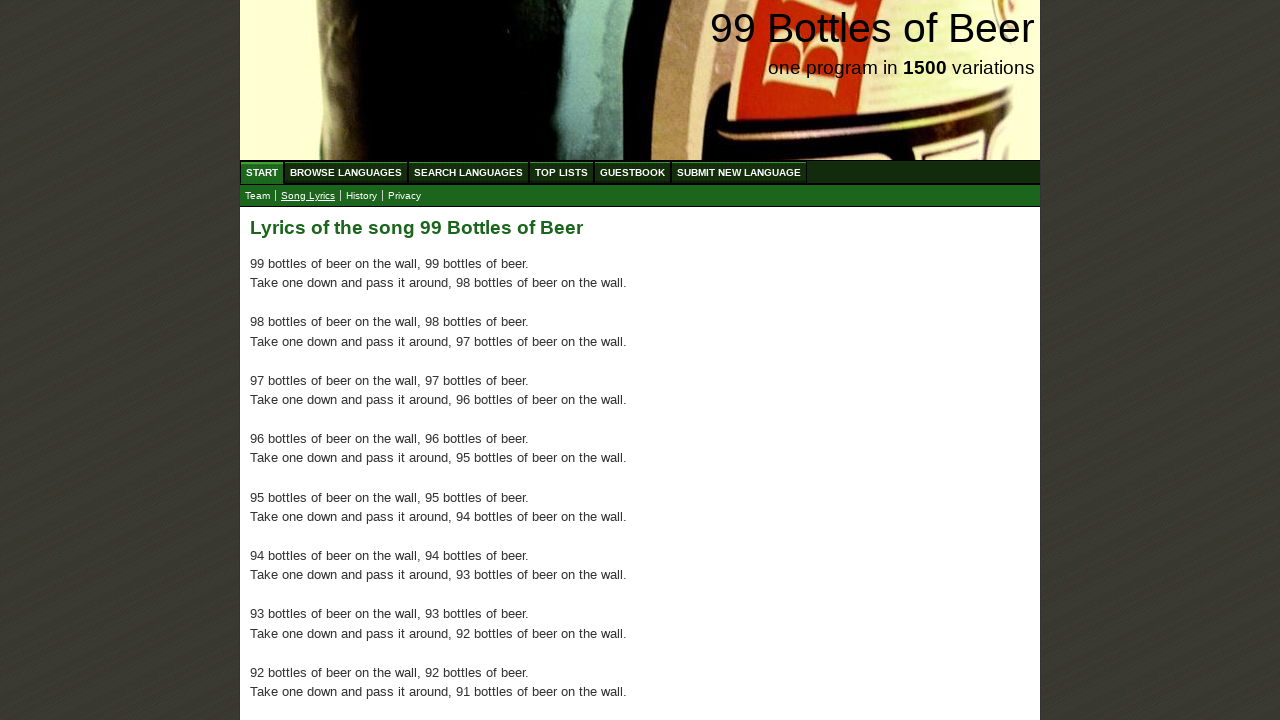

Verified paragraph 48 of 100 song lyrics paragraphs exists
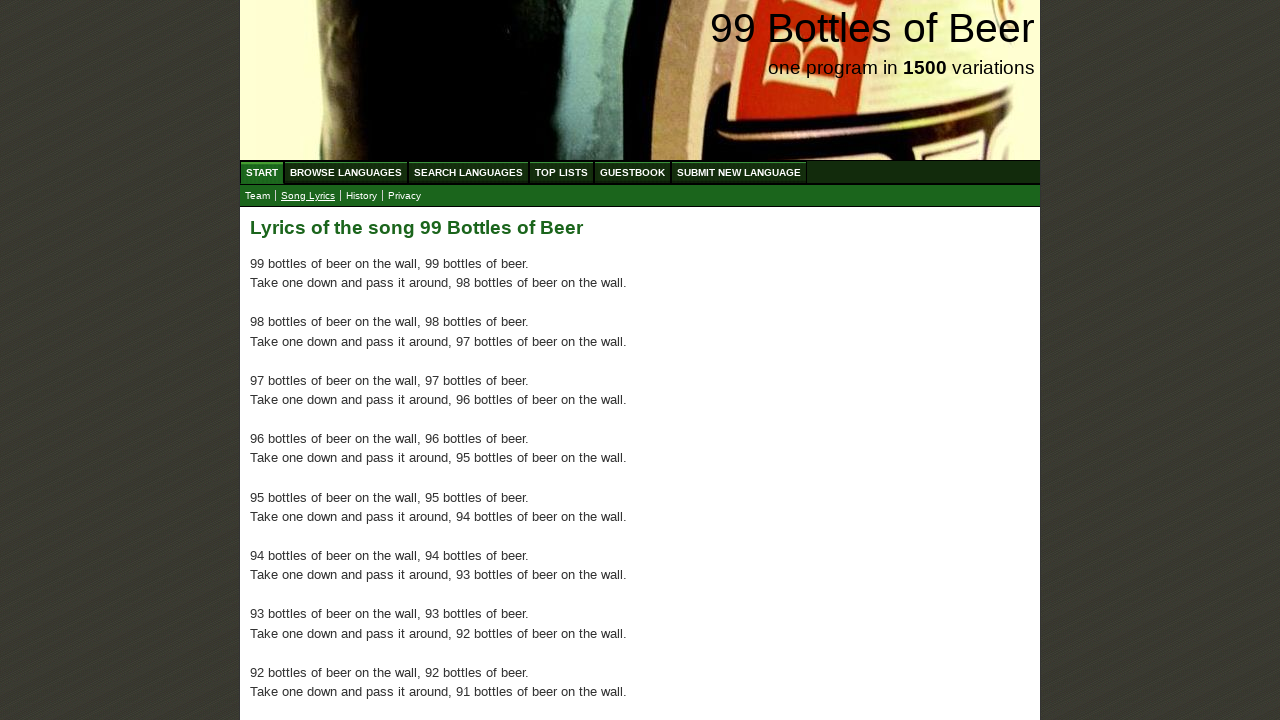

Verified paragraph 49 of 100 song lyrics paragraphs exists
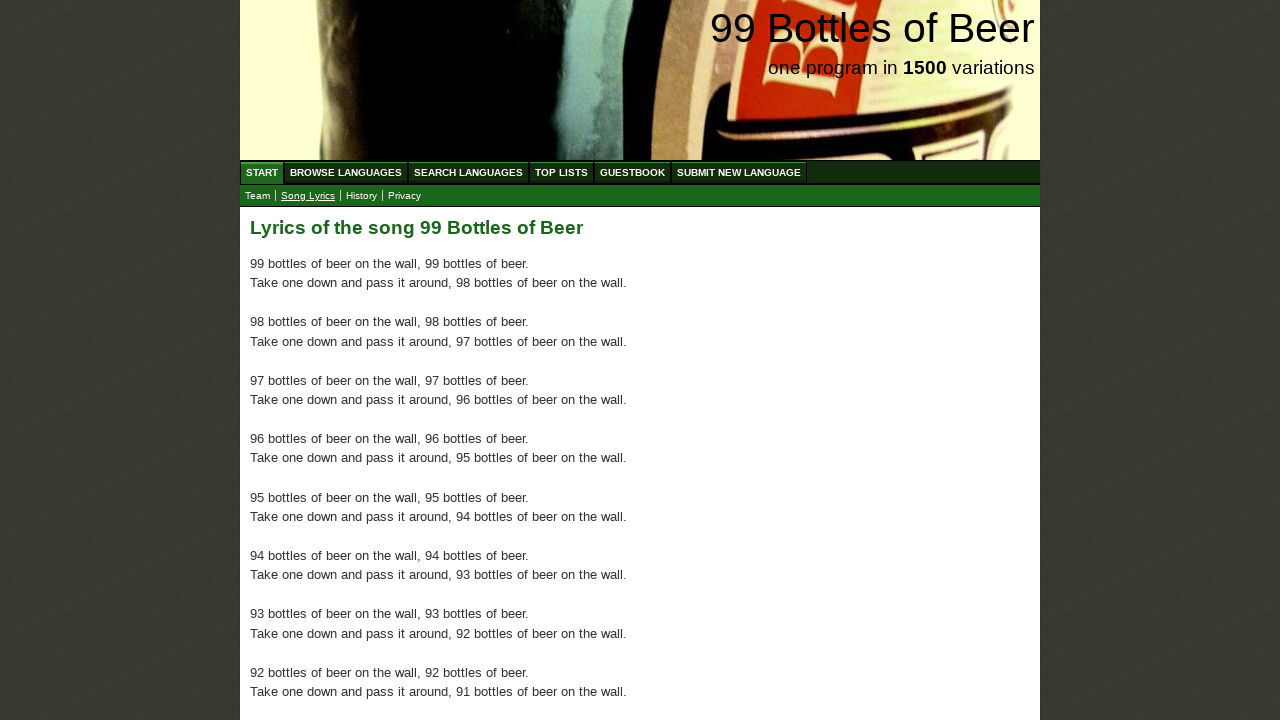

Verified paragraph 50 of 100 song lyrics paragraphs exists
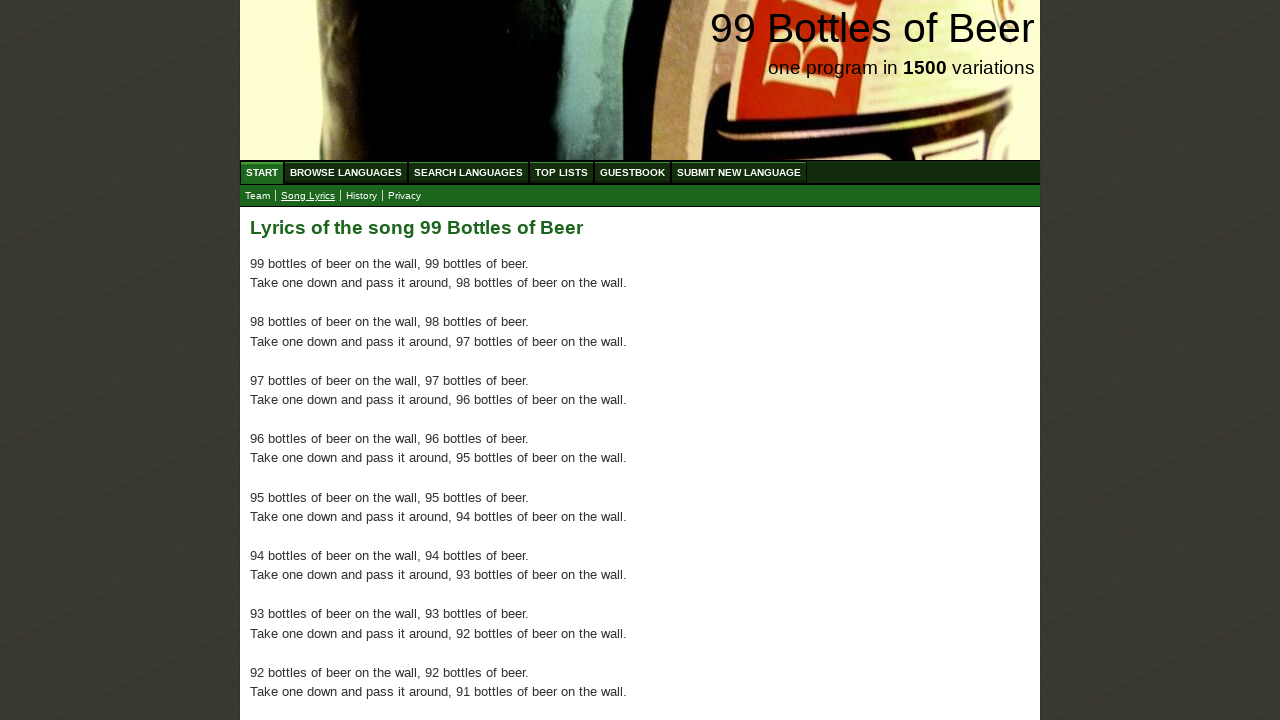

Verified paragraph 51 of 100 song lyrics paragraphs exists
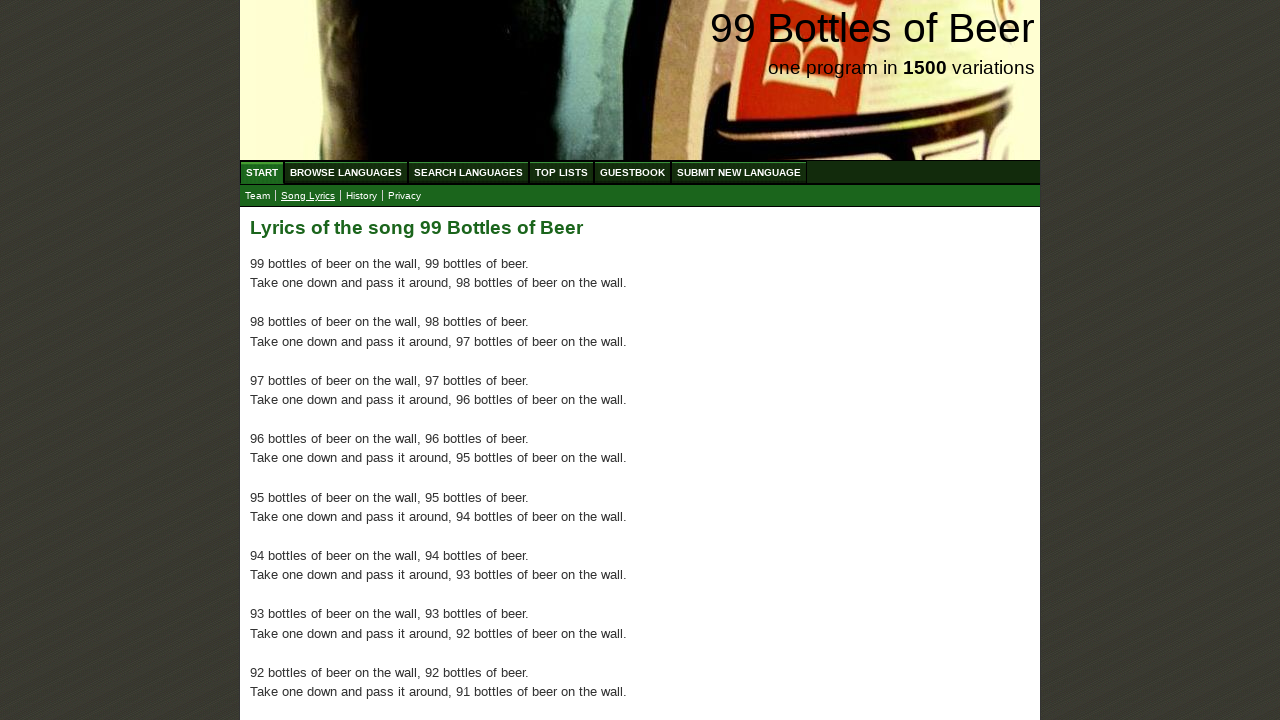

Verified paragraph 52 of 100 song lyrics paragraphs exists
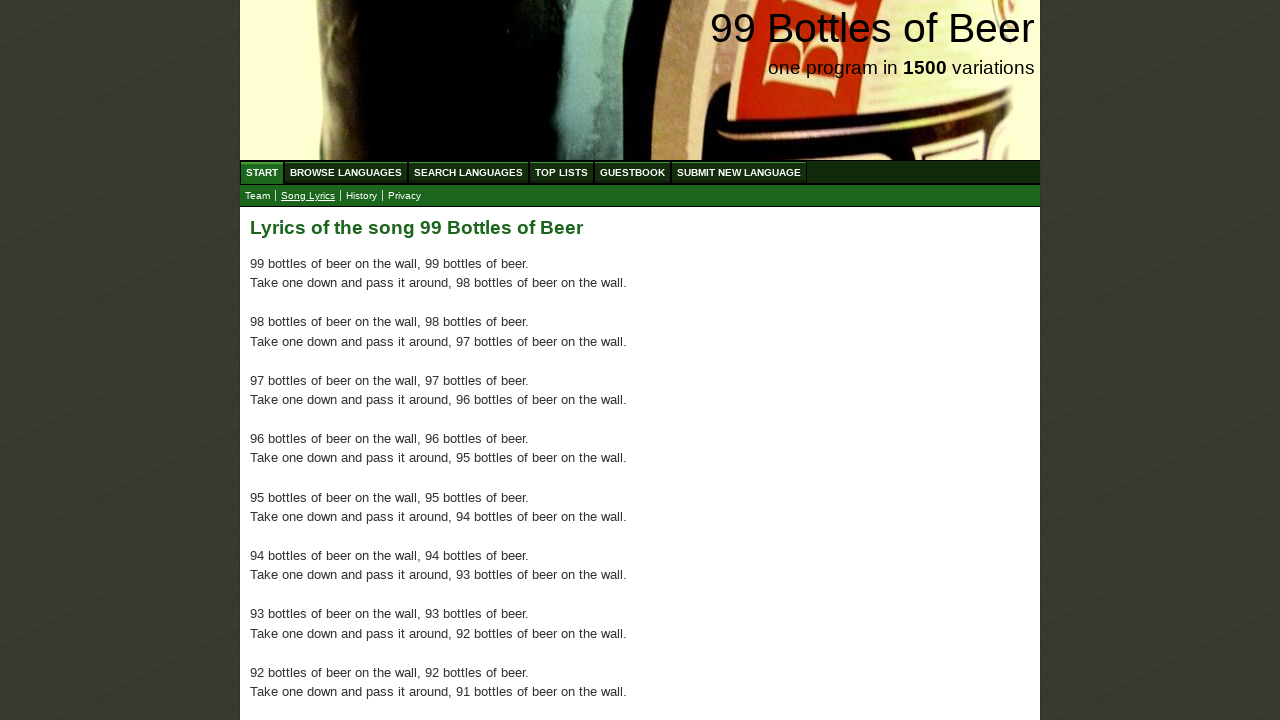

Verified paragraph 53 of 100 song lyrics paragraphs exists
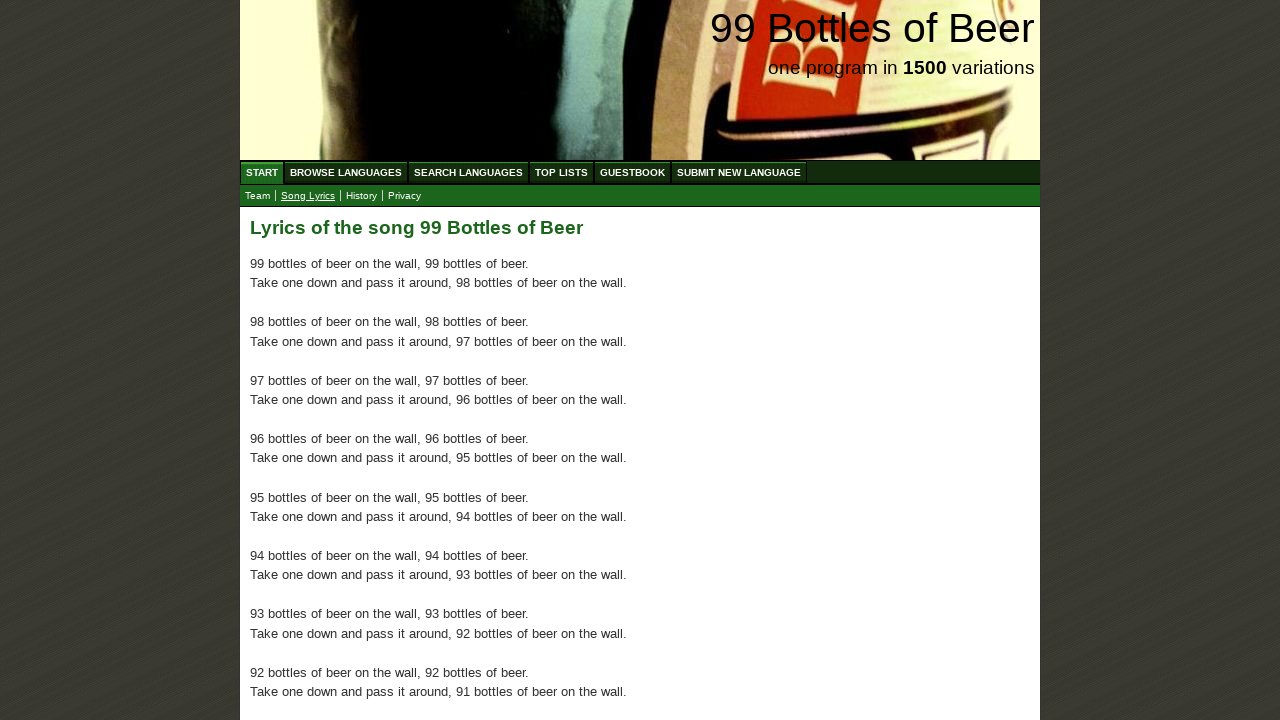

Verified paragraph 54 of 100 song lyrics paragraphs exists
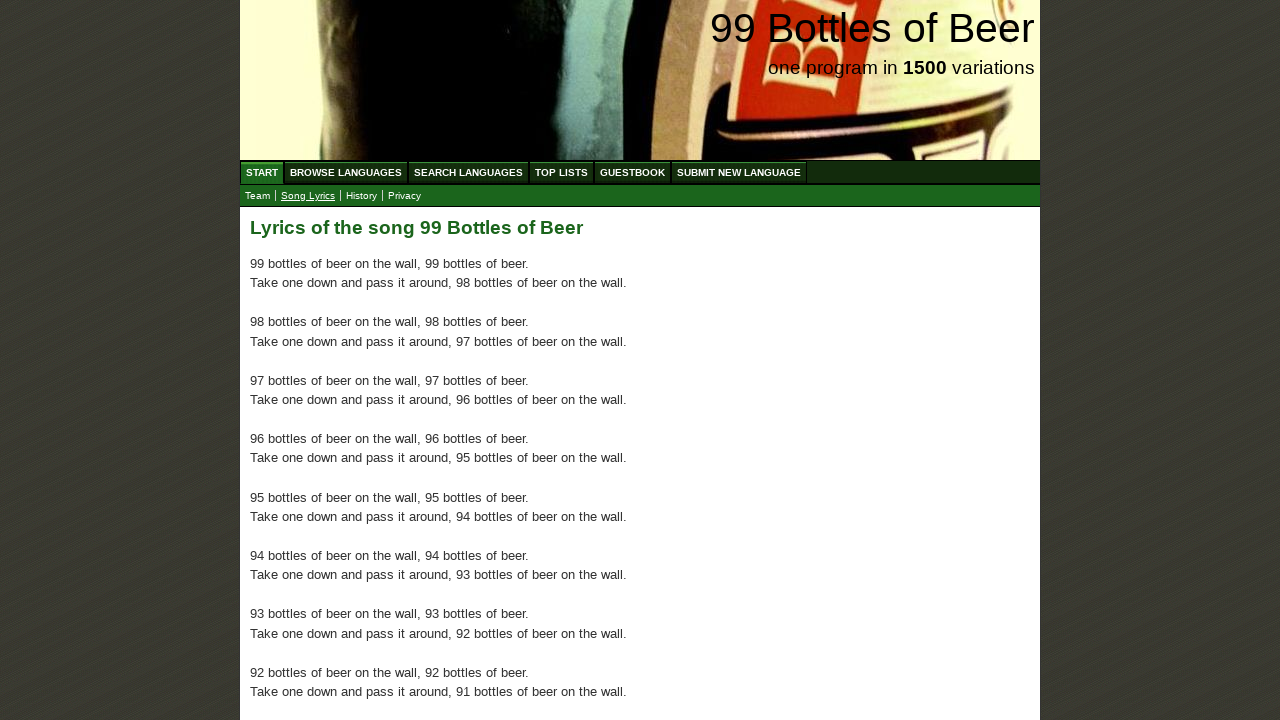

Verified paragraph 55 of 100 song lyrics paragraphs exists
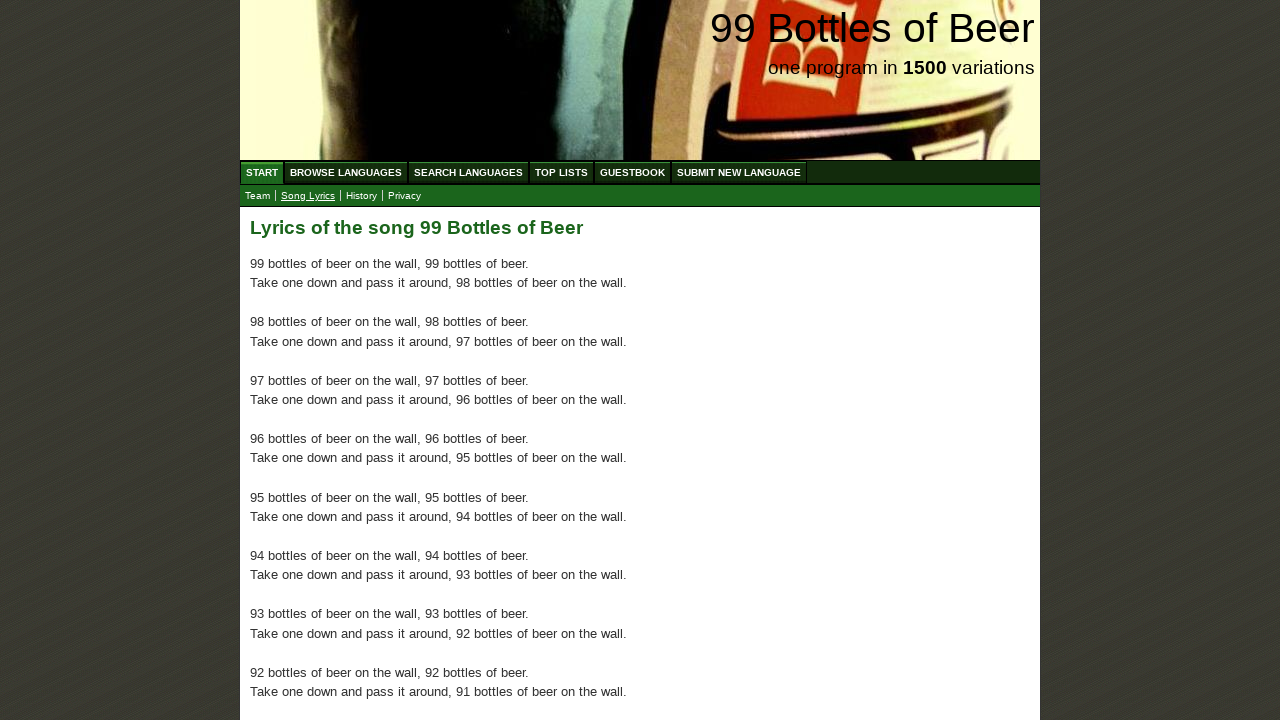

Verified paragraph 56 of 100 song lyrics paragraphs exists
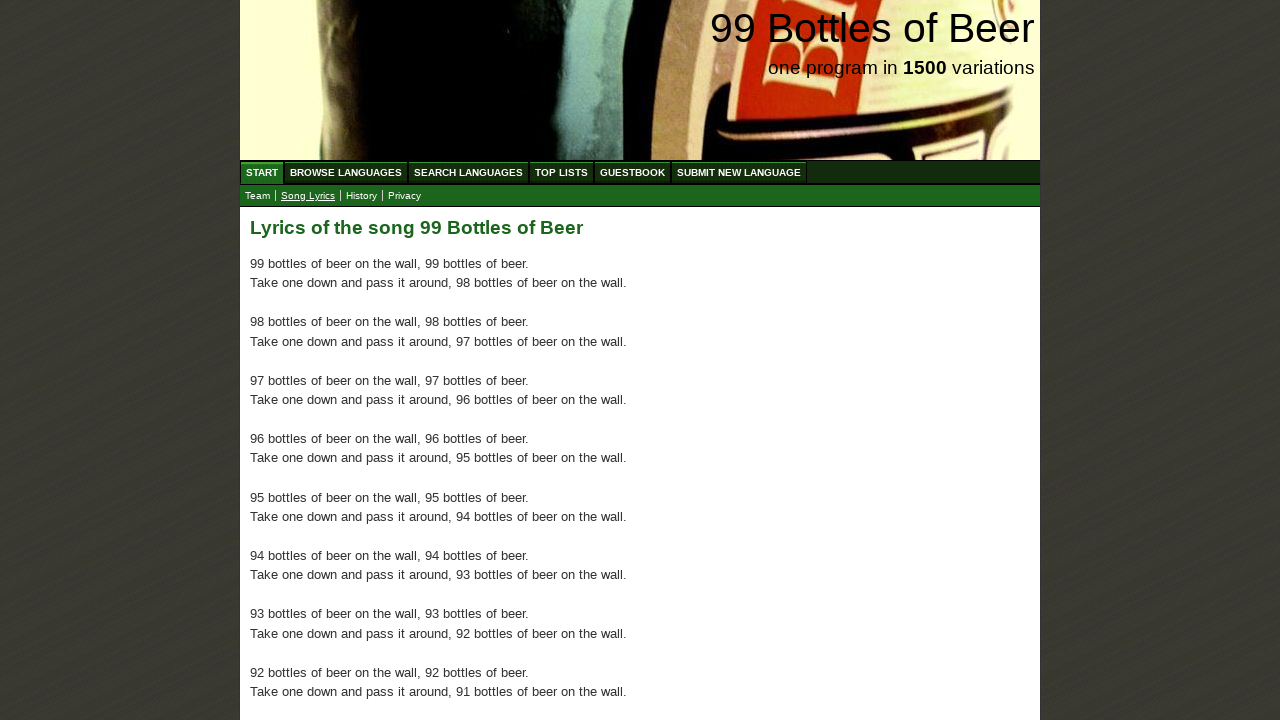

Verified paragraph 57 of 100 song lyrics paragraphs exists
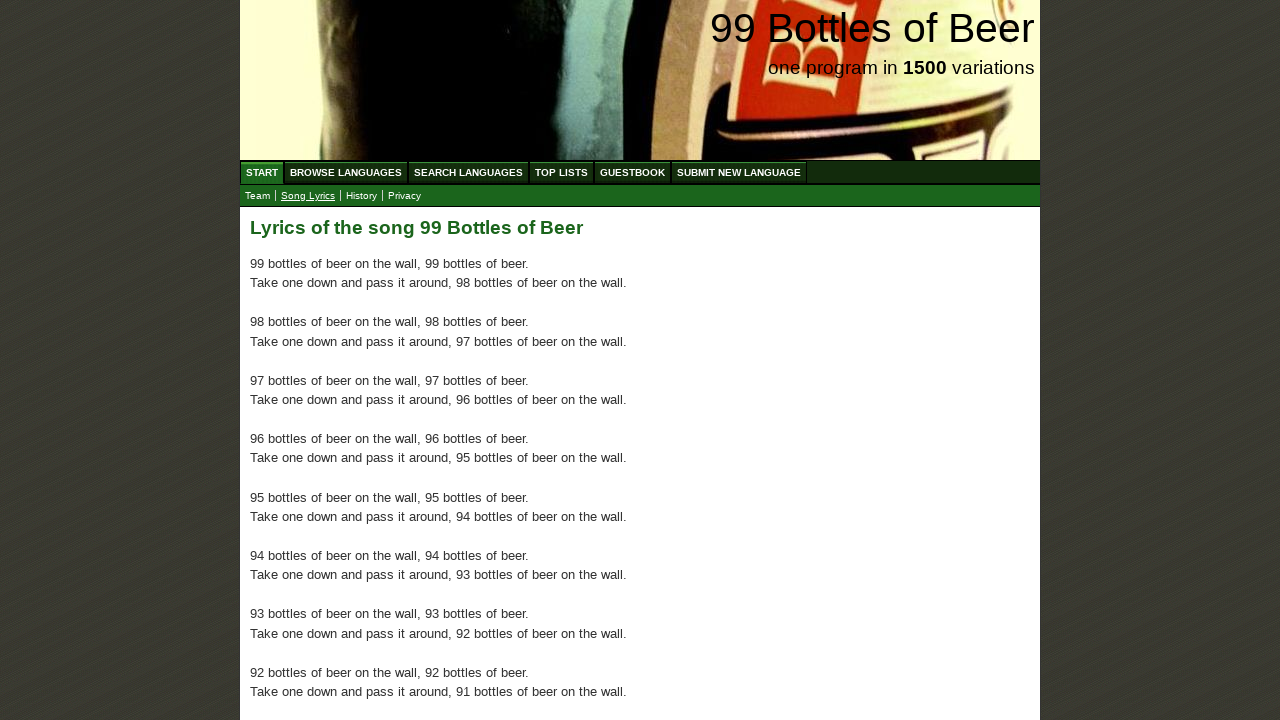

Verified paragraph 58 of 100 song lyrics paragraphs exists
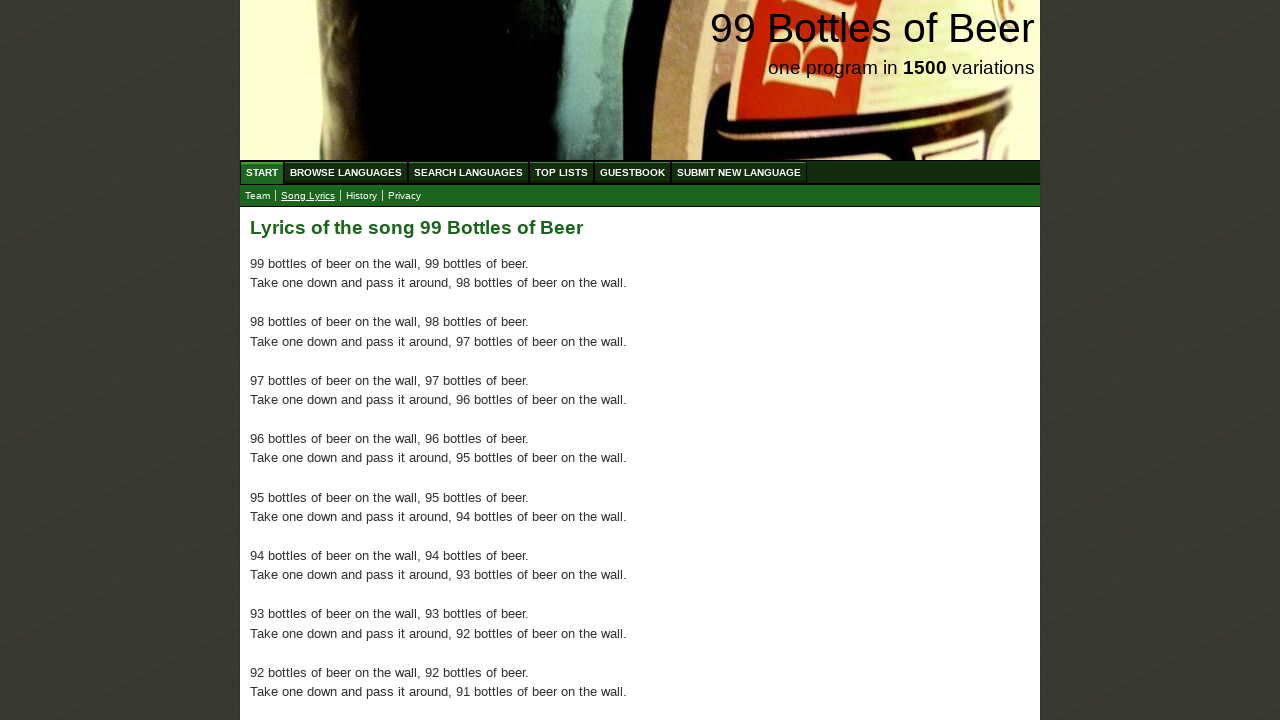

Verified paragraph 59 of 100 song lyrics paragraphs exists
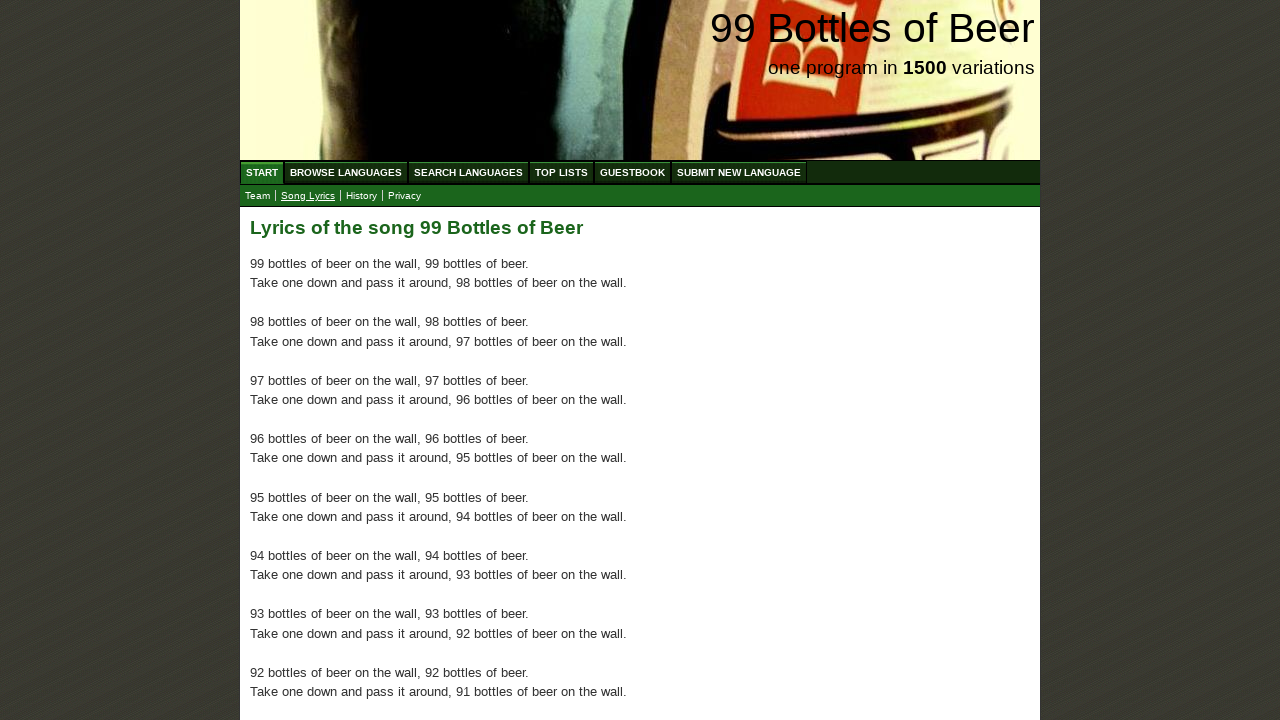

Verified paragraph 60 of 100 song lyrics paragraphs exists
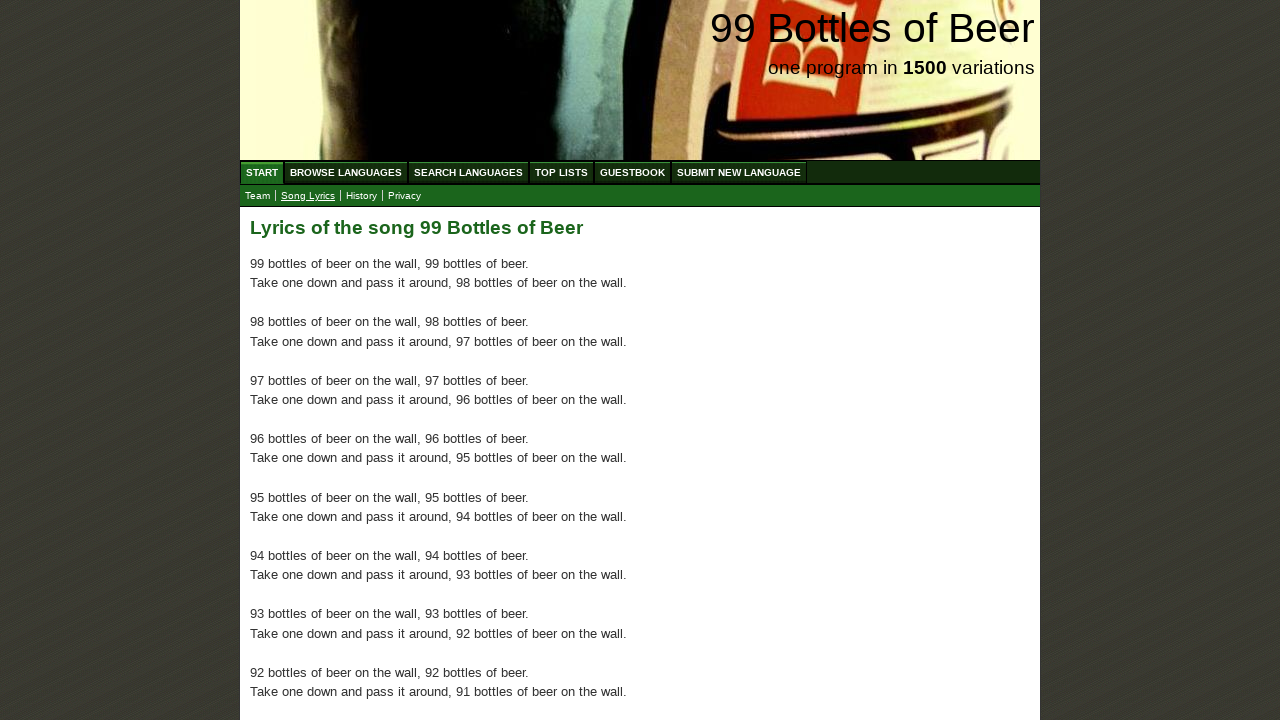

Verified paragraph 61 of 100 song lyrics paragraphs exists
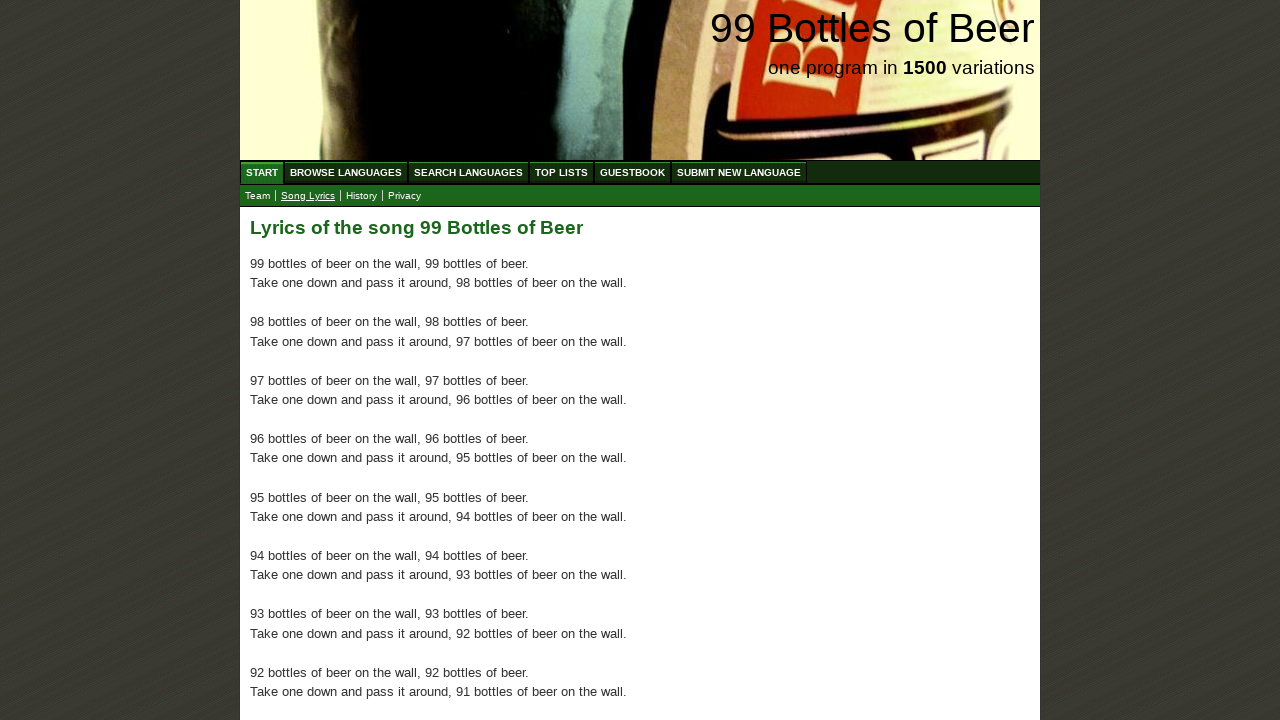

Verified paragraph 62 of 100 song lyrics paragraphs exists
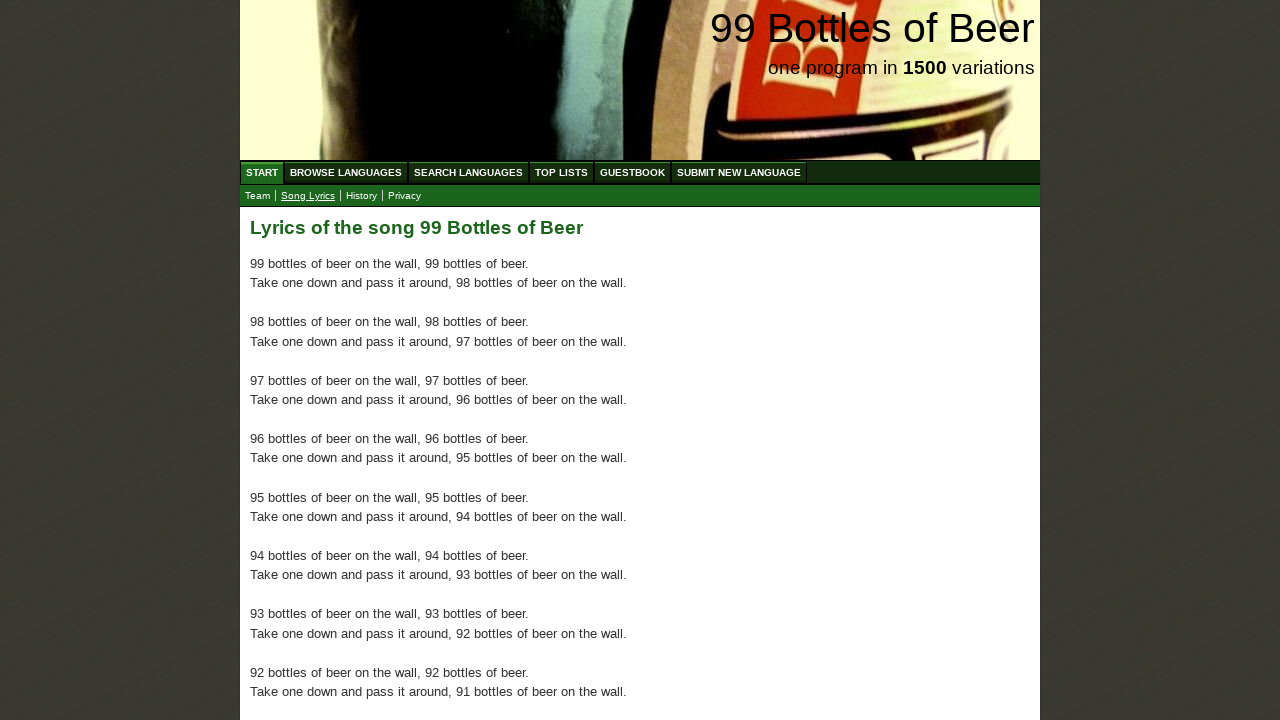

Verified paragraph 63 of 100 song lyrics paragraphs exists
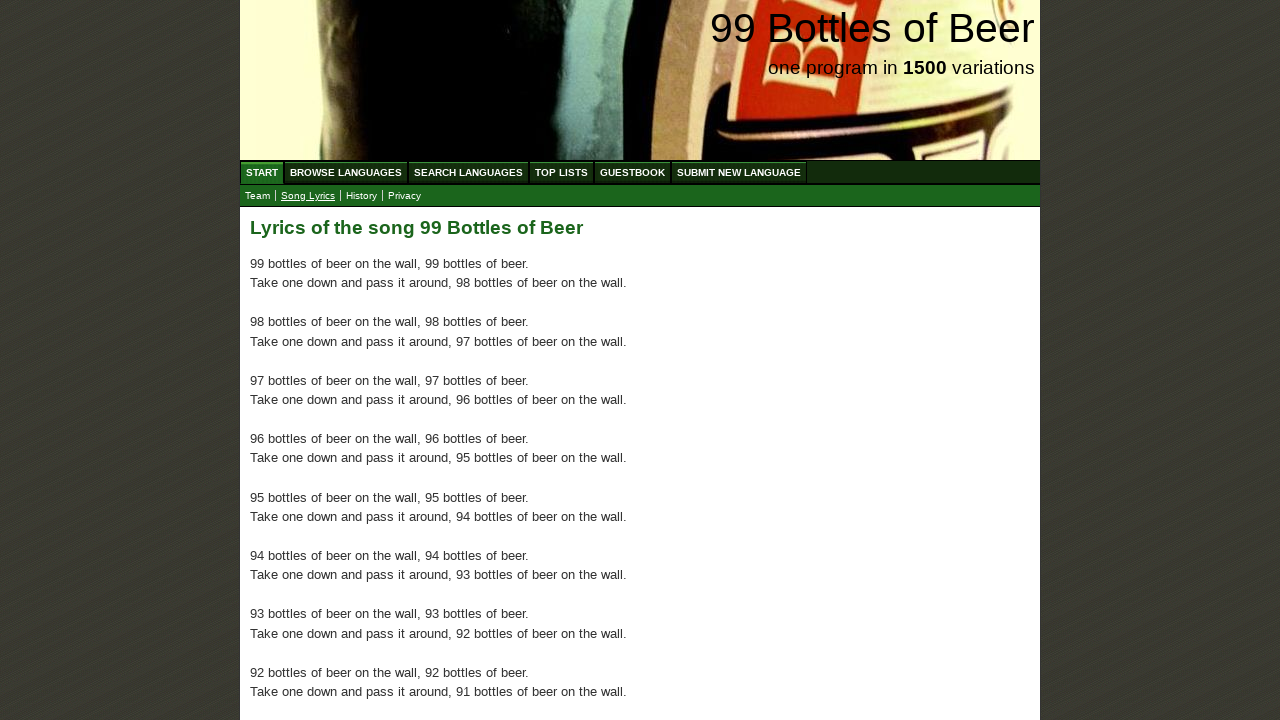

Verified paragraph 64 of 100 song lyrics paragraphs exists
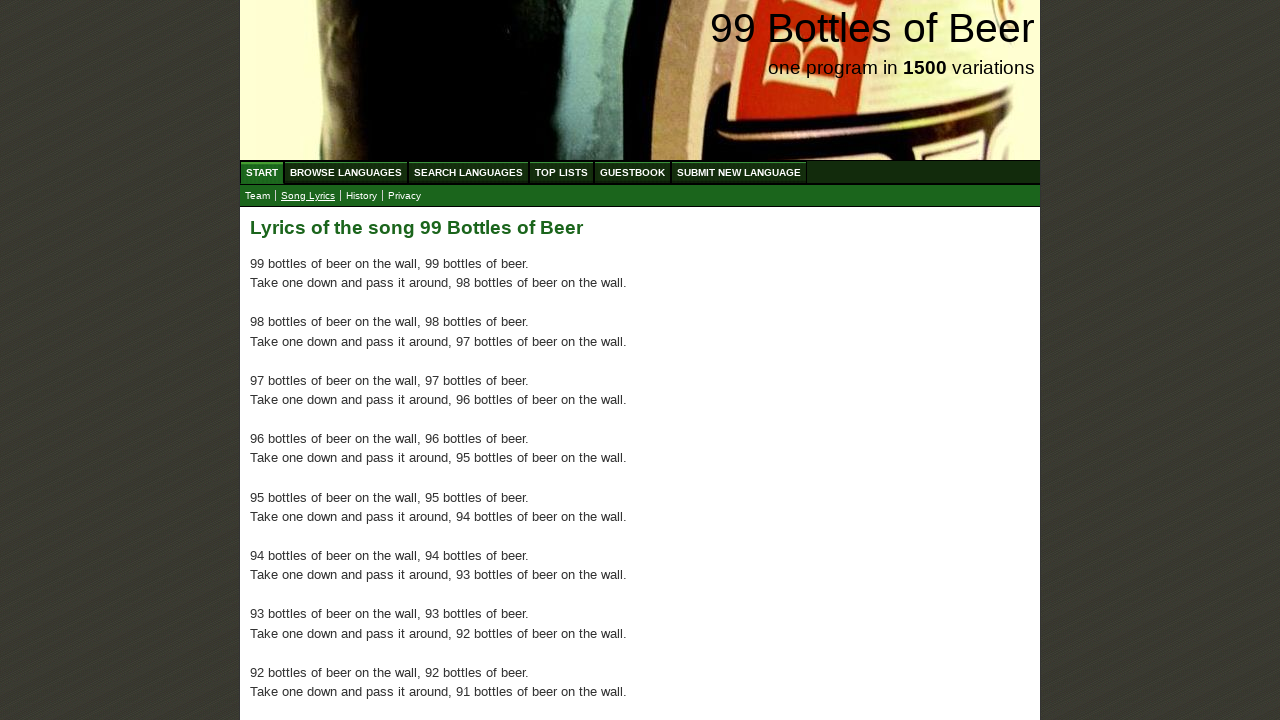

Verified paragraph 65 of 100 song lyrics paragraphs exists
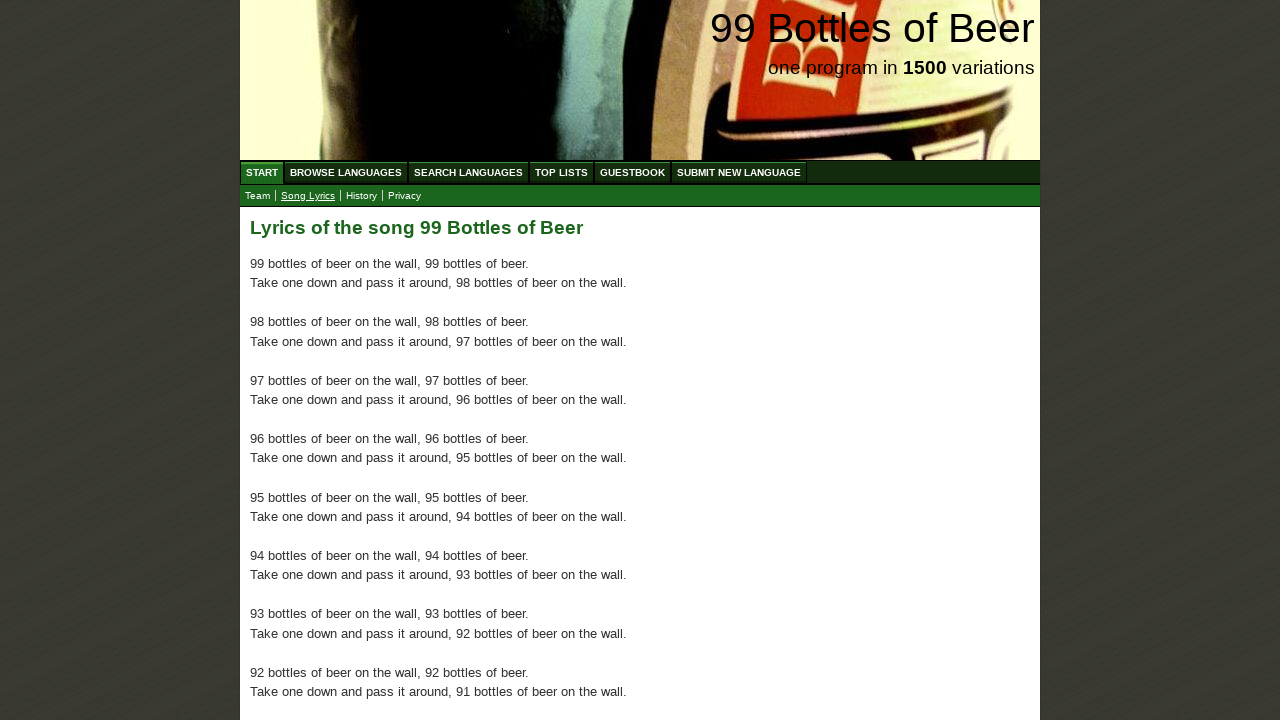

Verified paragraph 66 of 100 song lyrics paragraphs exists
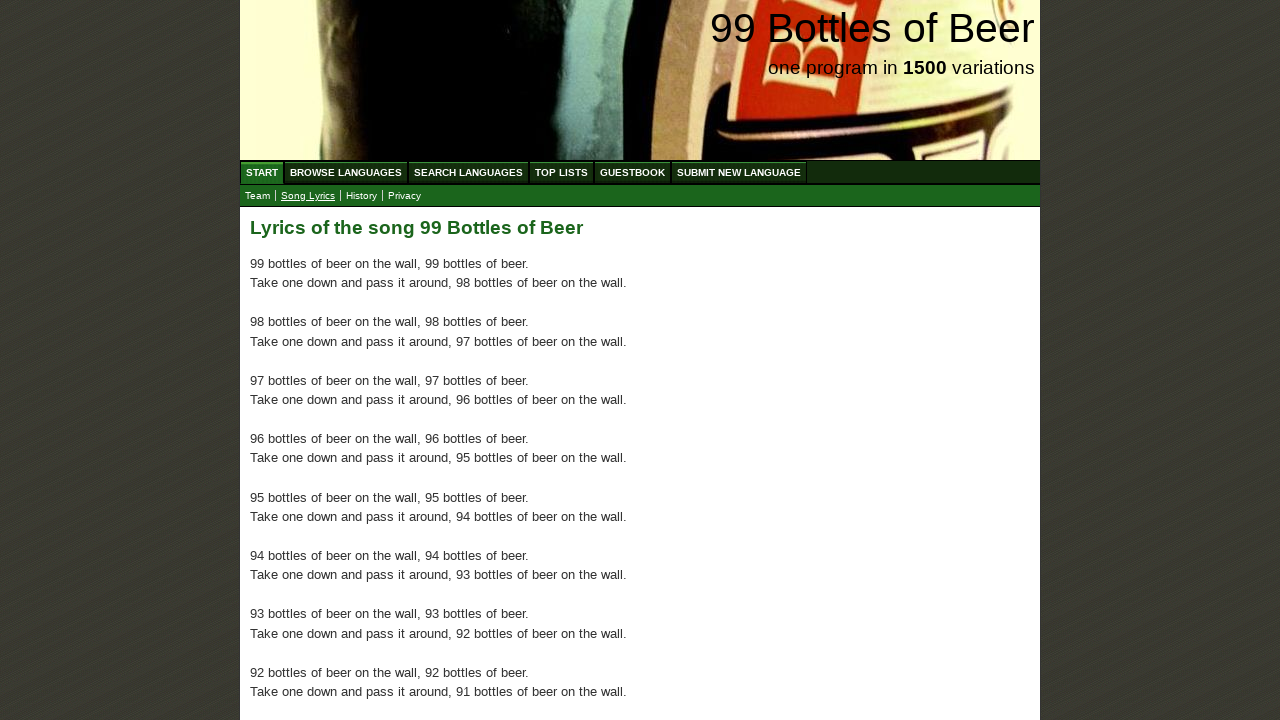

Verified paragraph 67 of 100 song lyrics paragraphs exists
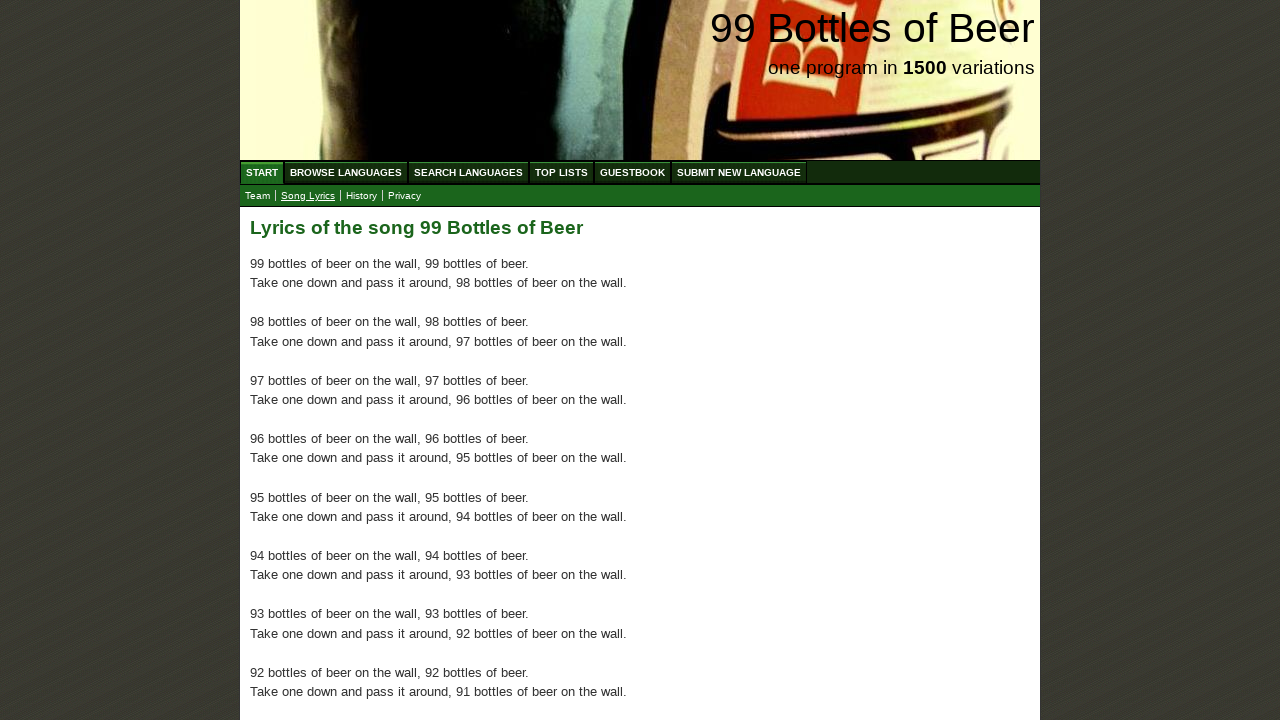

Verified paragraph 68 of 100 song lyrics paragraphs exists
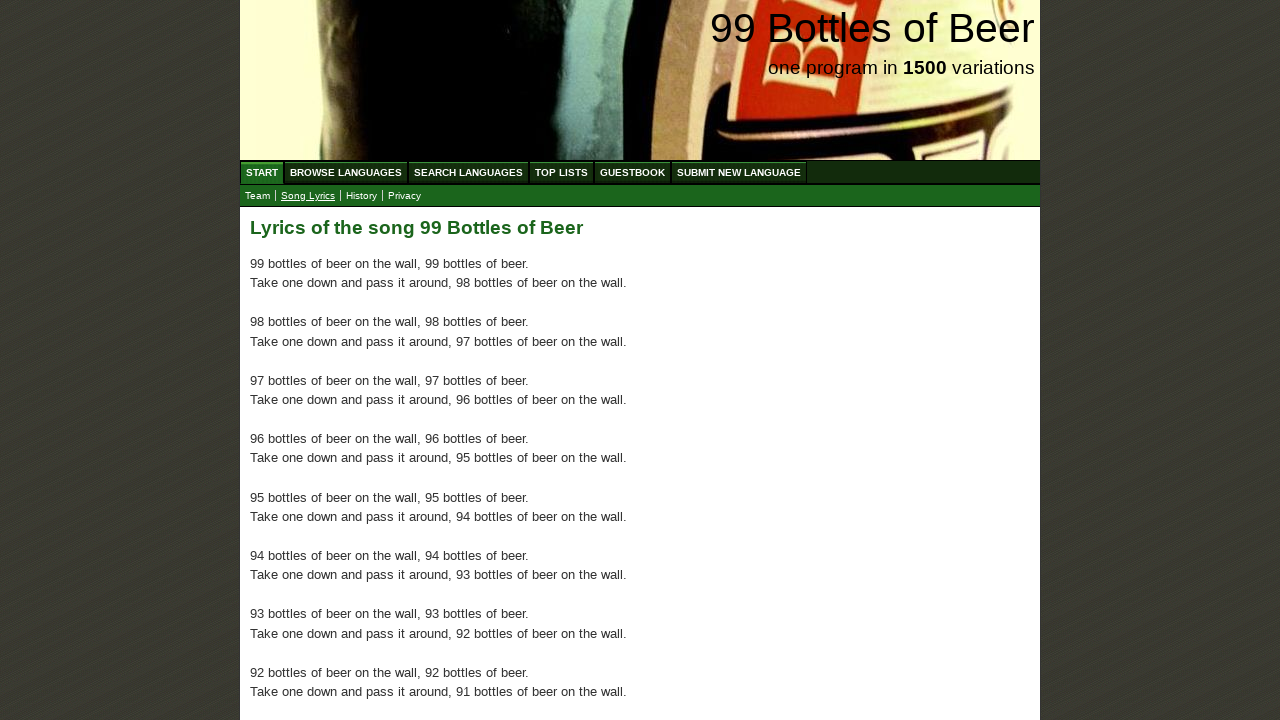

Verified paragraph 69 of 100 song lyrics paragraphs exists
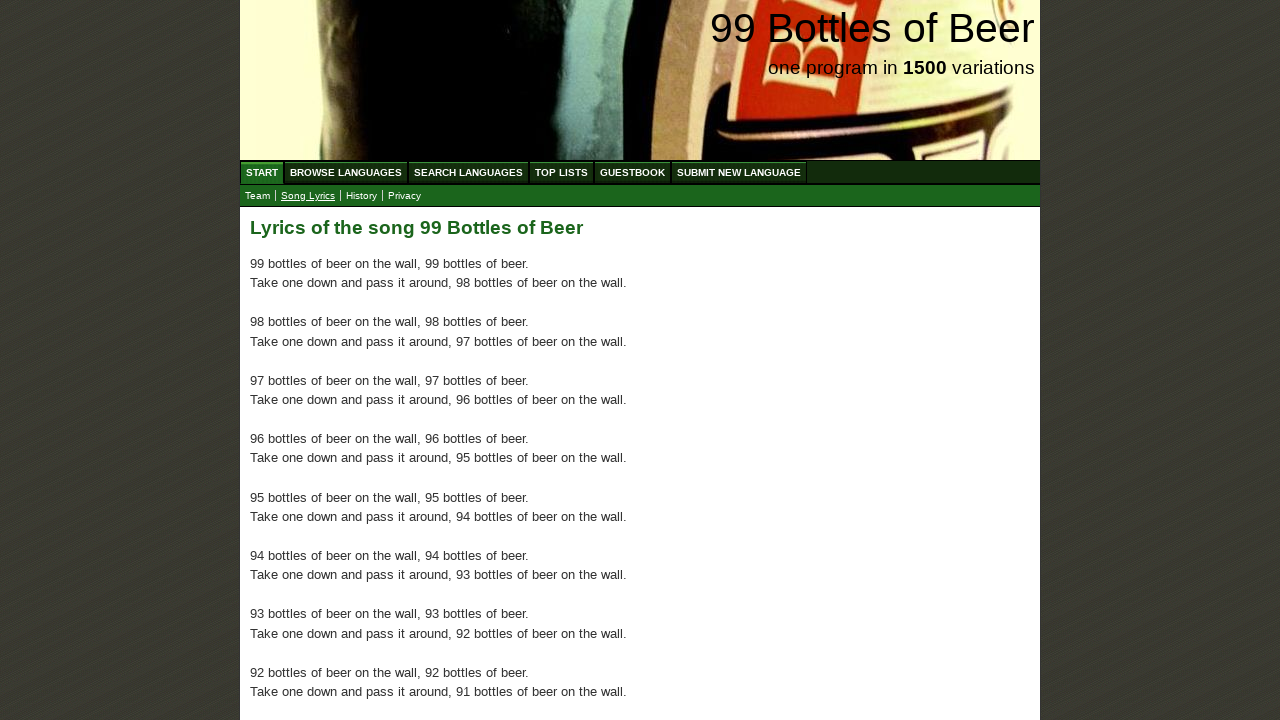

Verified paragraph 70 of 100 song lyrics paragraphs exists
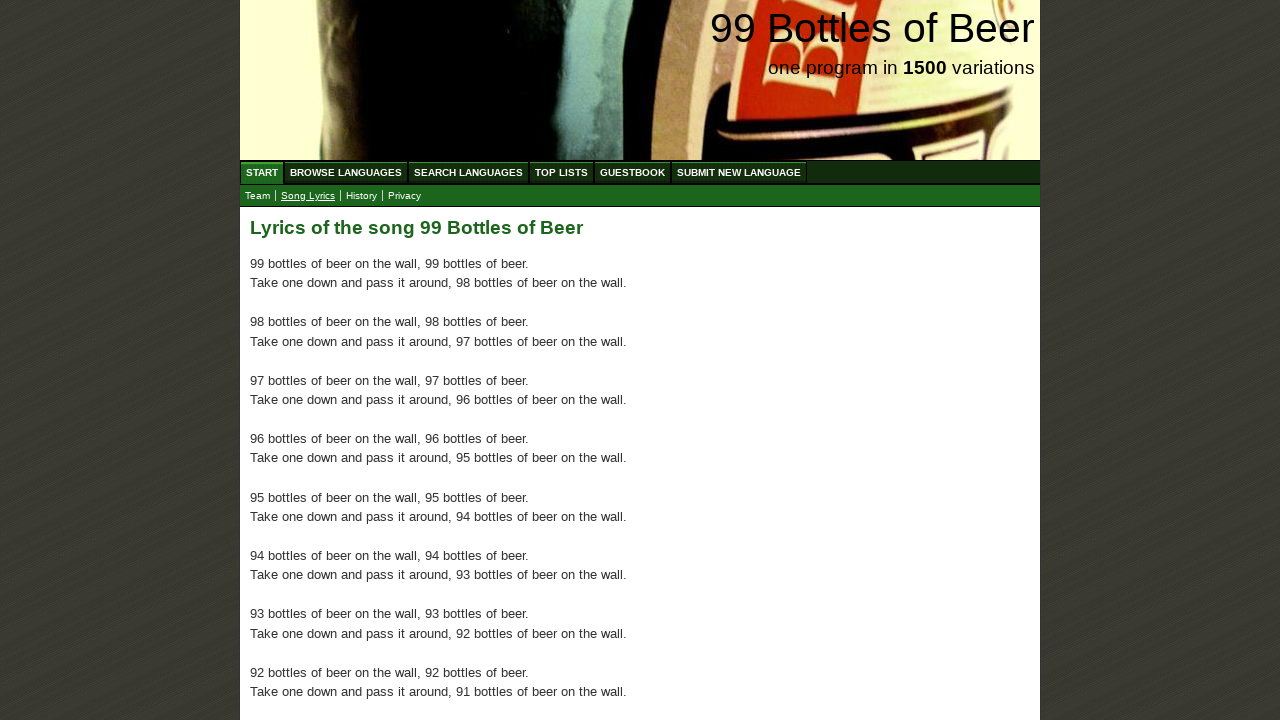

Verified paragraph 71 of 100 song lyrics paragraphs exists
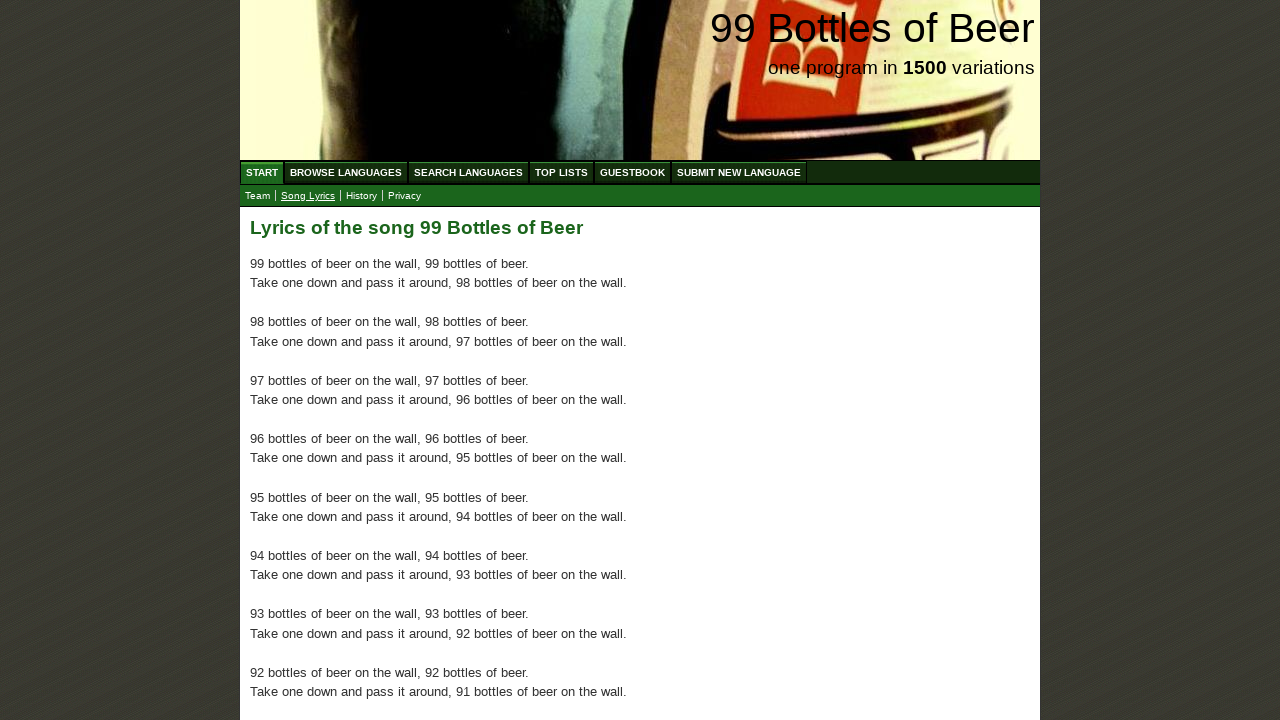

Verified paragraph 72 of 100 song lyrics paragraphs exists
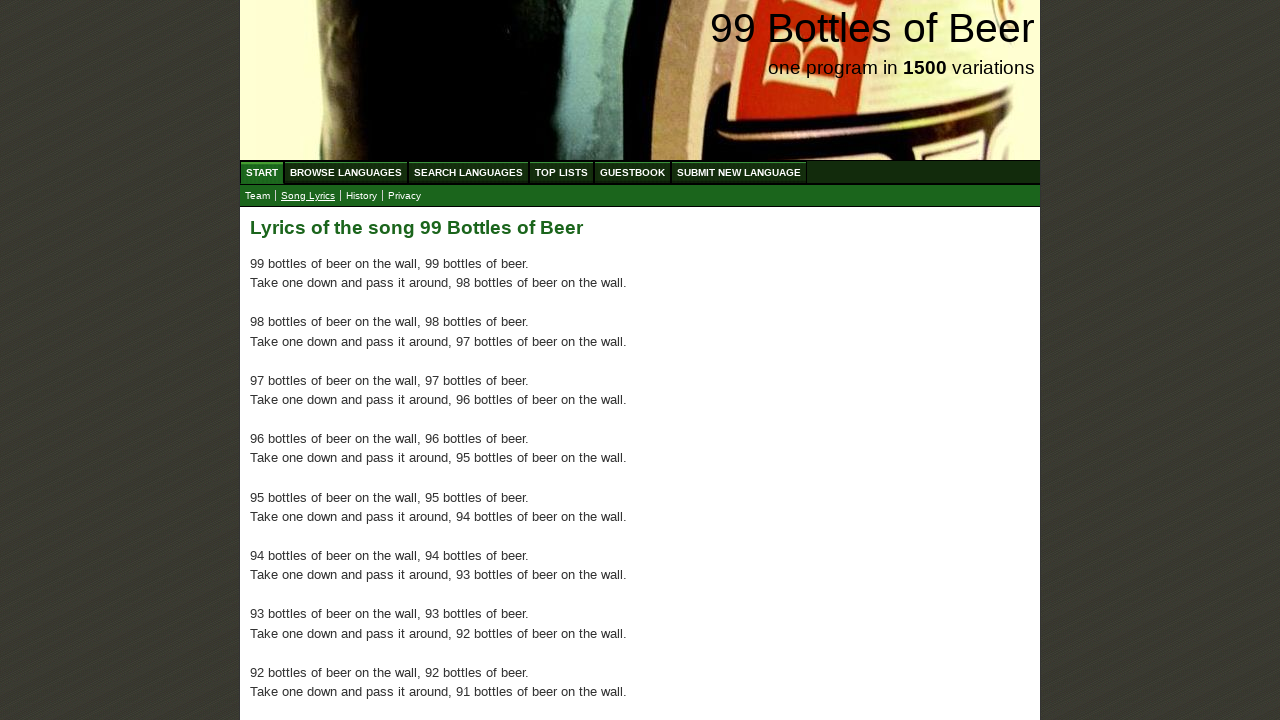

Verified paragraph 73 of 100 song lyrics paragraphs exists
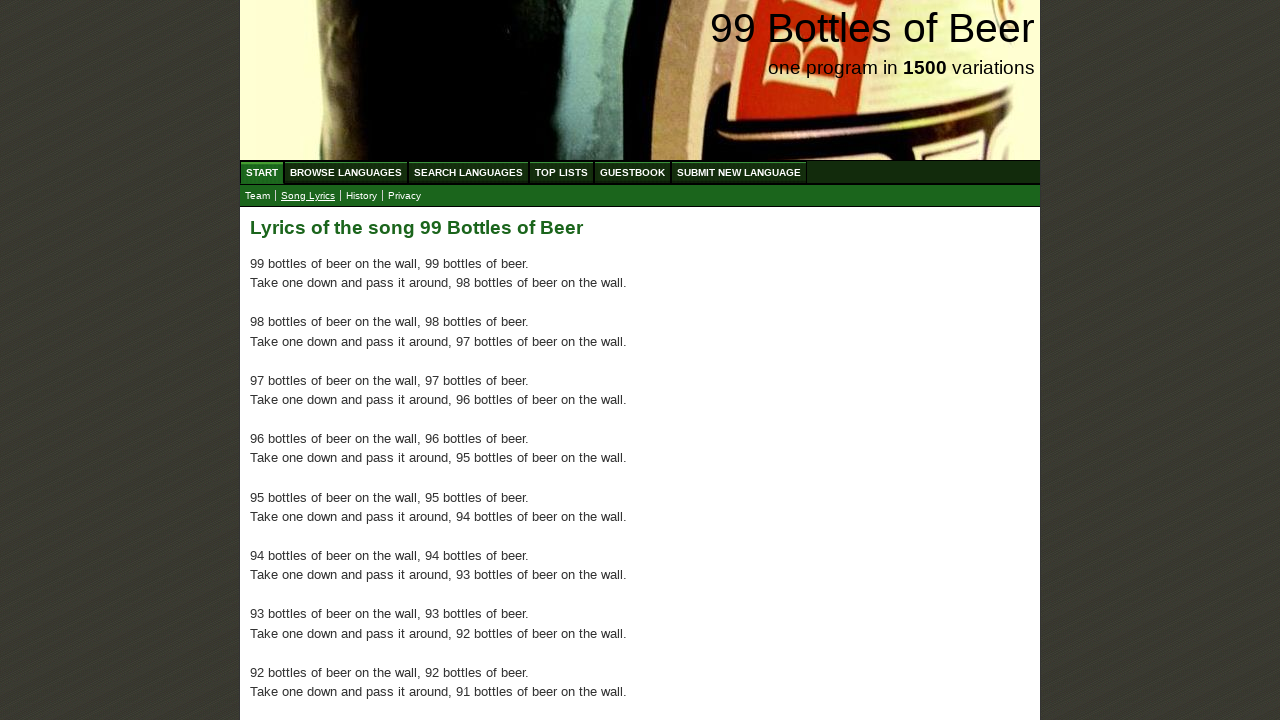

Verified paragraph 74 of 100 song lyrics paragraphs exists
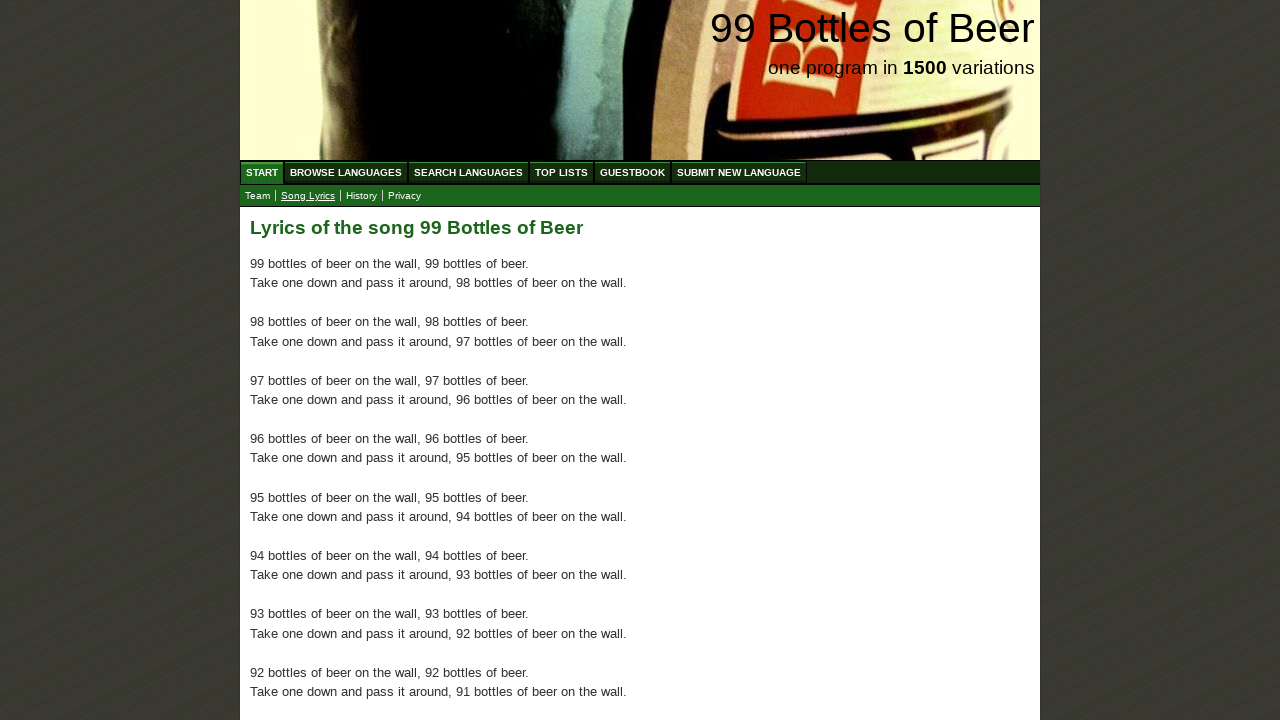

Verified paragraph 75 of 100 song lyrics paragraphs exists
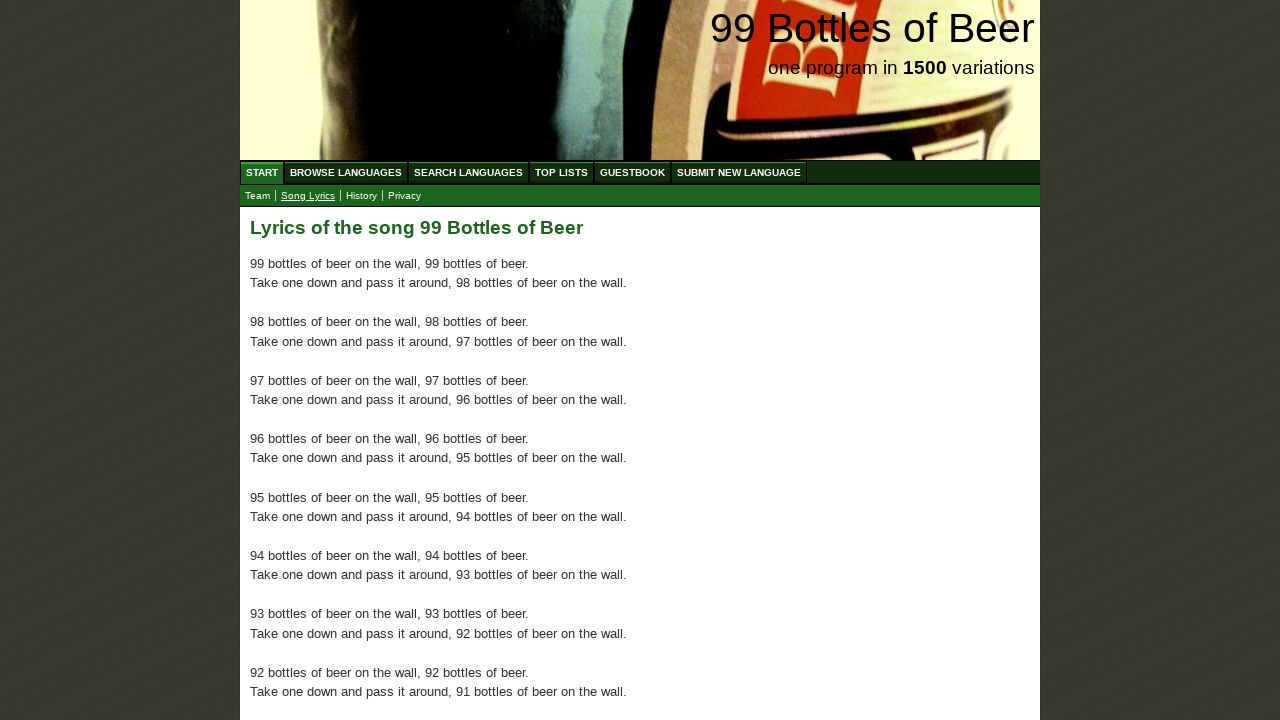

Verified paragraph 76 of 100 song lyrics paragraphs exists
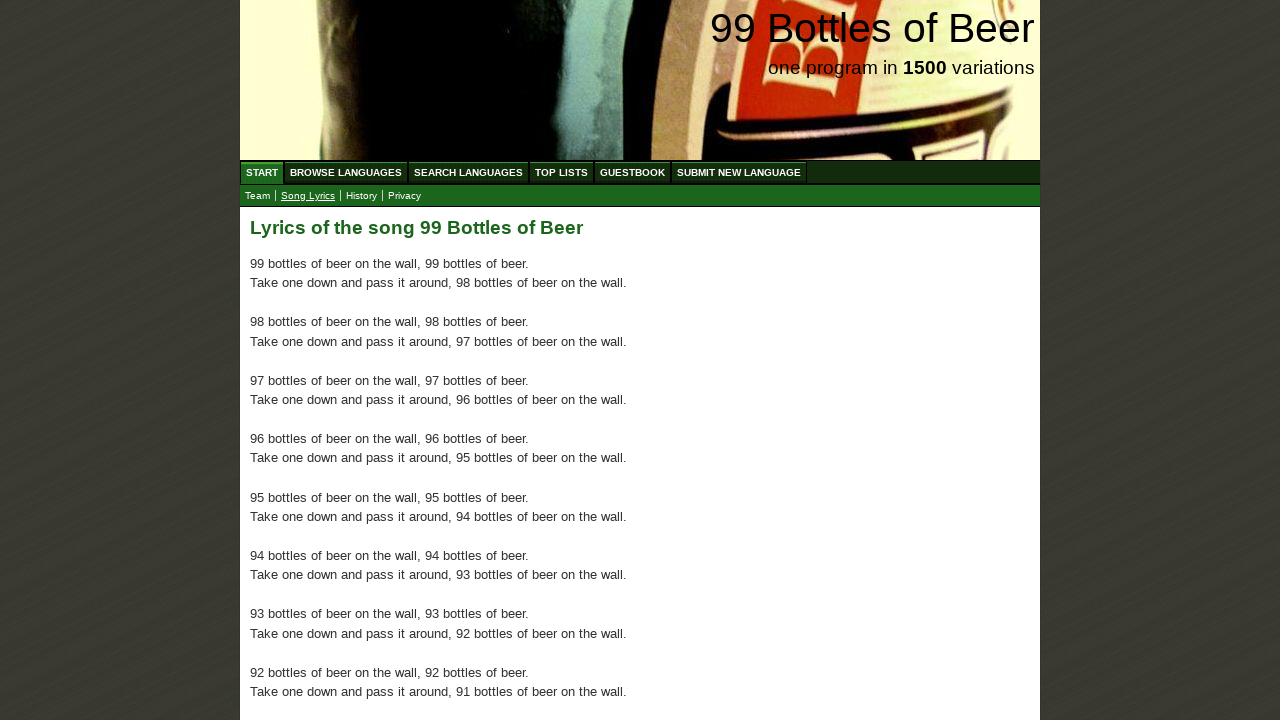

Verified paragraph 77 of 100 song lyrics paragraphs exists
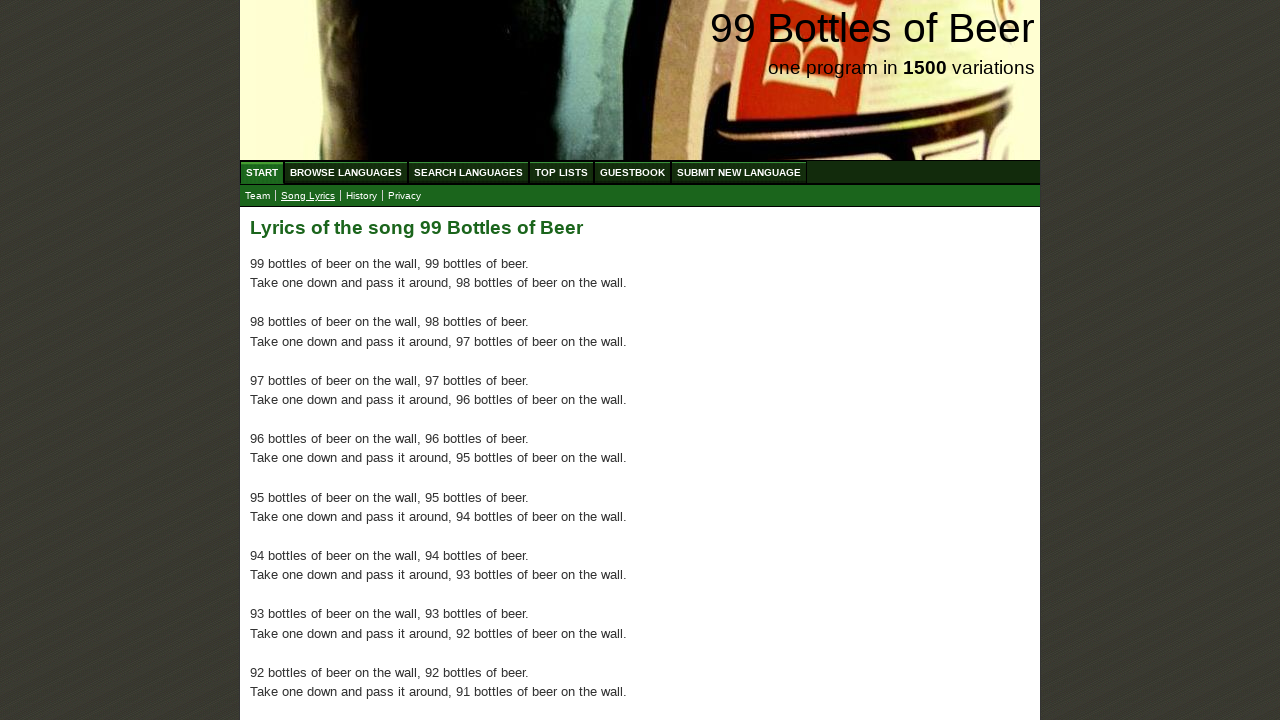

Verified paragraph 78 of 100 song lyrics paragraphs exists
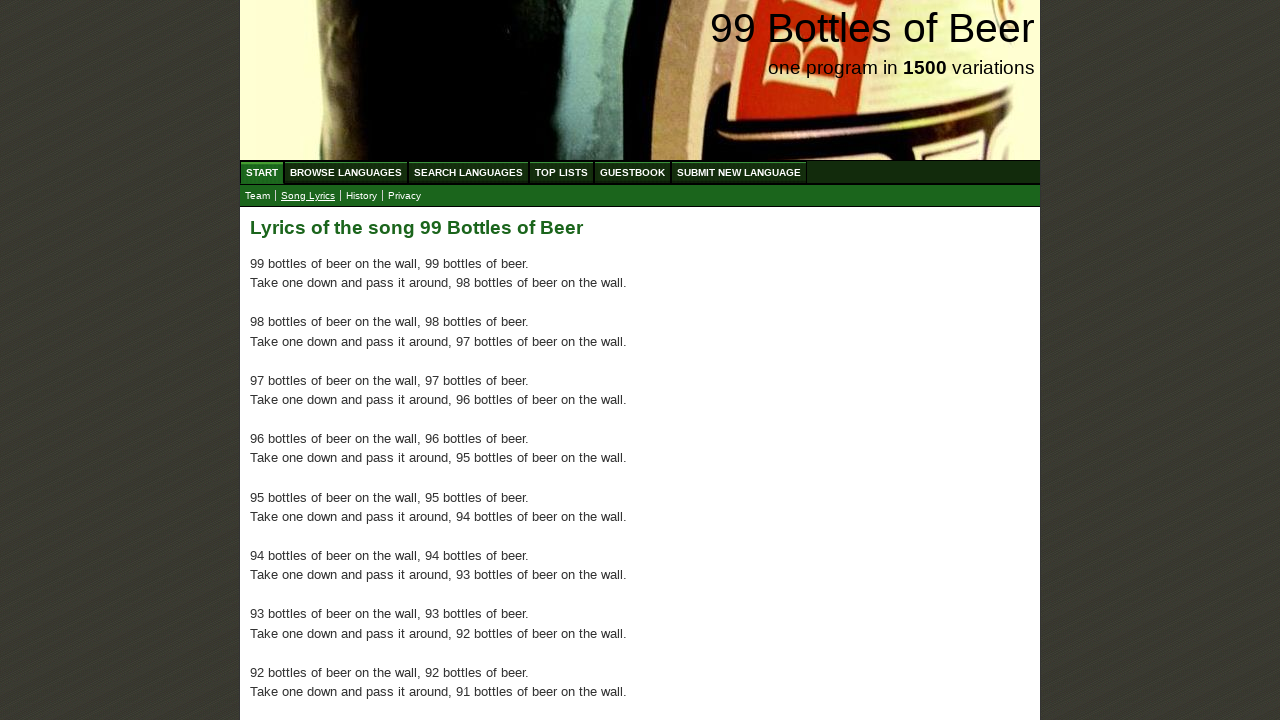

Verified paragraph 79 of 100 song lyrics paragraphs exists
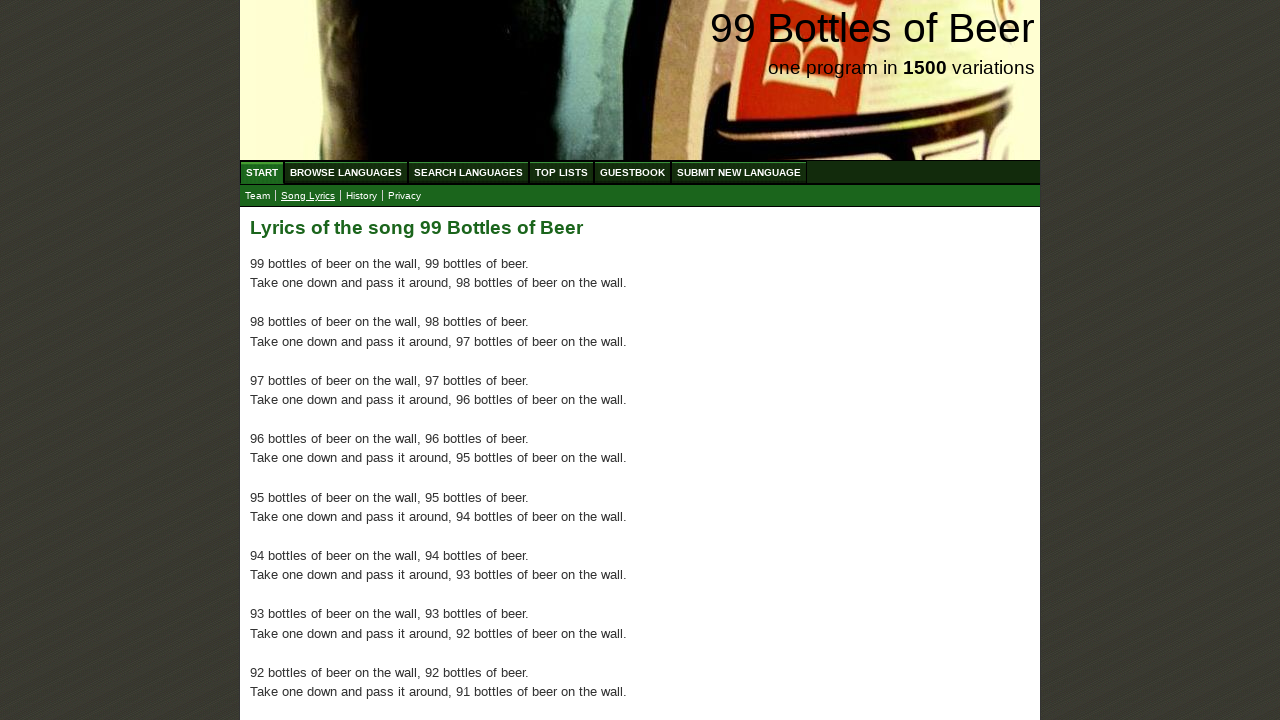

Verified paragraph 80 of 100 song lyrics paragraphs exists
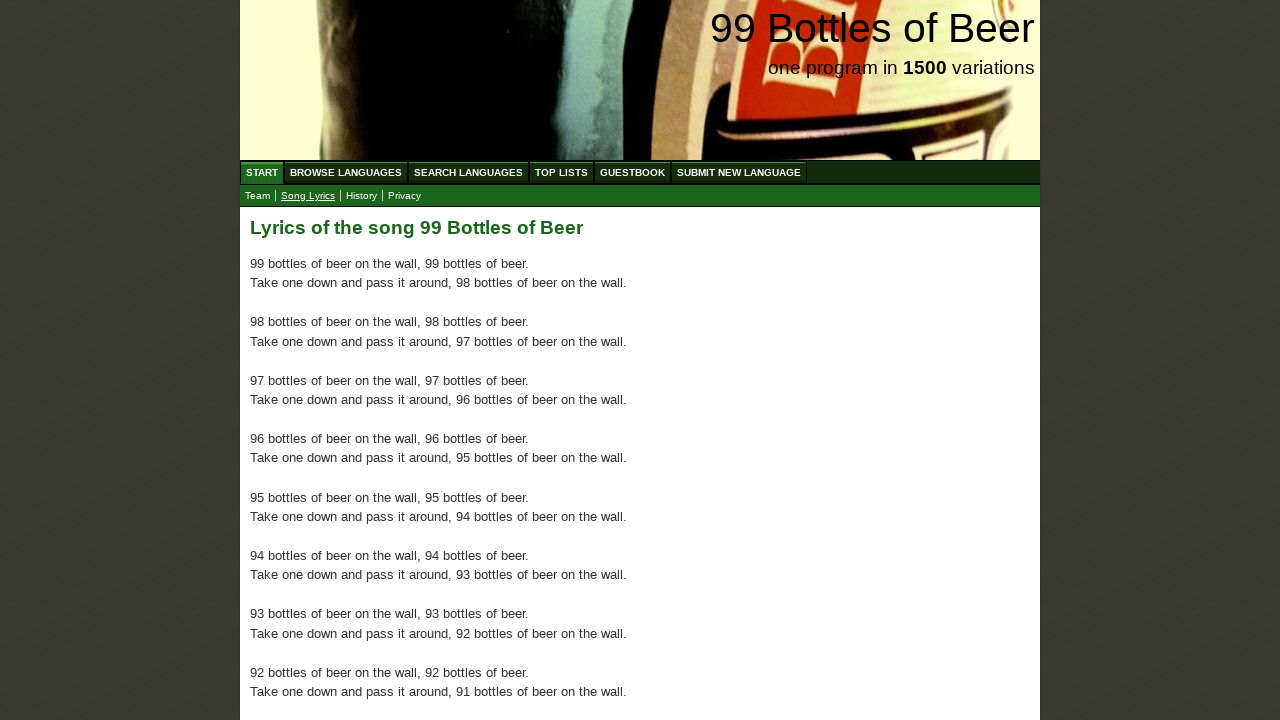

Verified paragraph 81 of 100 song lyrics paragraphs exists
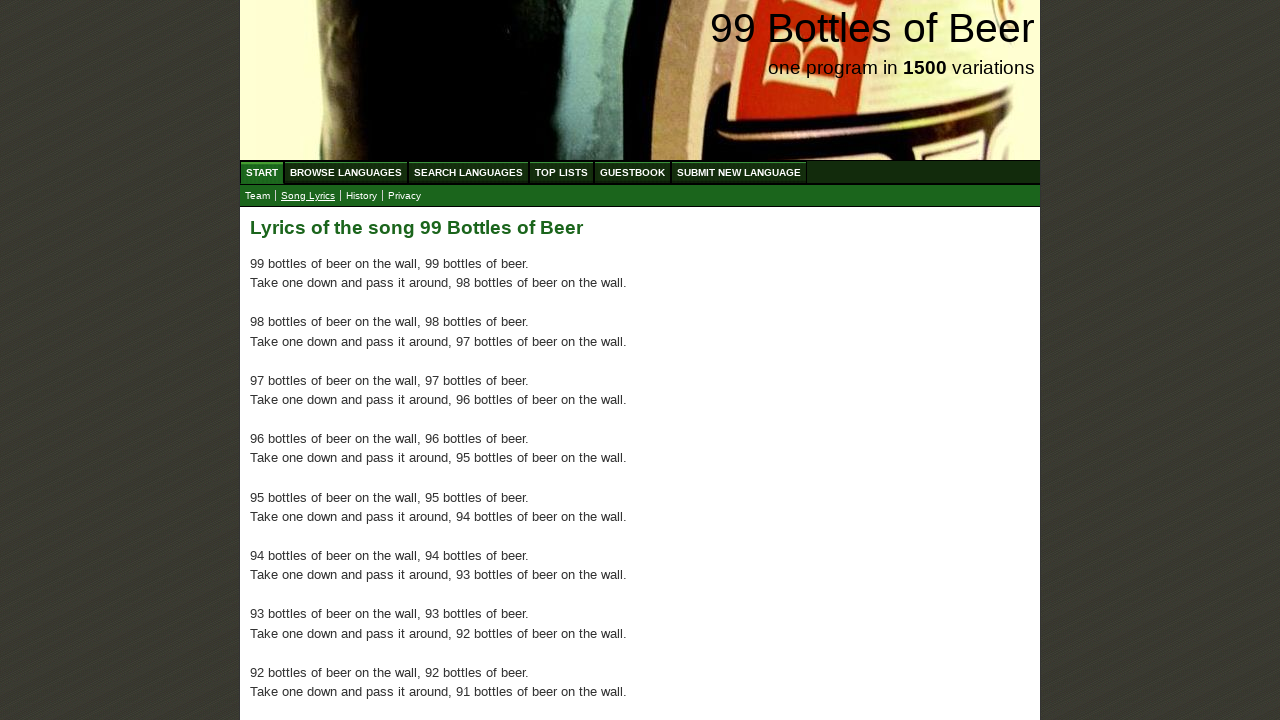

Verified paragraph 82 of 100 song lyrics paragraphs exists
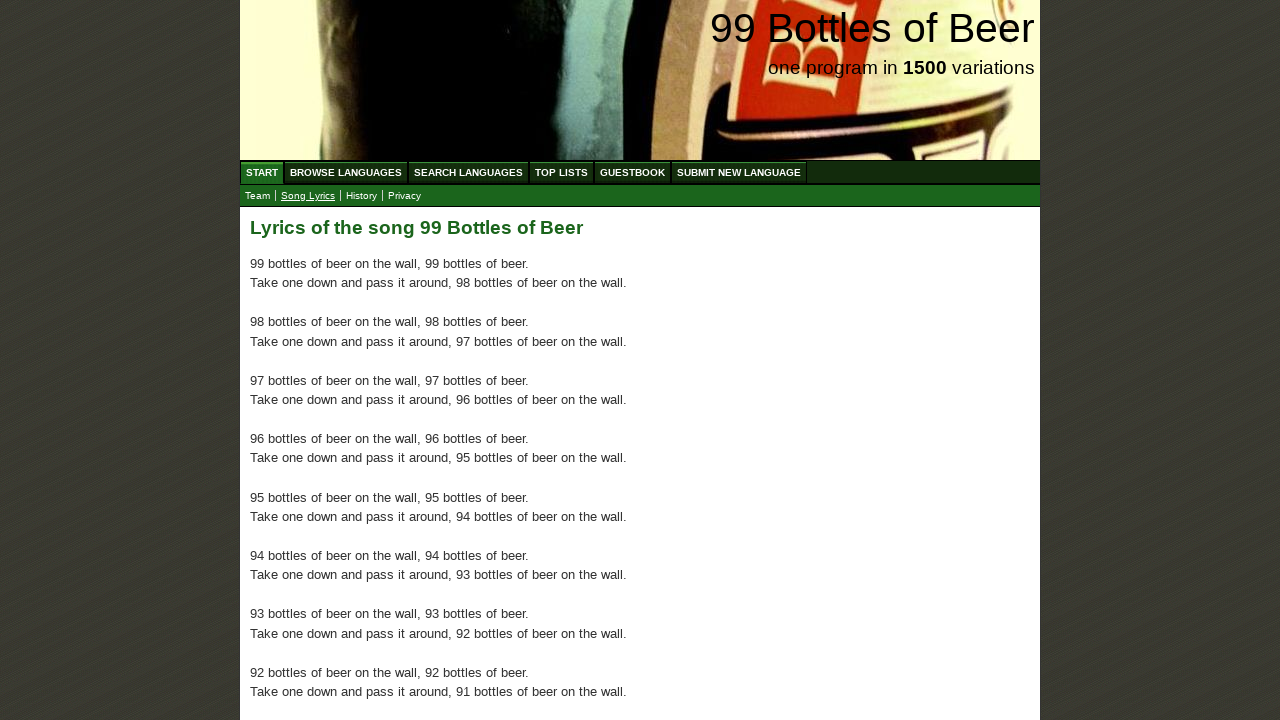

Verified paragraph 83 of 100 song lyrics paragraphs exists
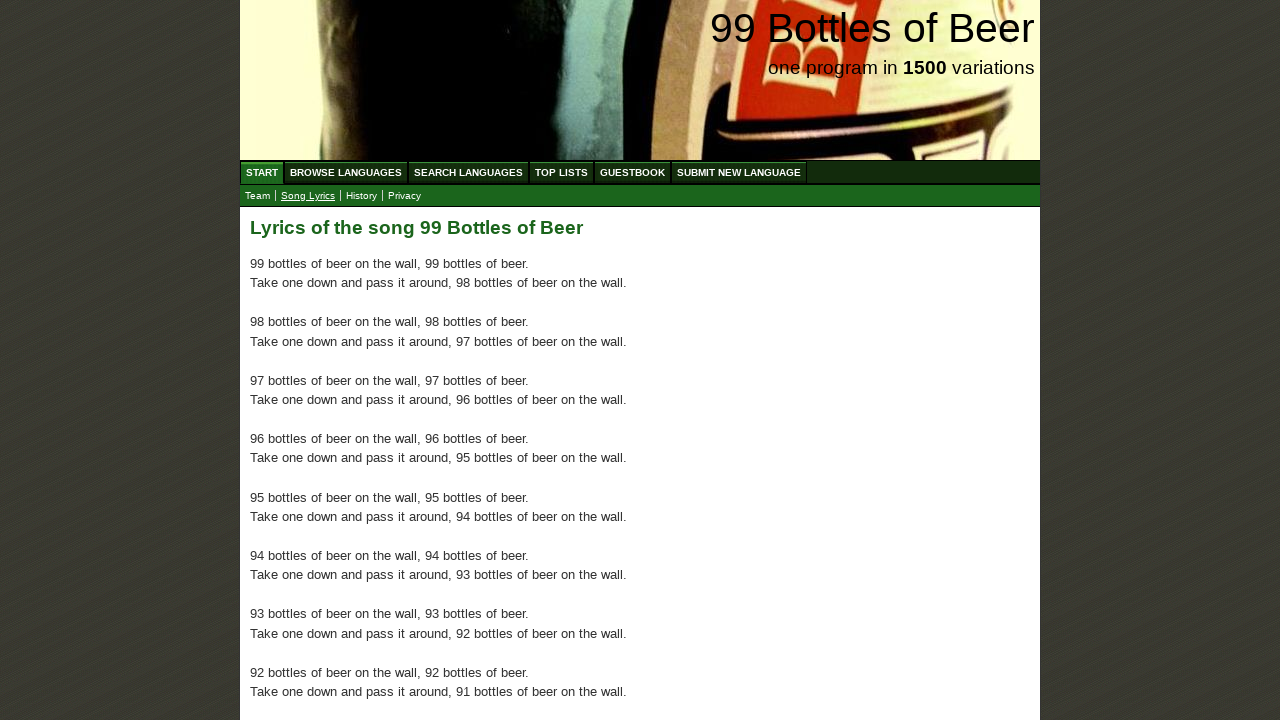

Verified paragraph 84 of 100 song lyrics paragraphs exists
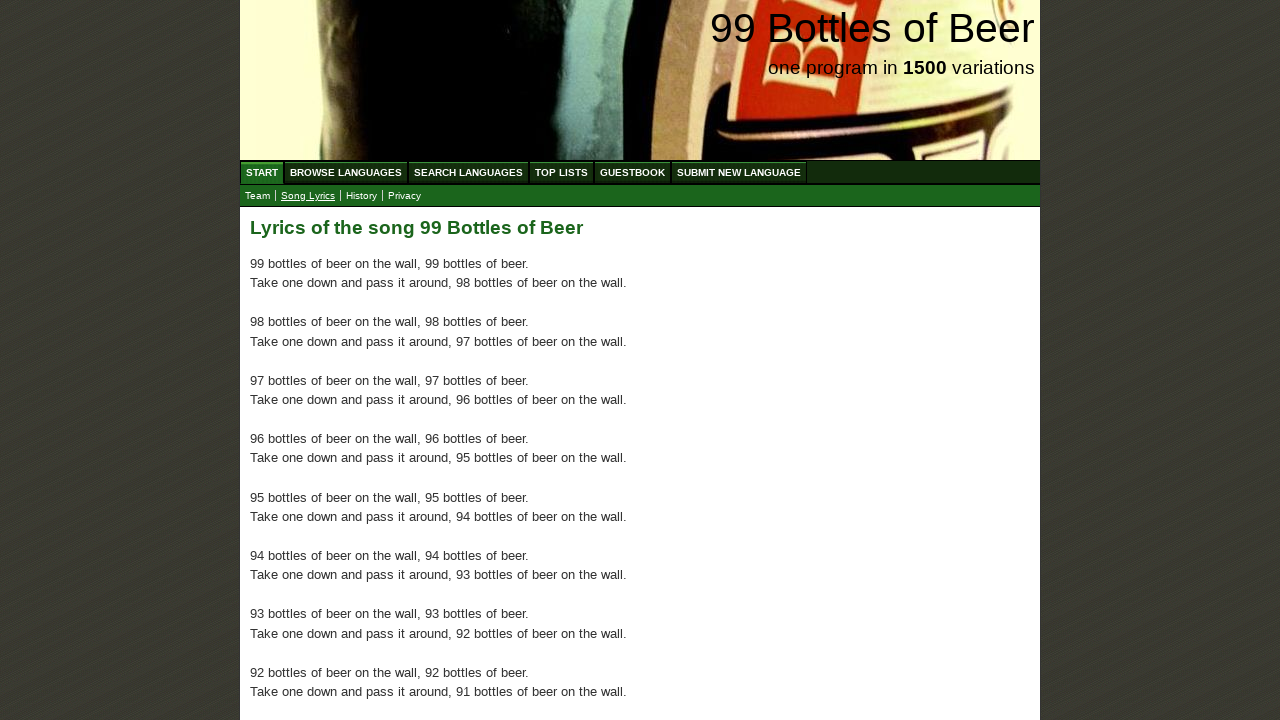

Verified paragraph 85 of 100 song lyrics paragraphs exists
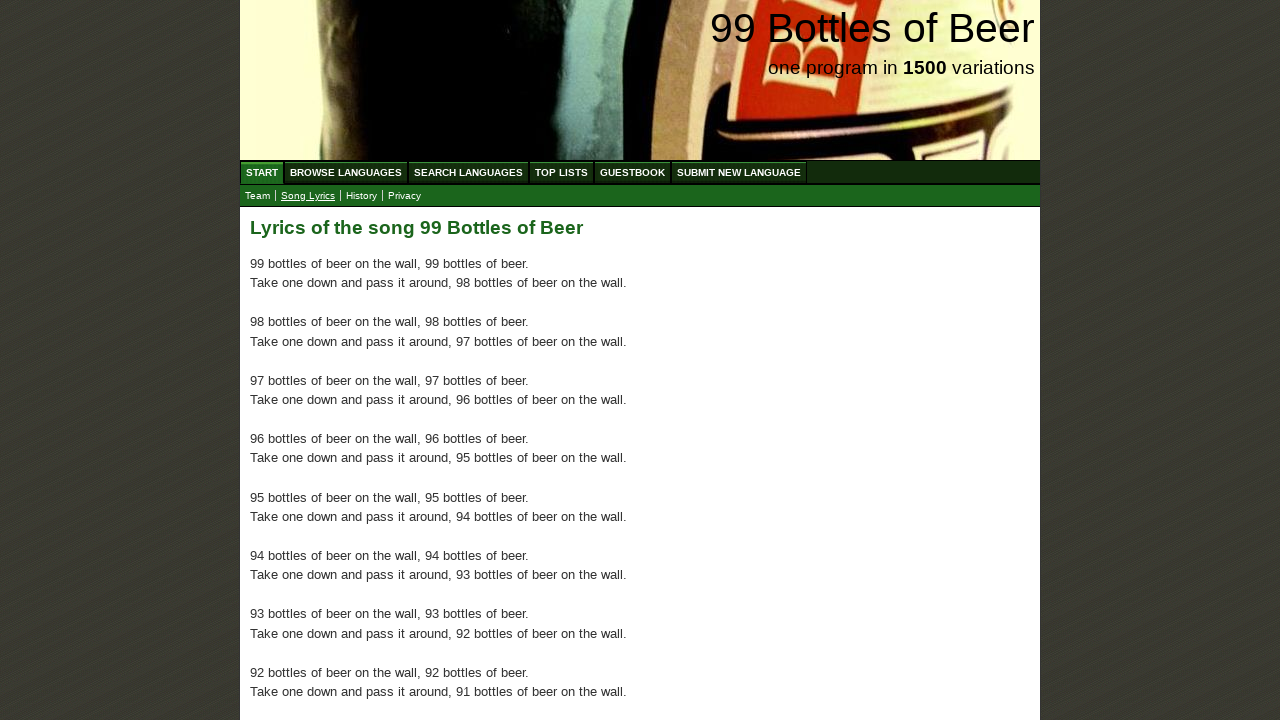

Verified paragraph 86 of 100 song lyrics paragraphs exists
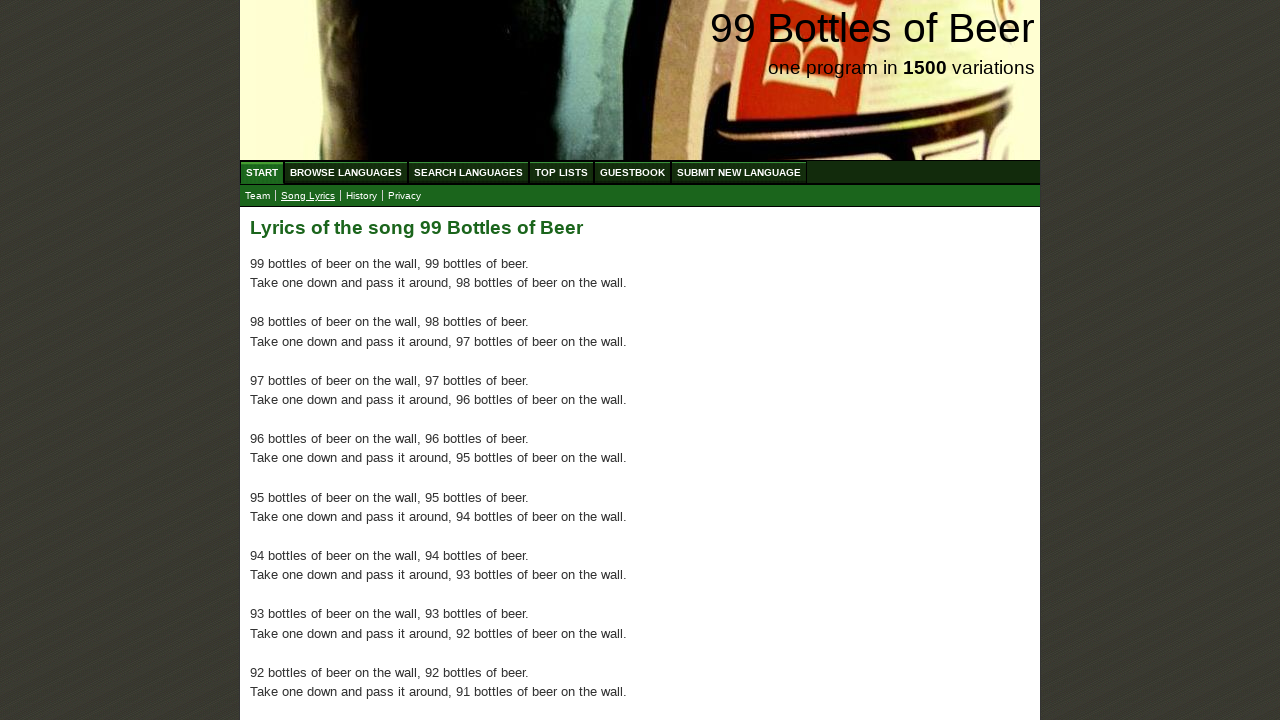

Verified paragraph 87 of 100 song lyrics paragraphs exists
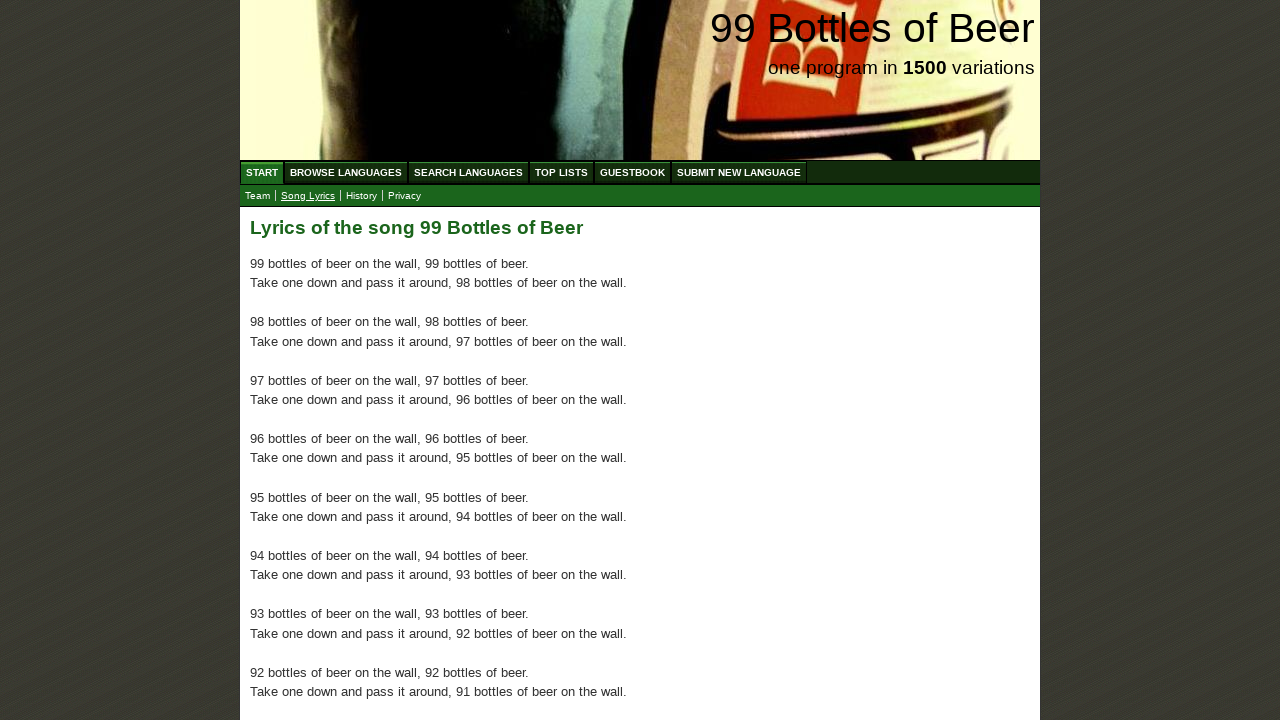

Verified paragraph 88 of 100 song lyrics paragraphs exists
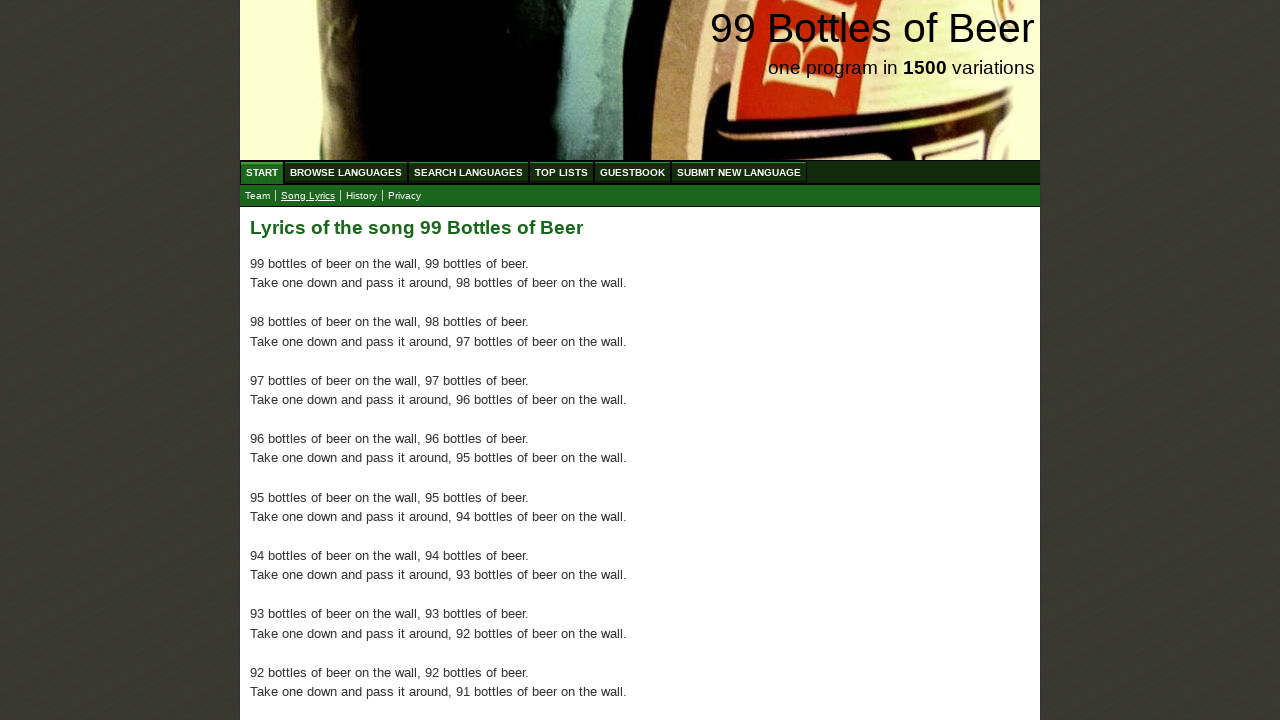

Verified paragraph 89 of 100 song lyrics paragraphs exists
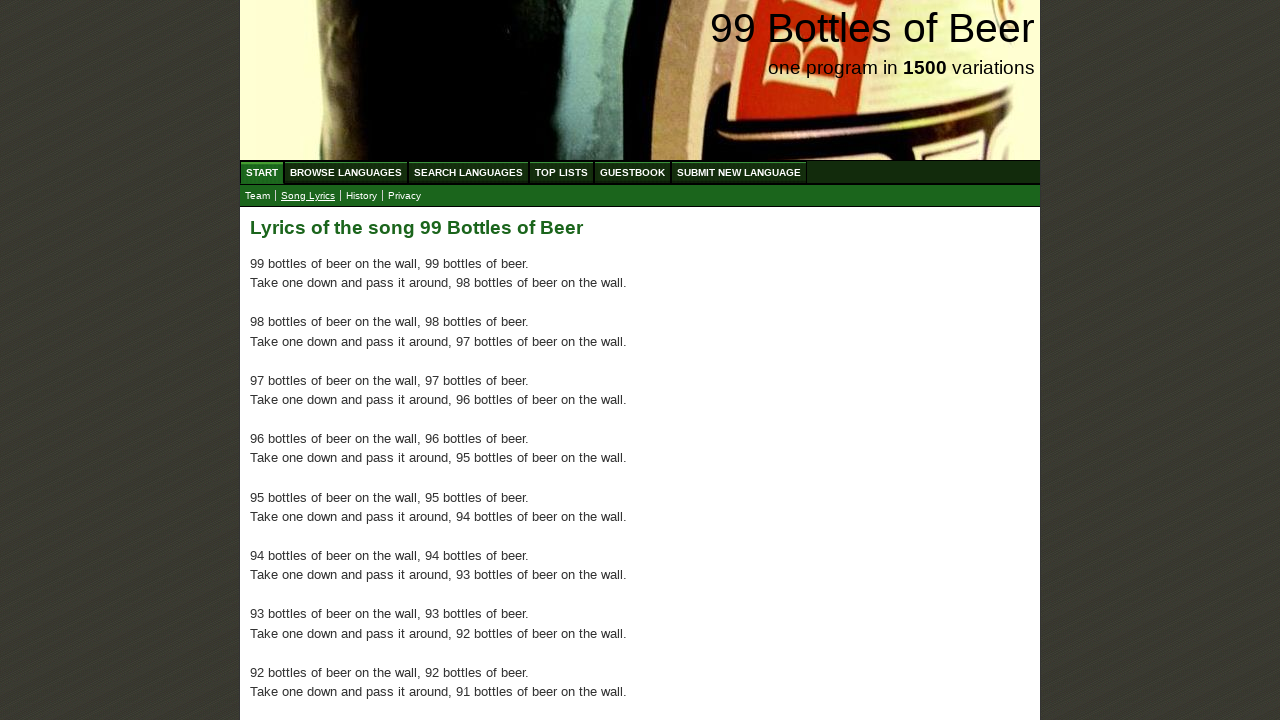

Verified paragraph 90 of 100 song lyrics paragraphs exists
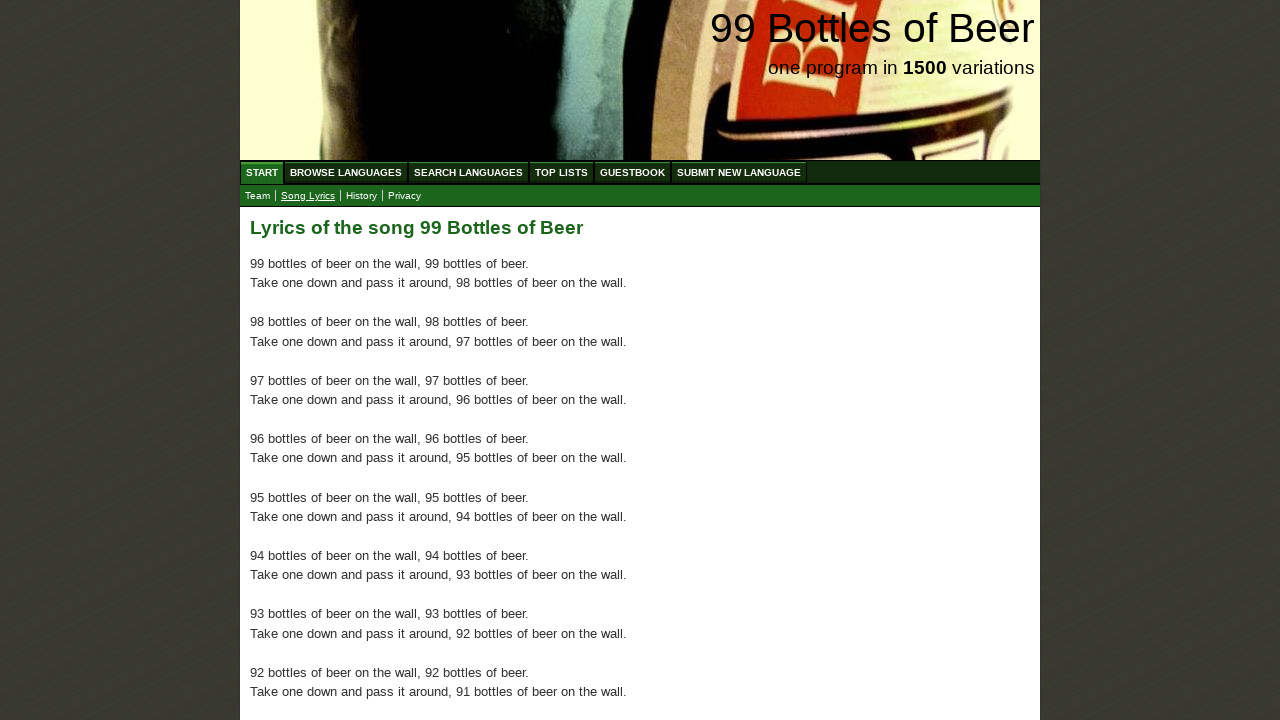

Verified paragraph 91 of 100 song lyrics paragraphs exists
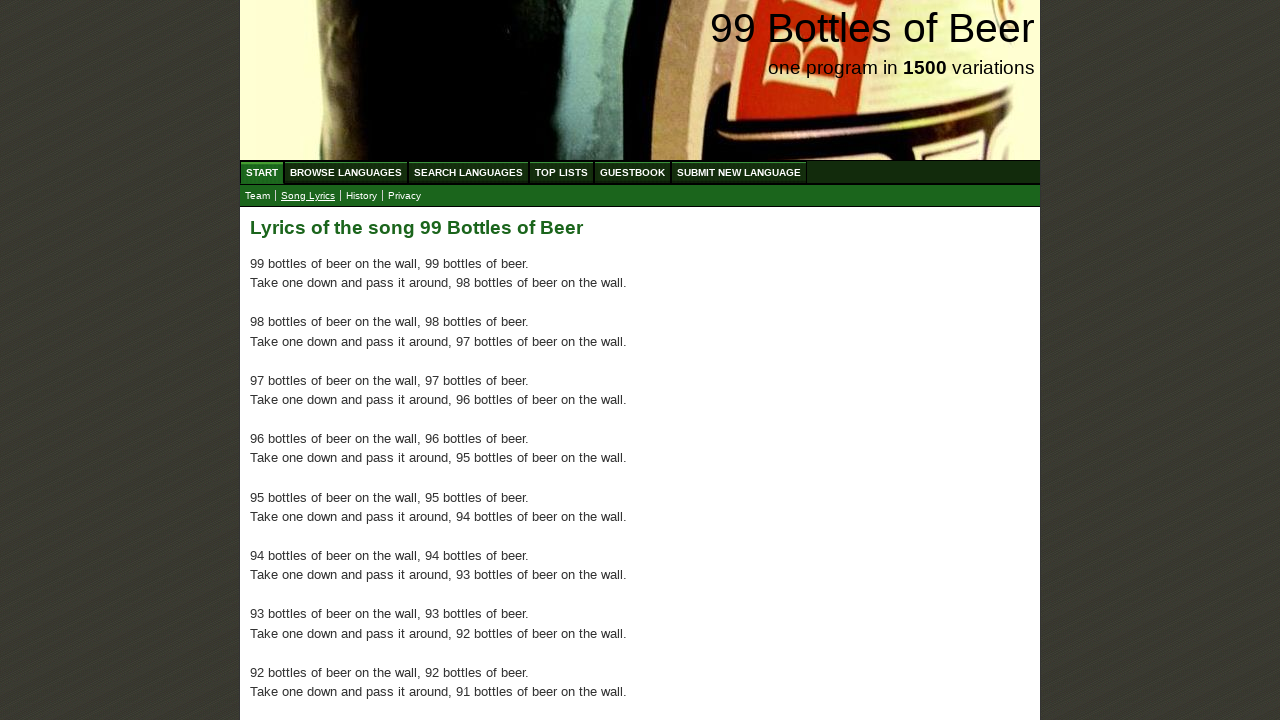

Verified paragraph 92 of 100 song lyrics paragraphs exists
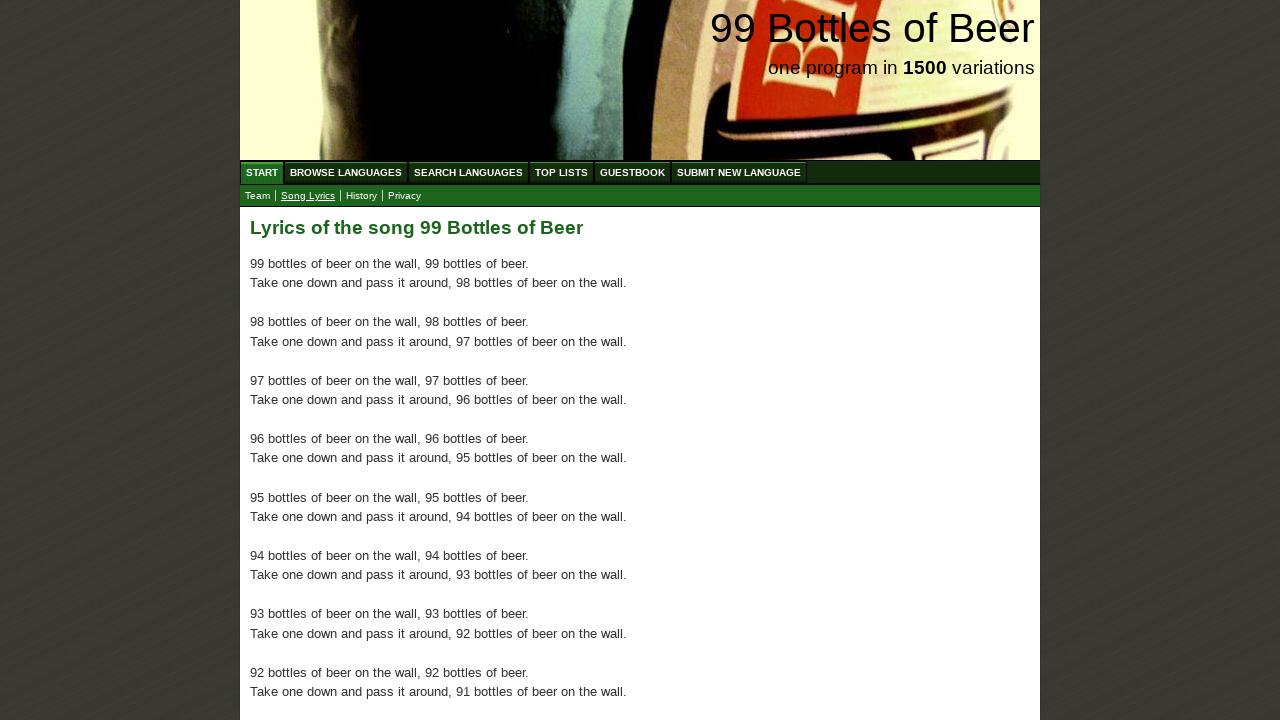

Verified paragraph 93 of 100 song lyrics paragraphs exists
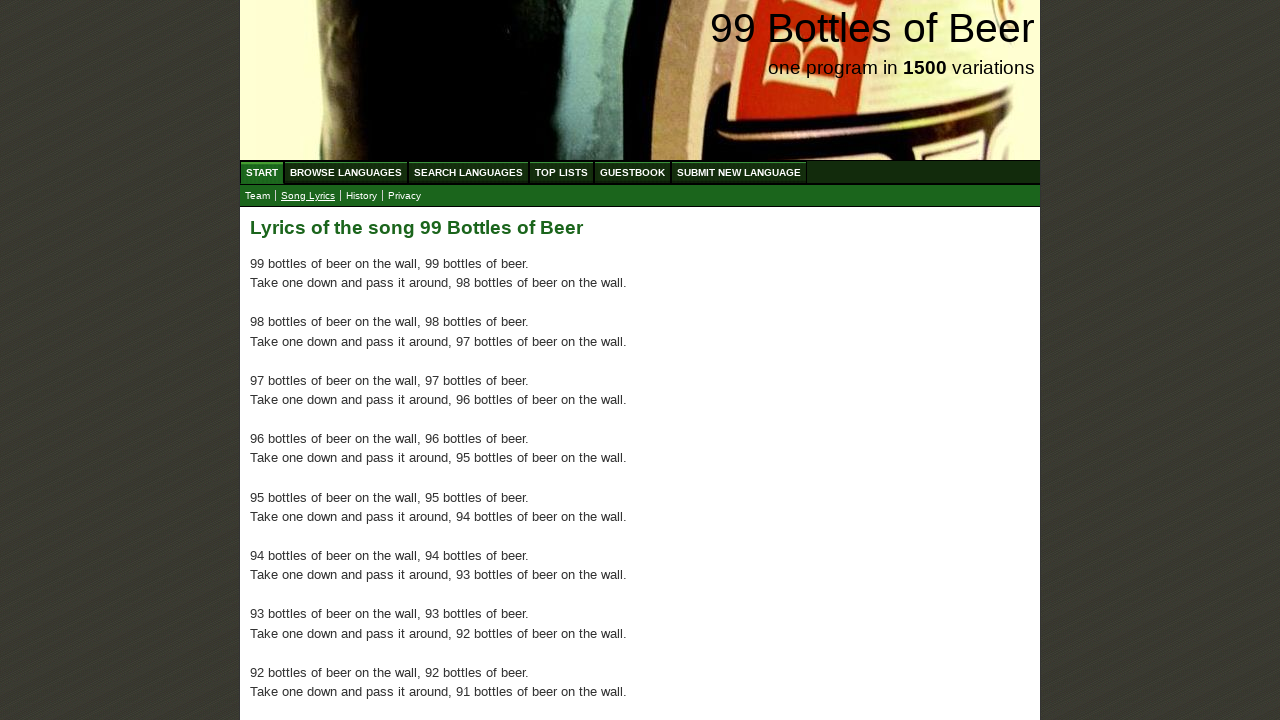

Verified paragraph 94 of 100 song lyrics paragraphs exists
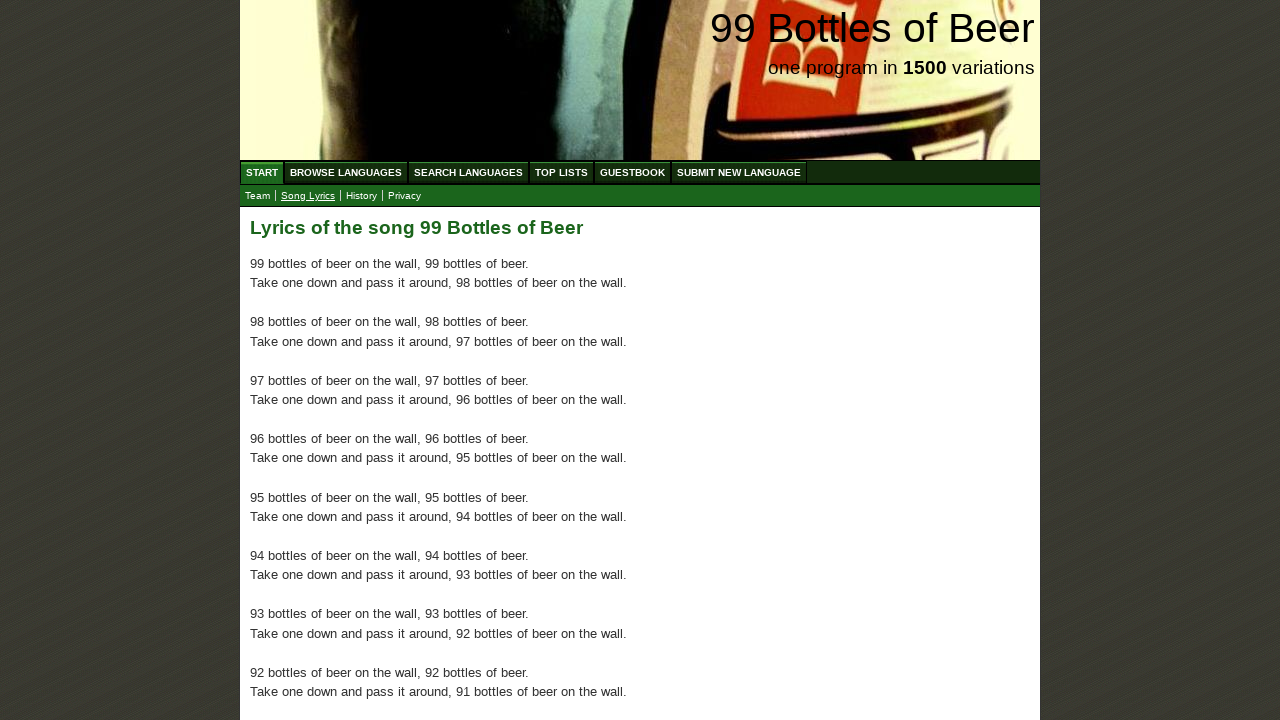

Verified paragraph 95 of 100 song lyrics paragraphs exists
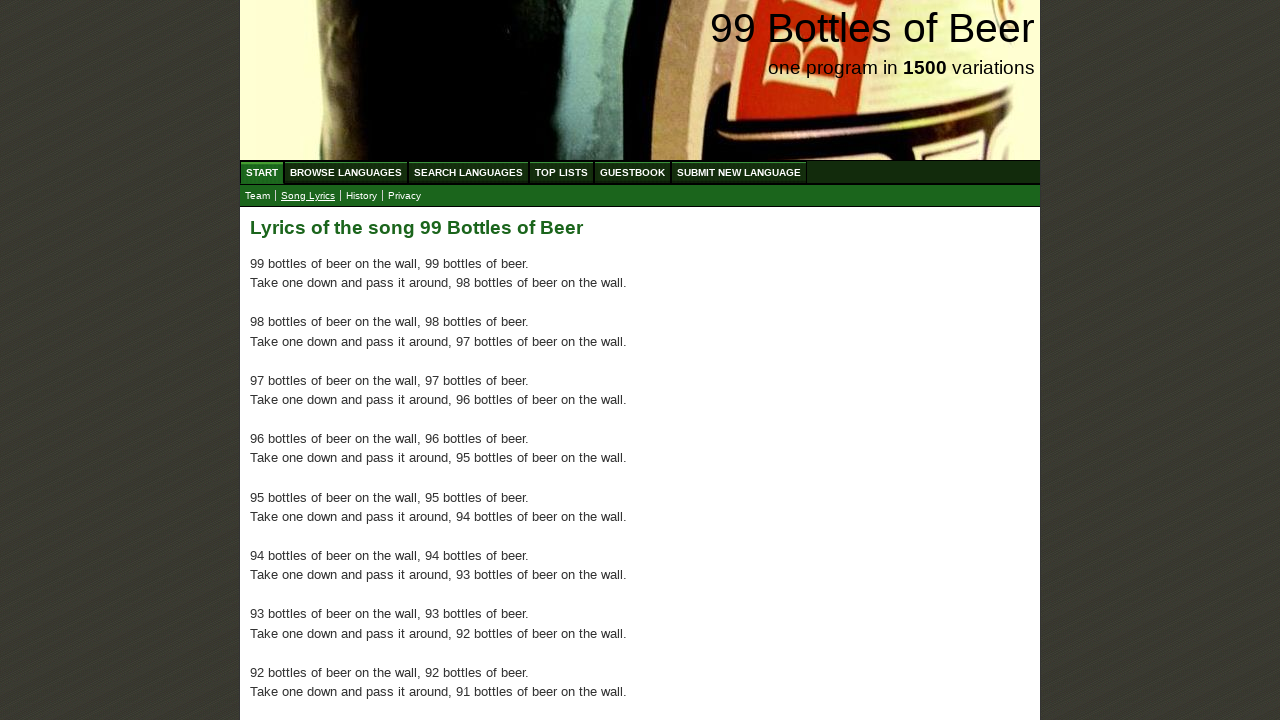

Verified paragraph 96 of 100 song lyrics paragraphs exists
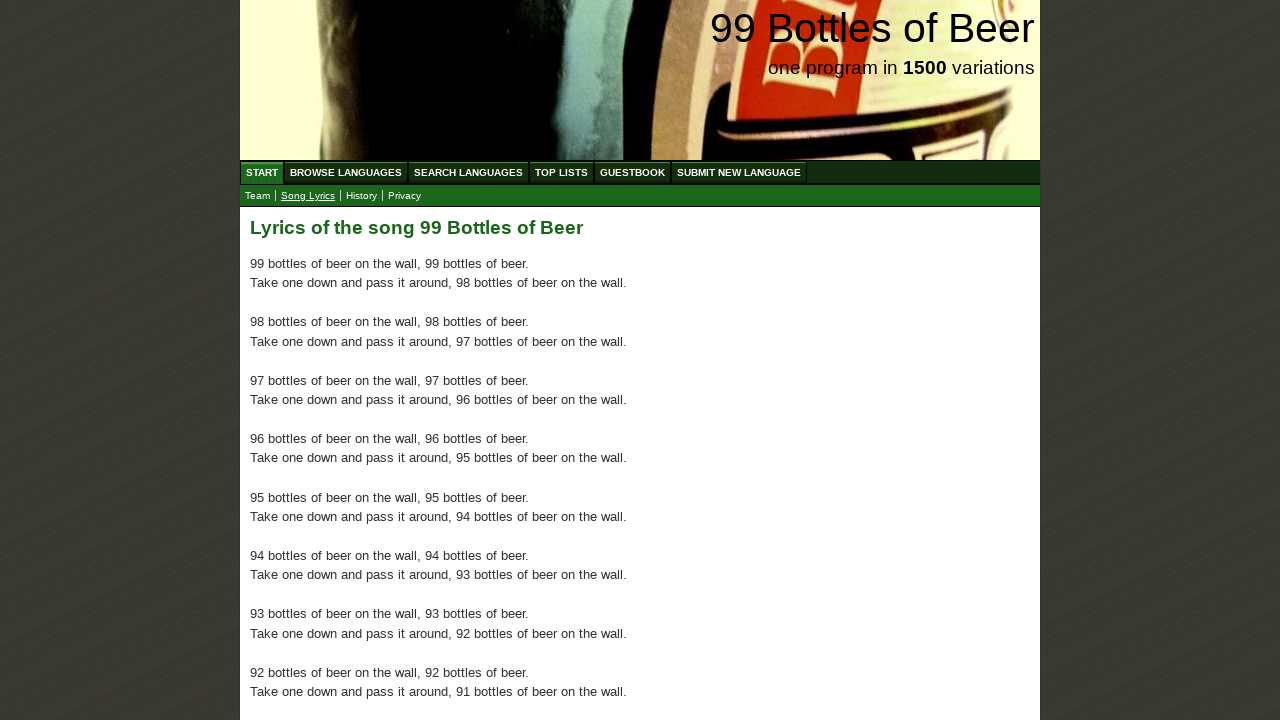

Verified paragraph 97 of 100 song lyrics paragraphs exists
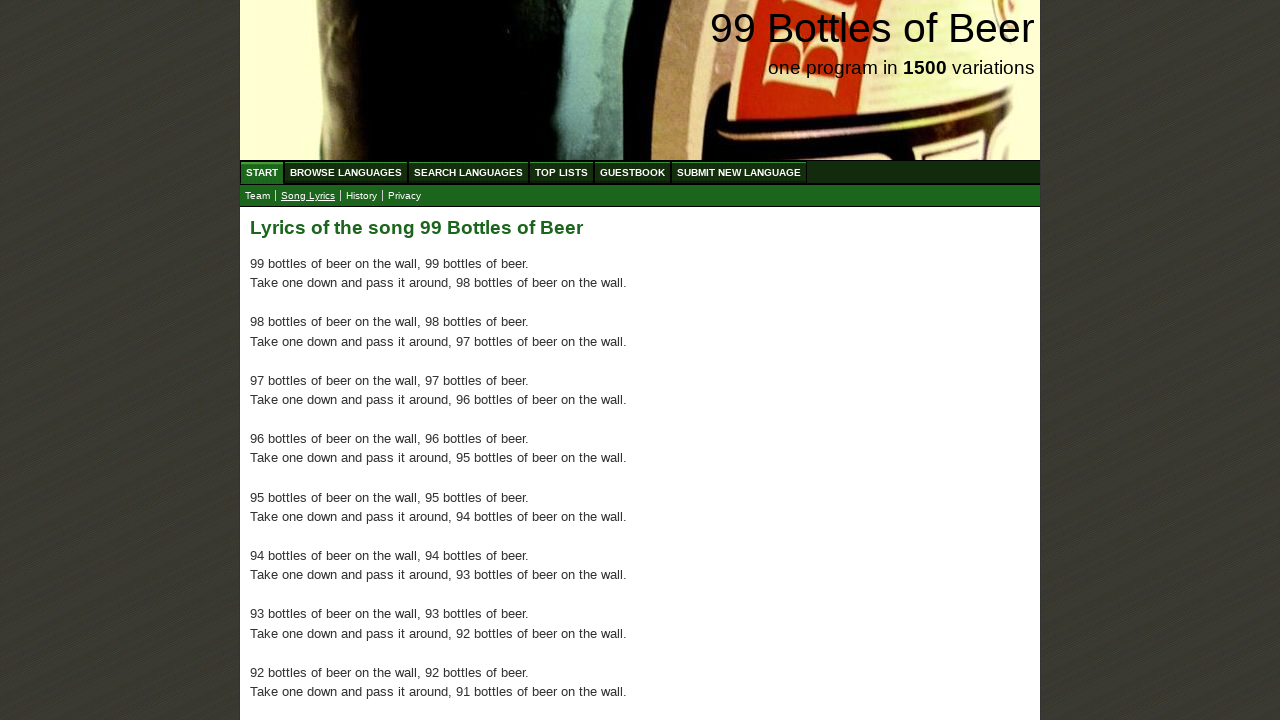

Verified paragraph 98 of 100 song lyrics paragraphs exists
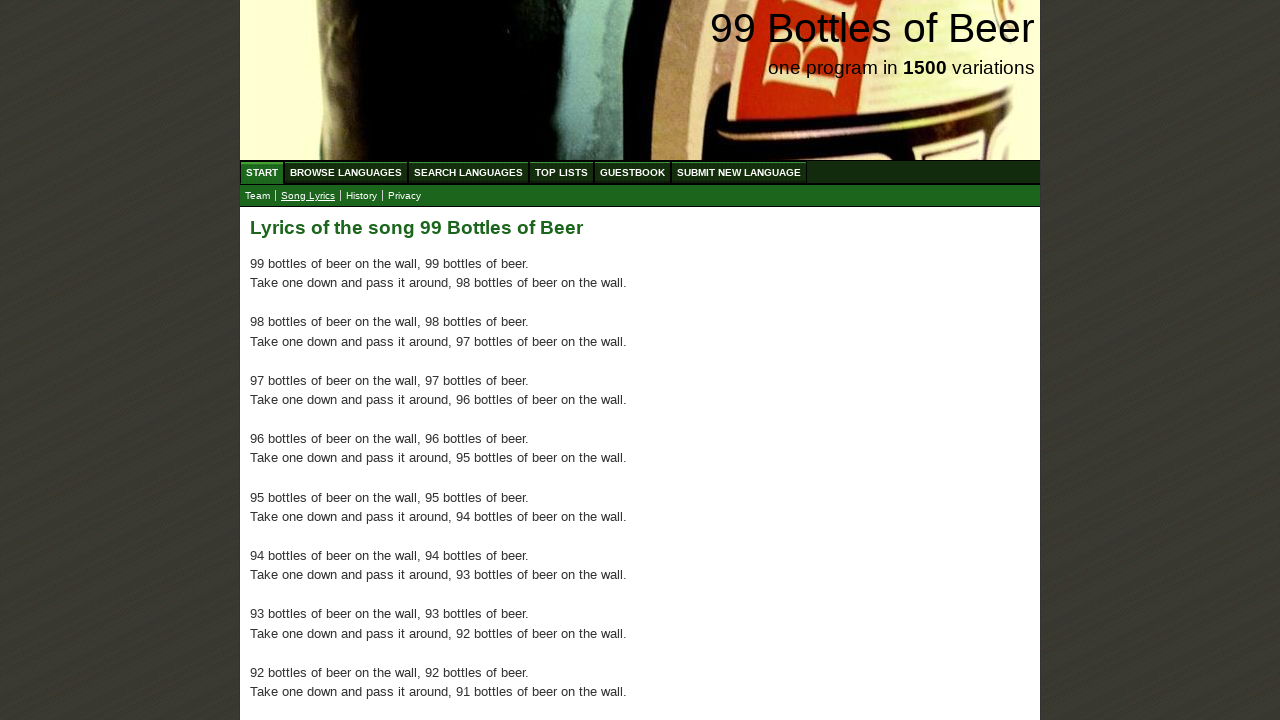

Verified paragraph 99 of 100 song lyrics paragraphs exists
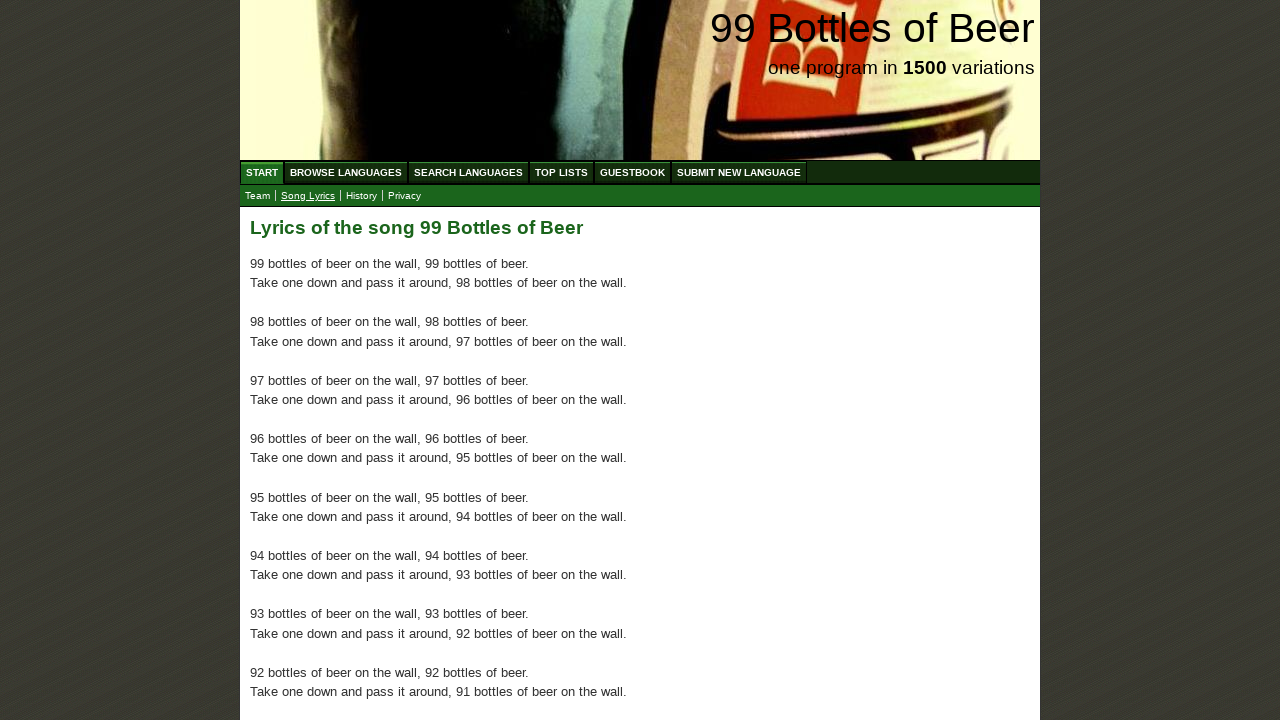

Verified paragraph 100 of 100 song lyrics paragraphs exists
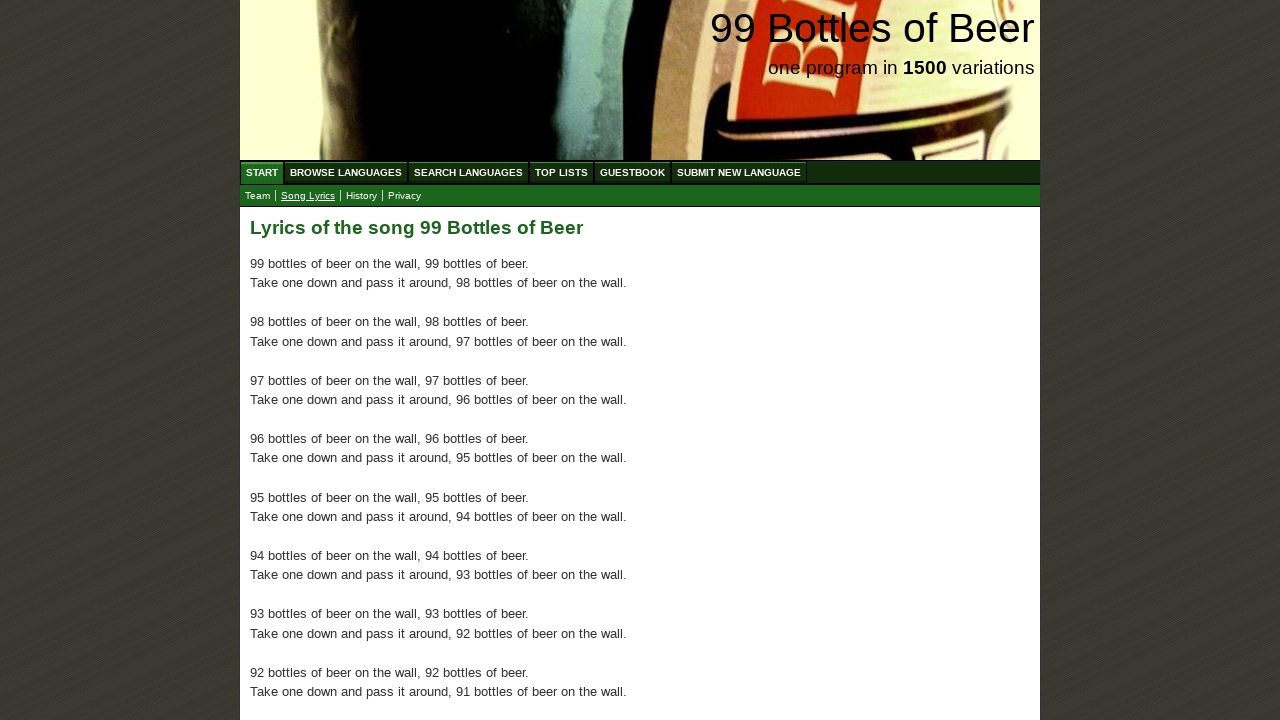

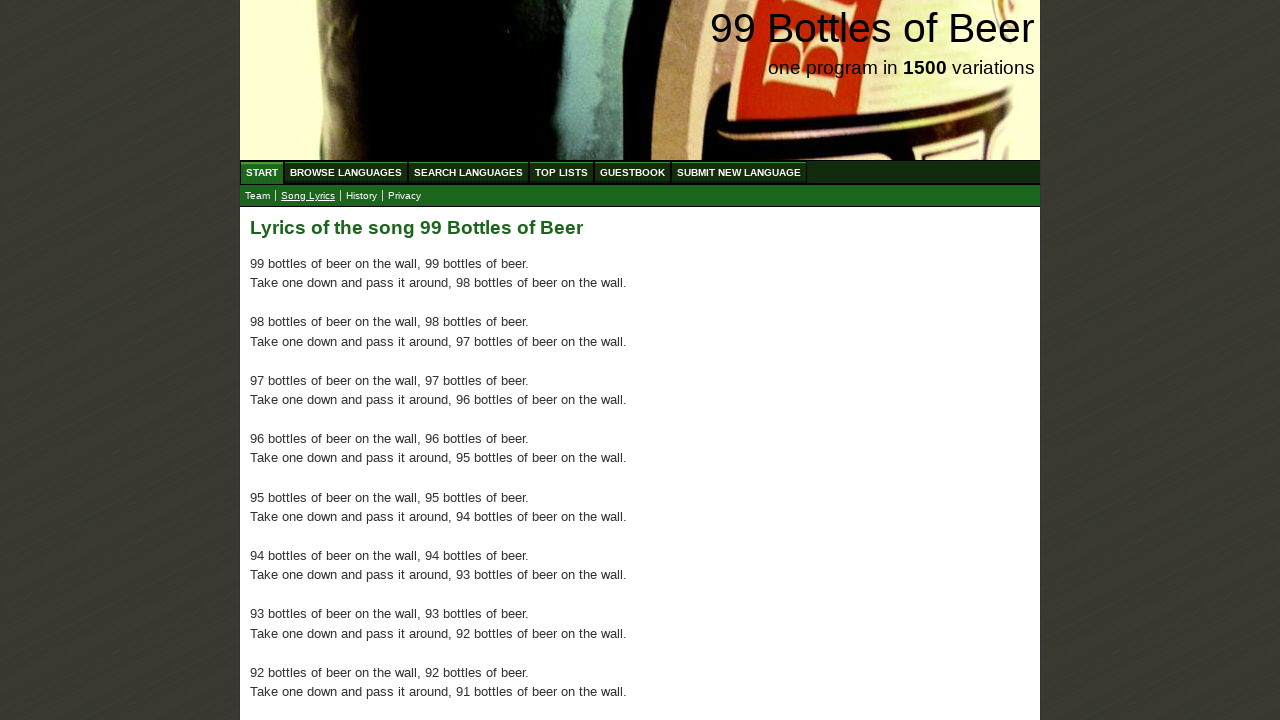